Tests a countdown timer by waiting for it to end with "00"

Starting URL: https://automationfc.github.io/fluent-wait/

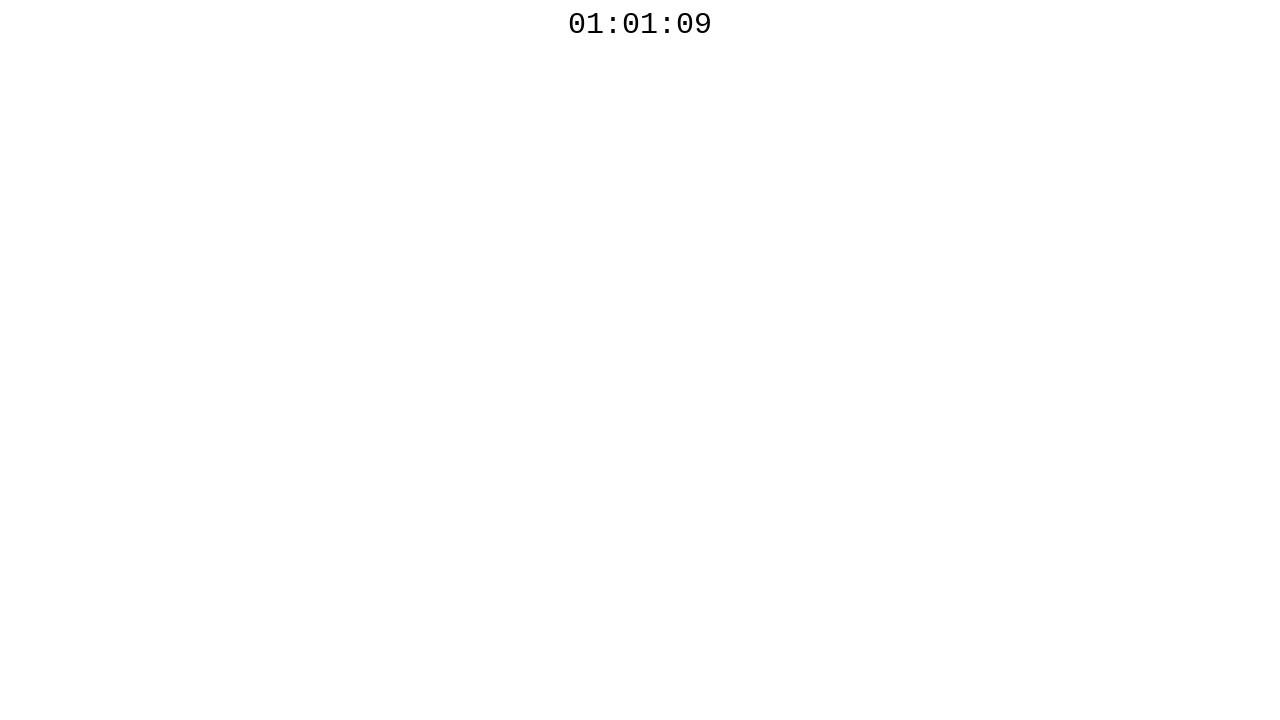

Navigated to countdown timer page
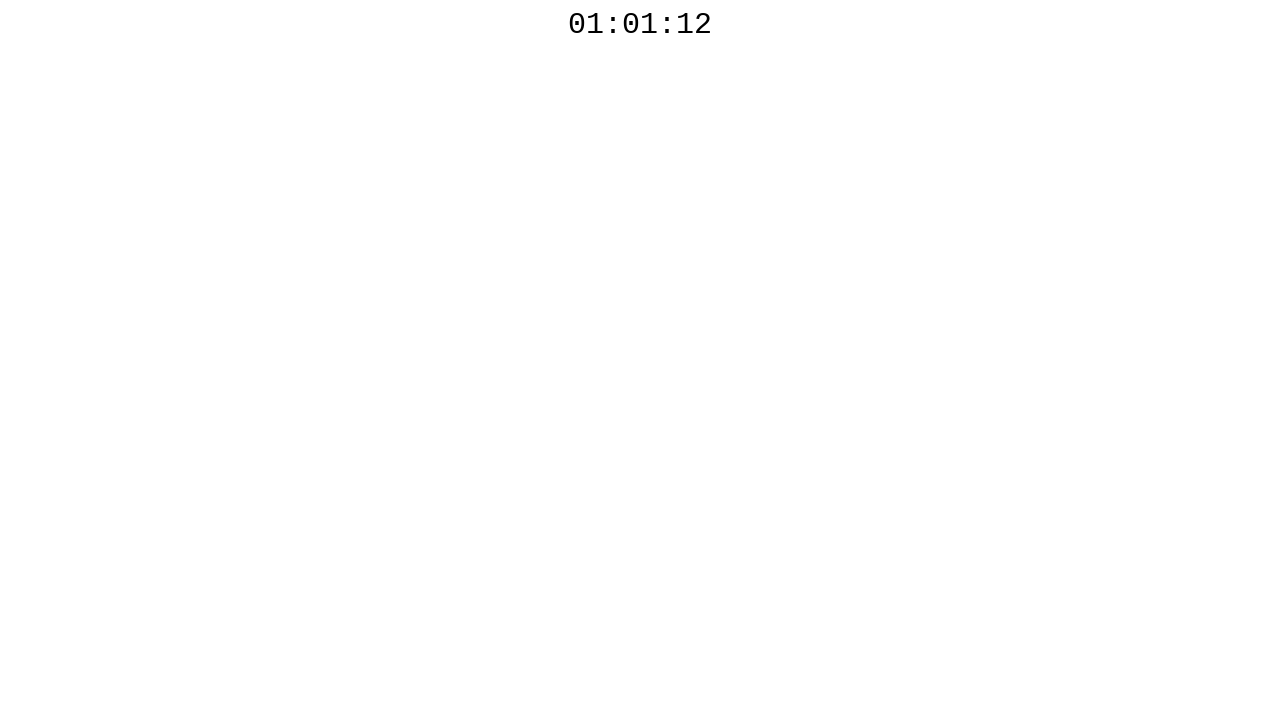

Started countdown timer polling with 15 second timeout
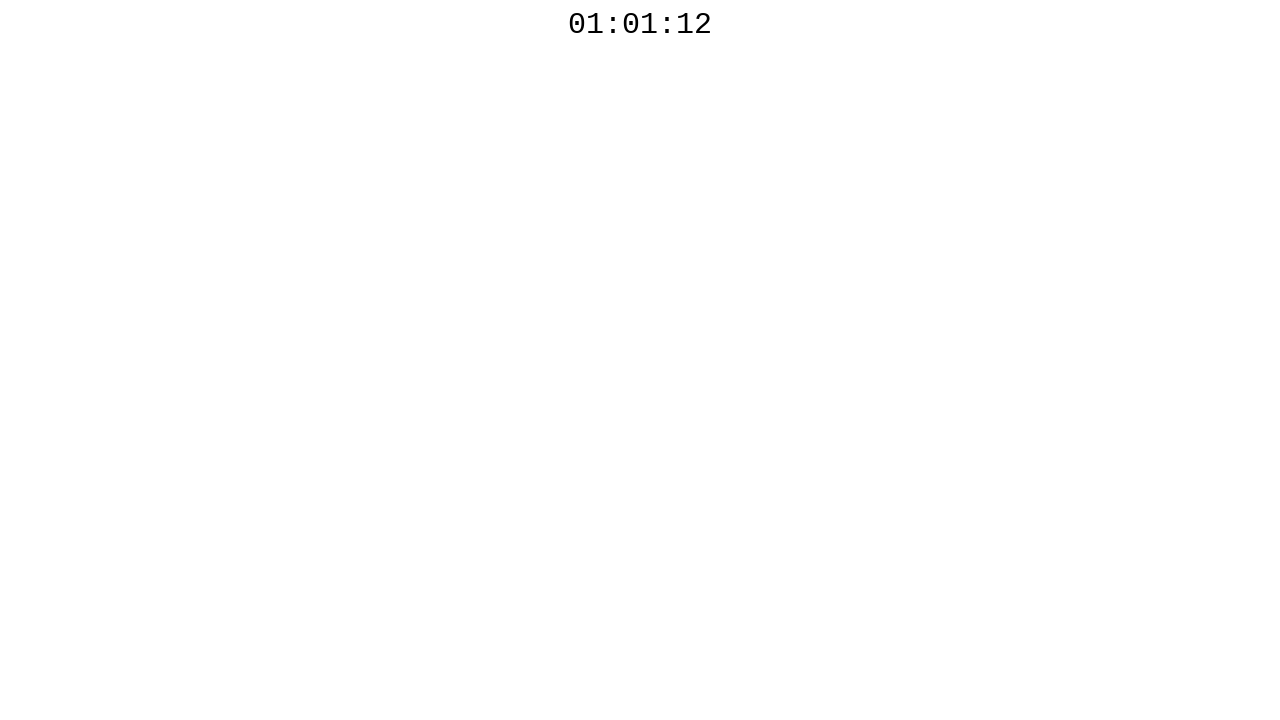

Retrieved countdown timer text: 01:01:12
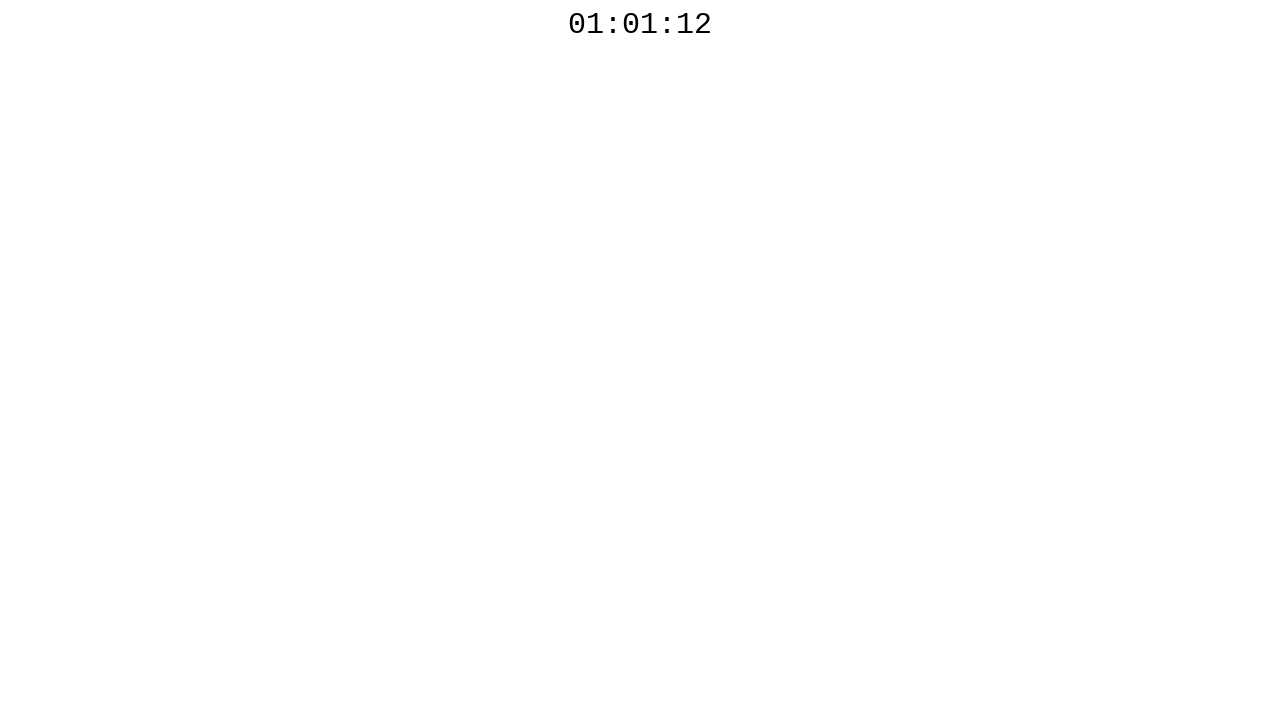

Waited 100ms before next countdown check
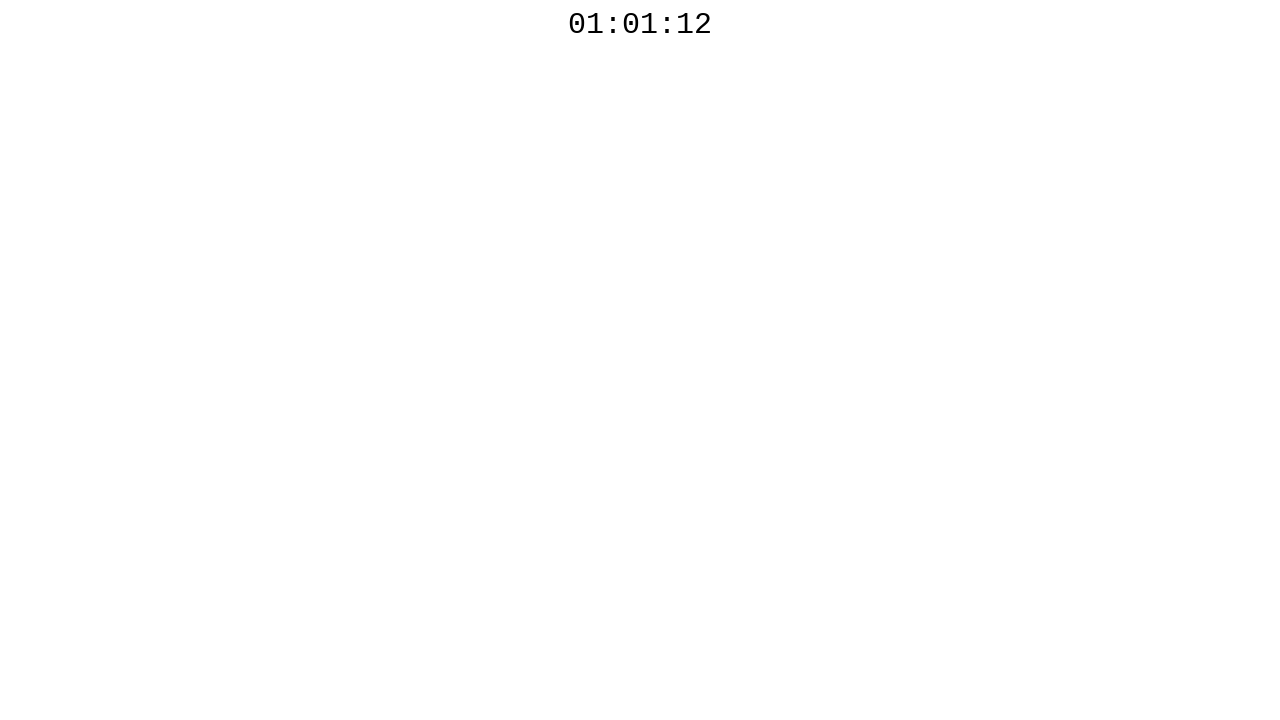

Retrieved countdown timer text: 01:01:12
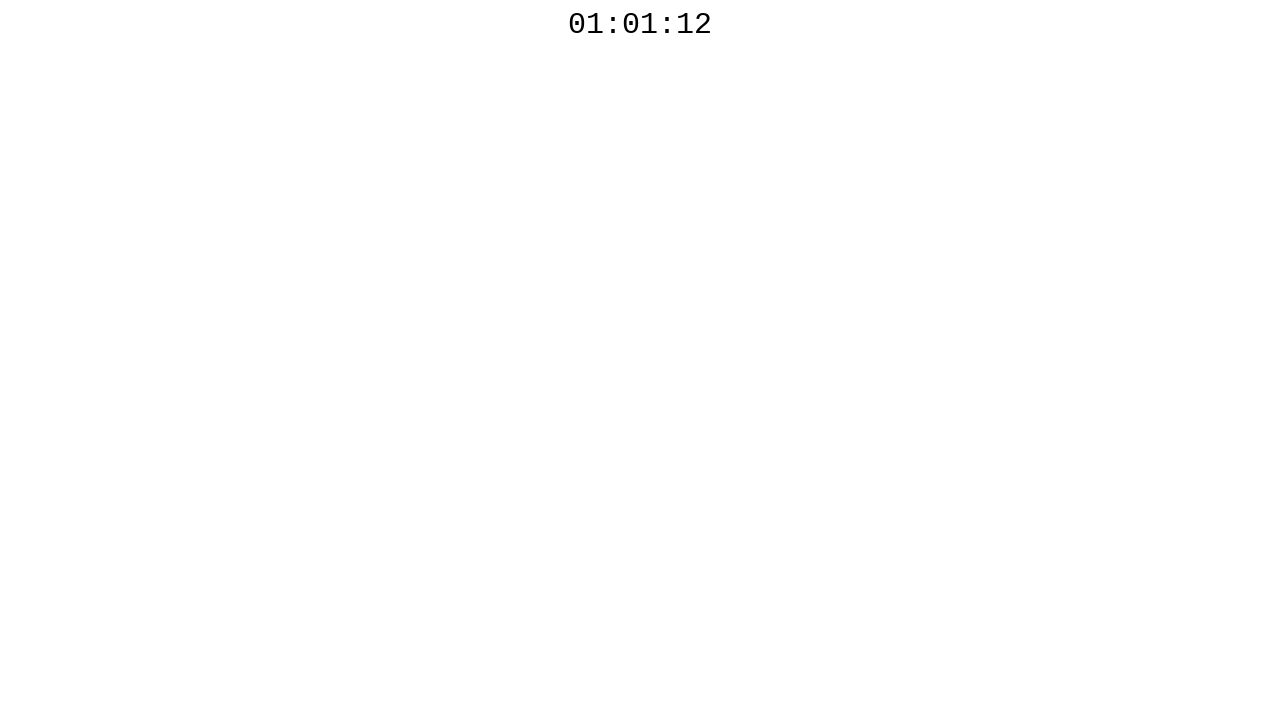

Waited 100ms before next countdown check
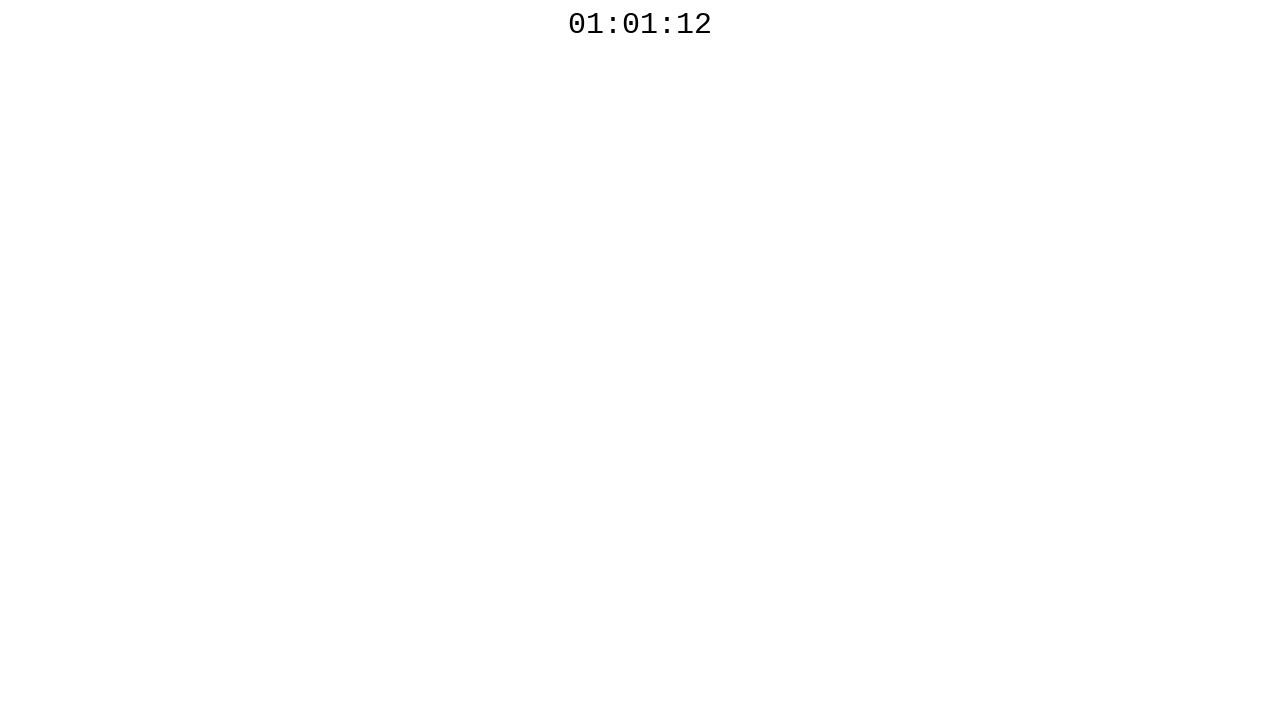

Retrieved countdown timer text: 01:01:12
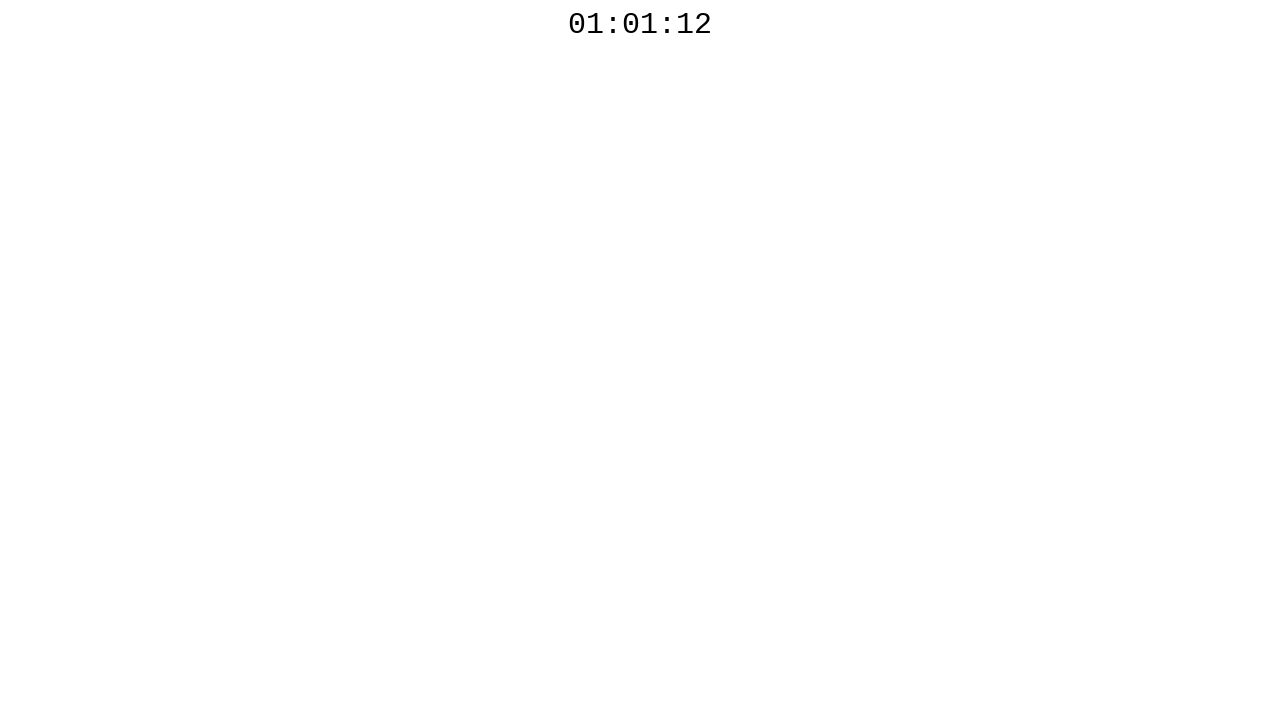

Waited 100ms before next countdown check
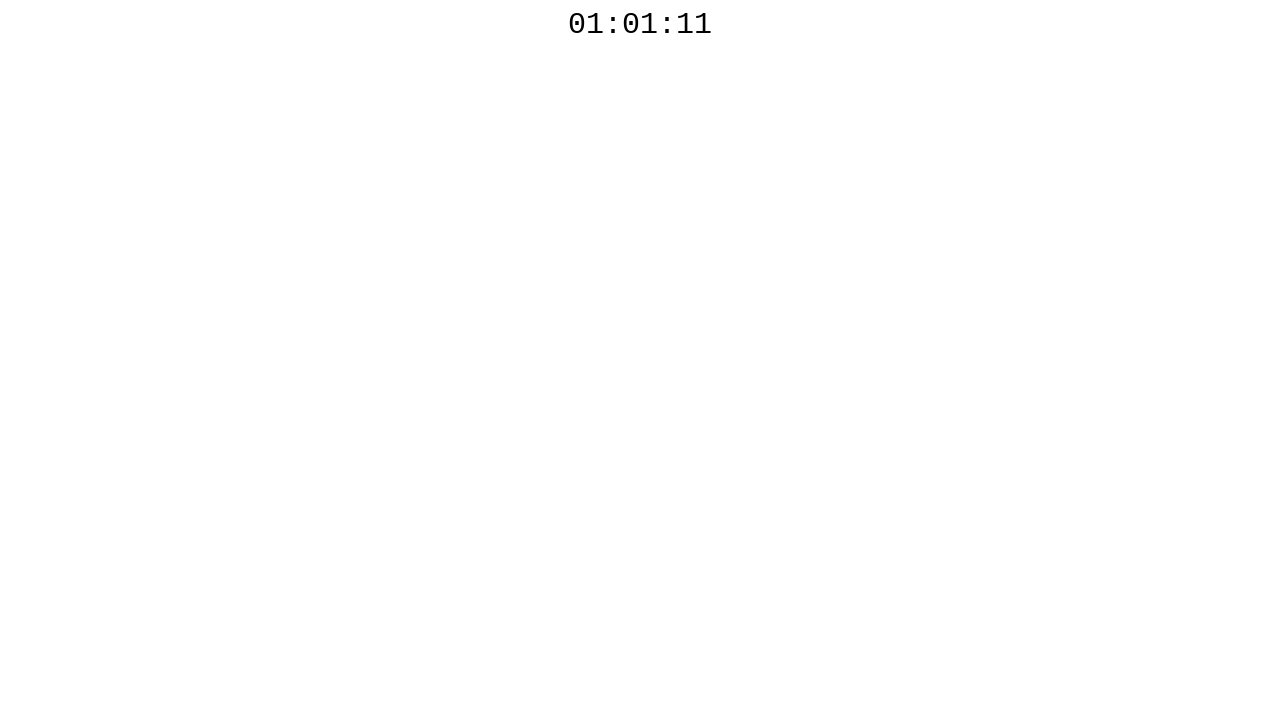

Retrieved countdown timer text: 01:01:11
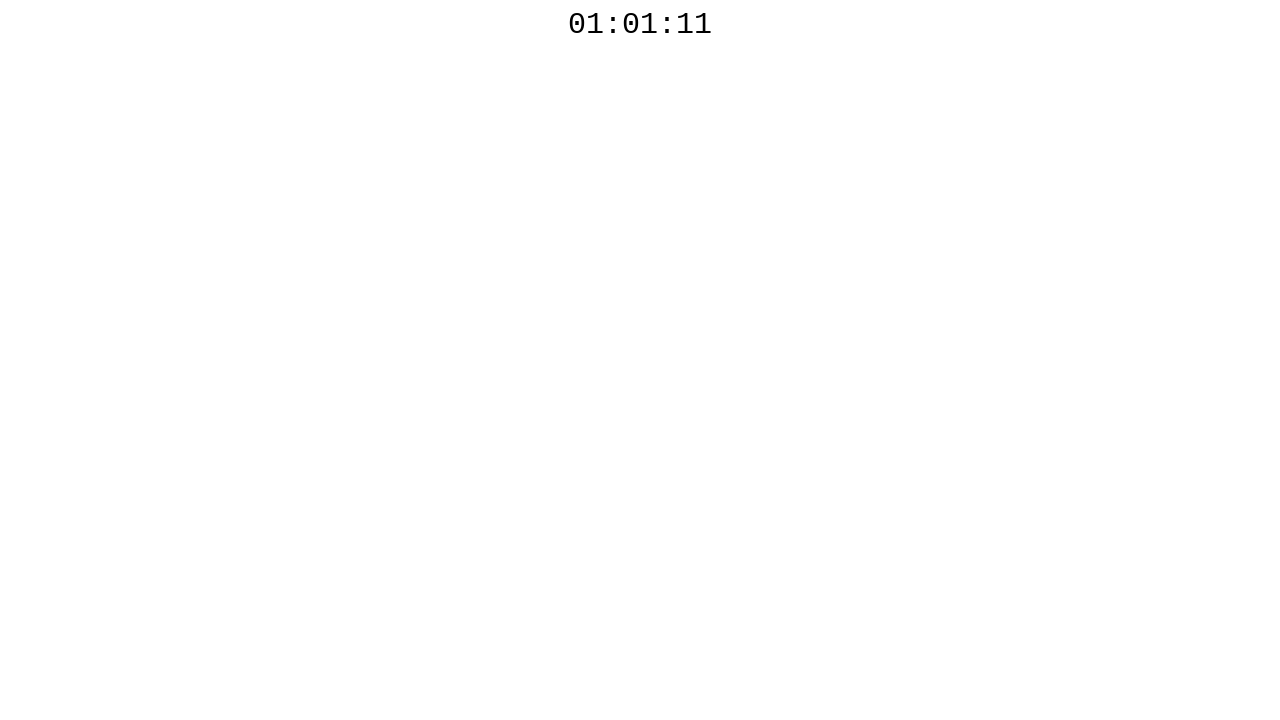

Waited 100ms before next countdown check
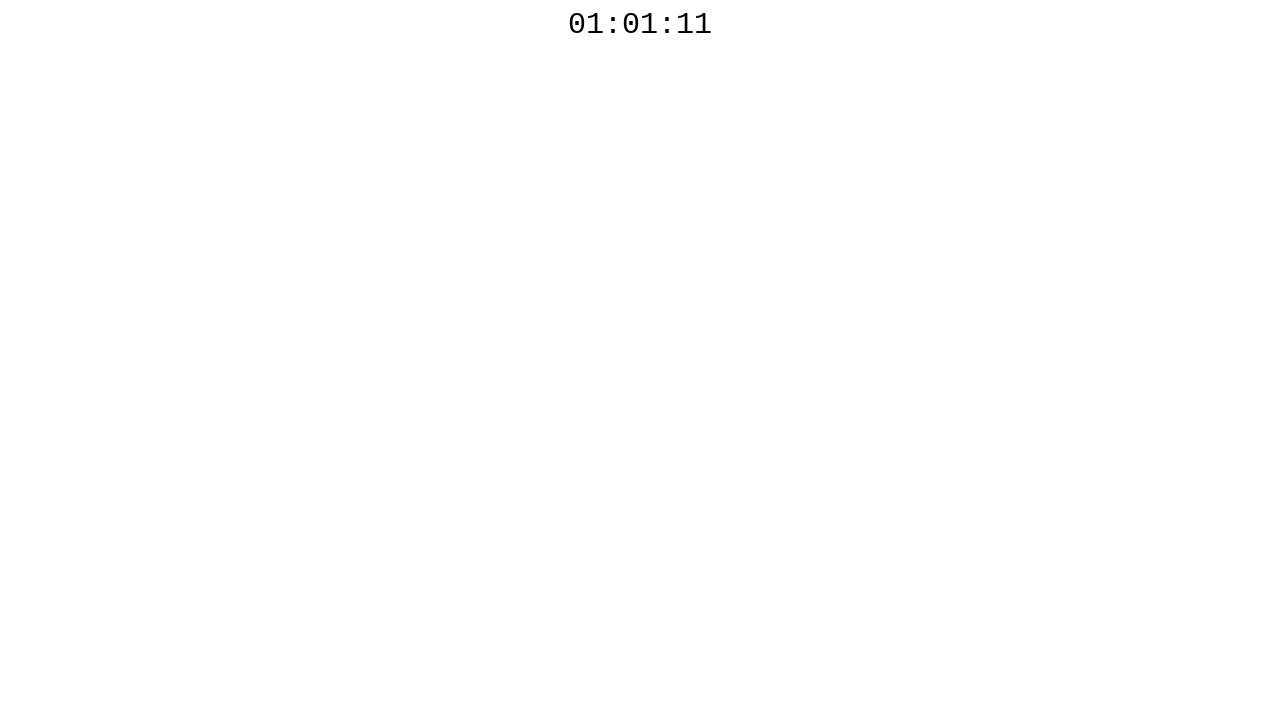

Retrieved countdown timer text: 01:01:11
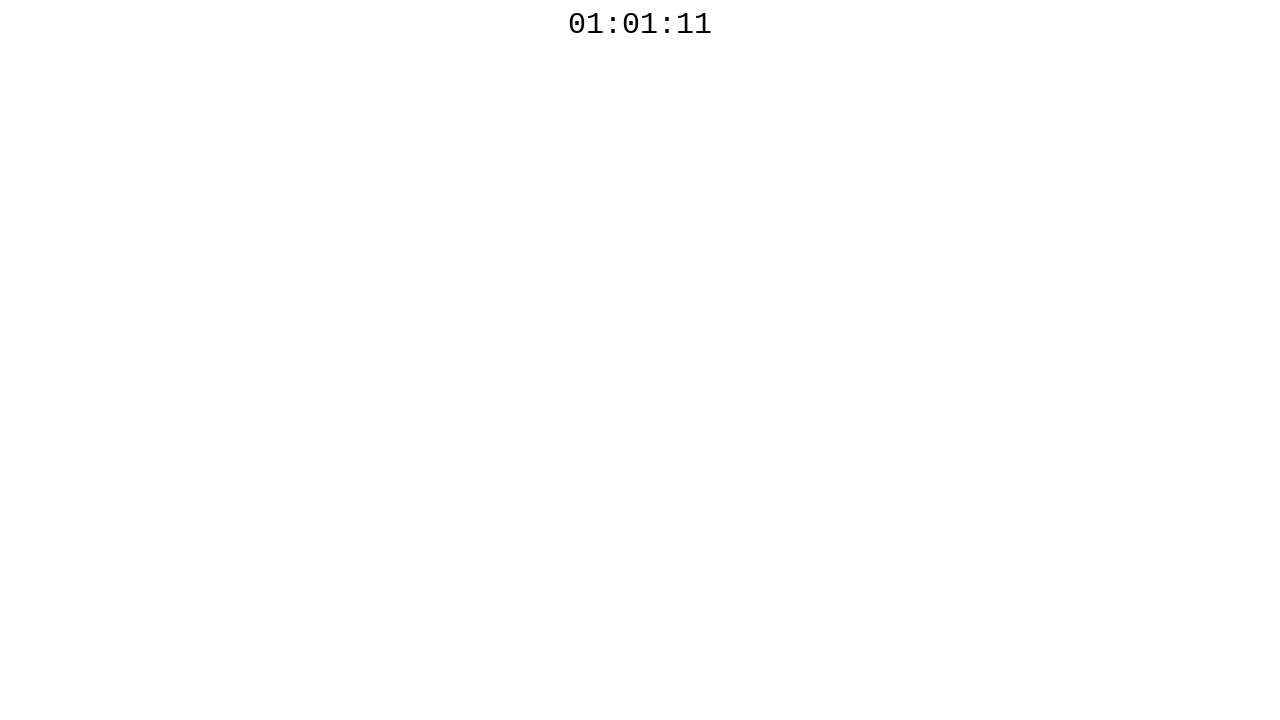

Waited 100ms before next countdown check
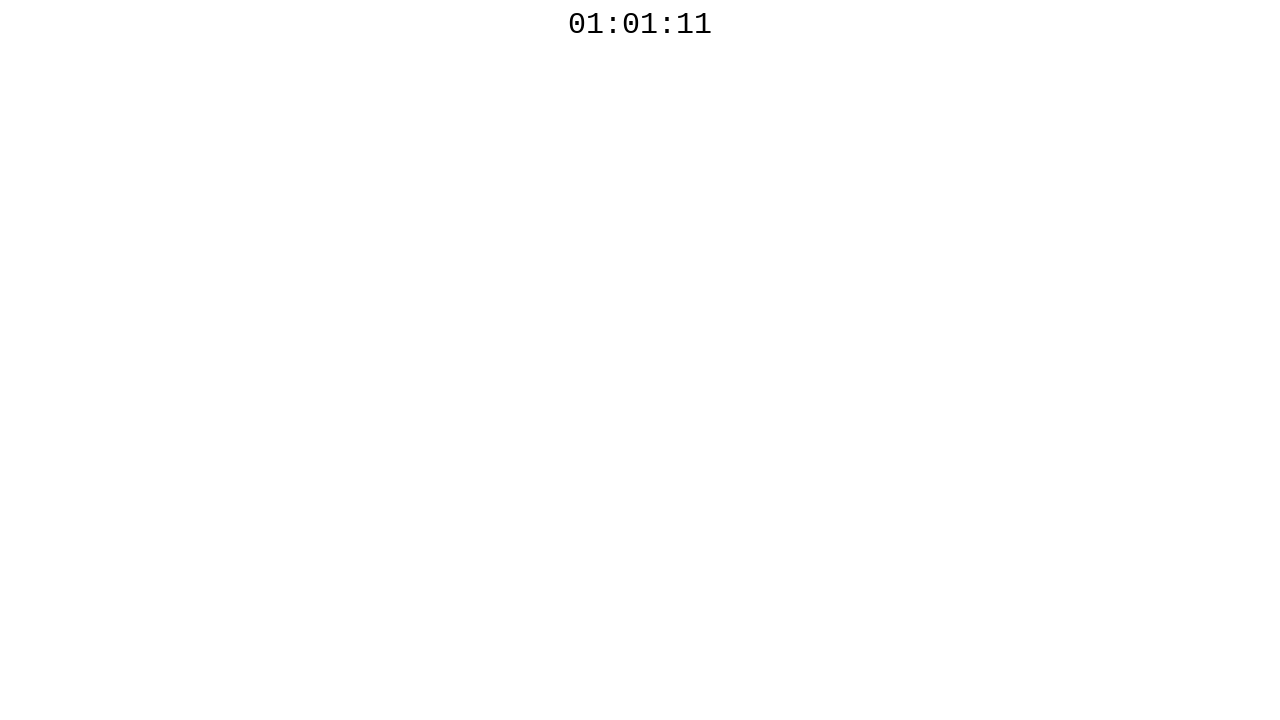

Retrieved countdown timer text: 01:01:11
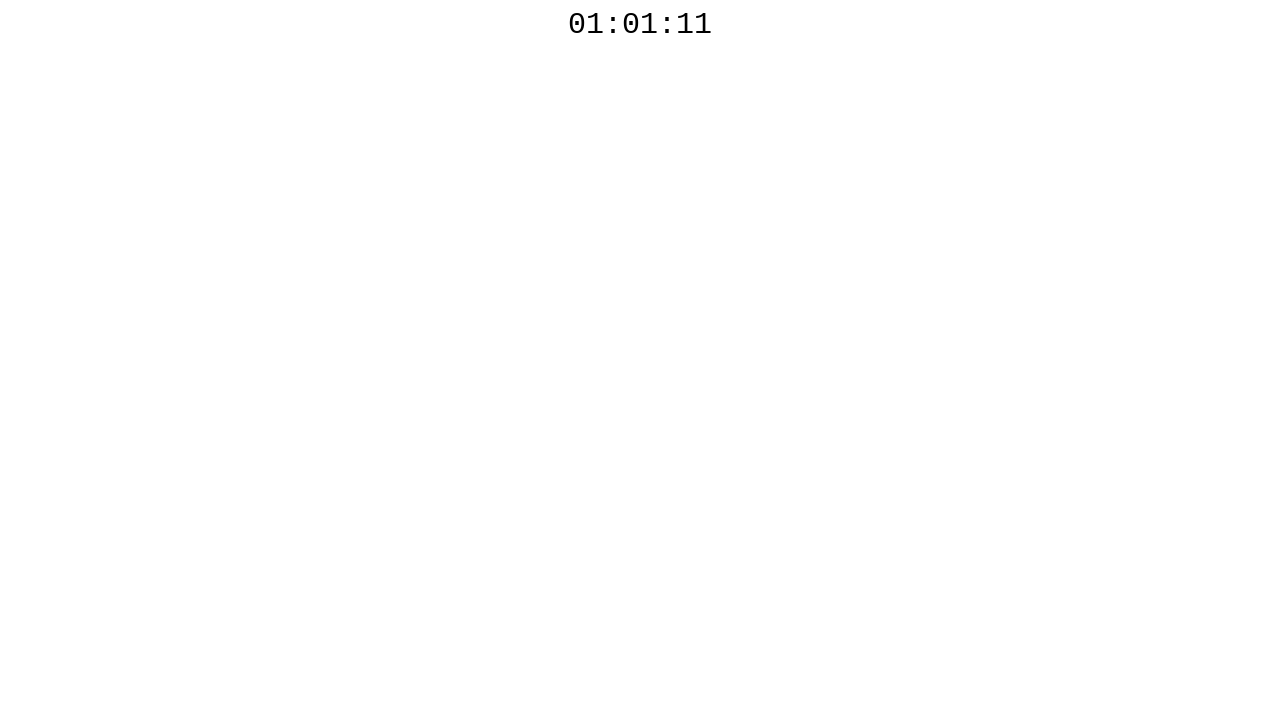

Waited 100ms before next countdown check
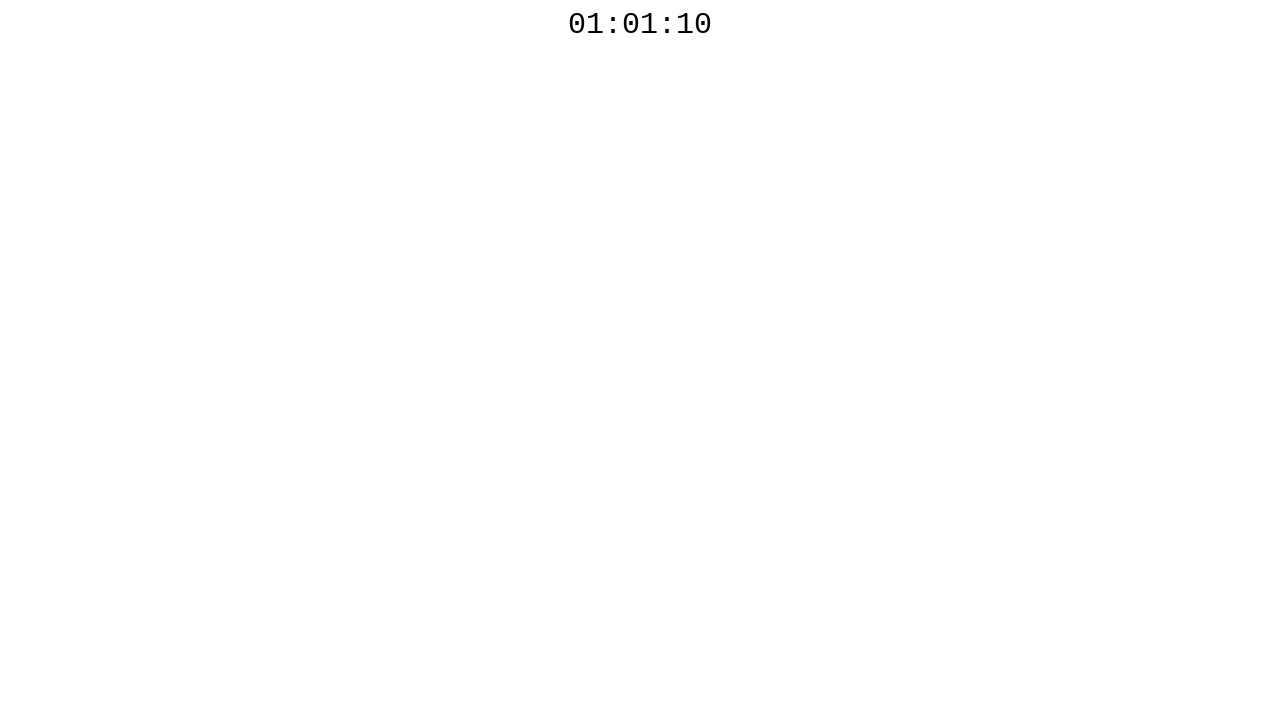

Retrieved countdown timer text: 01:01:10
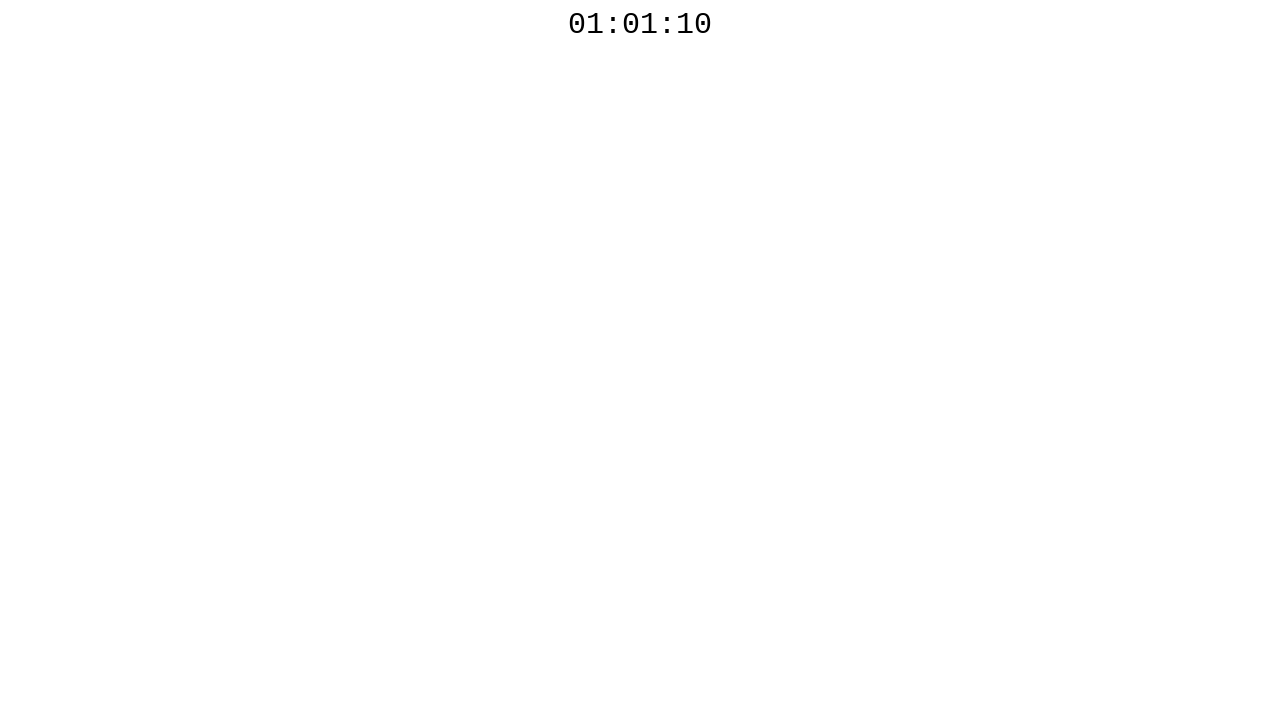

Waited 100ms before next countdown check
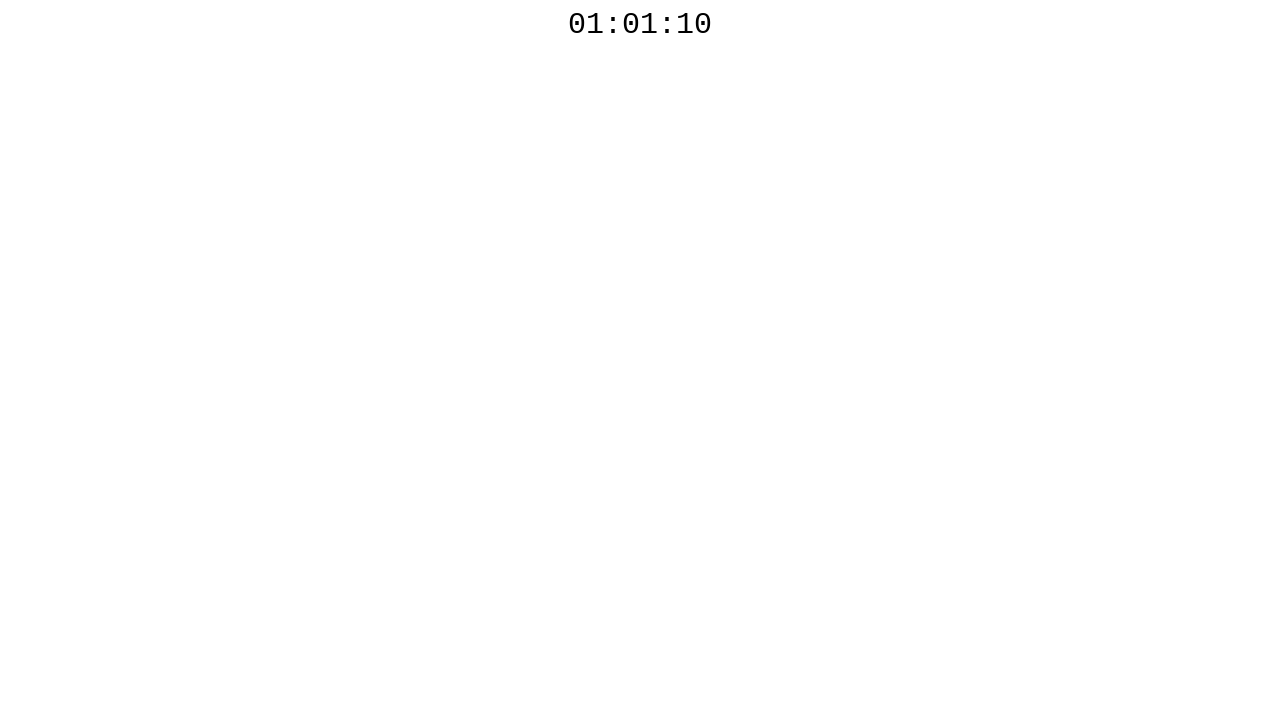

Retrieved countdown timer text: 01:01:10
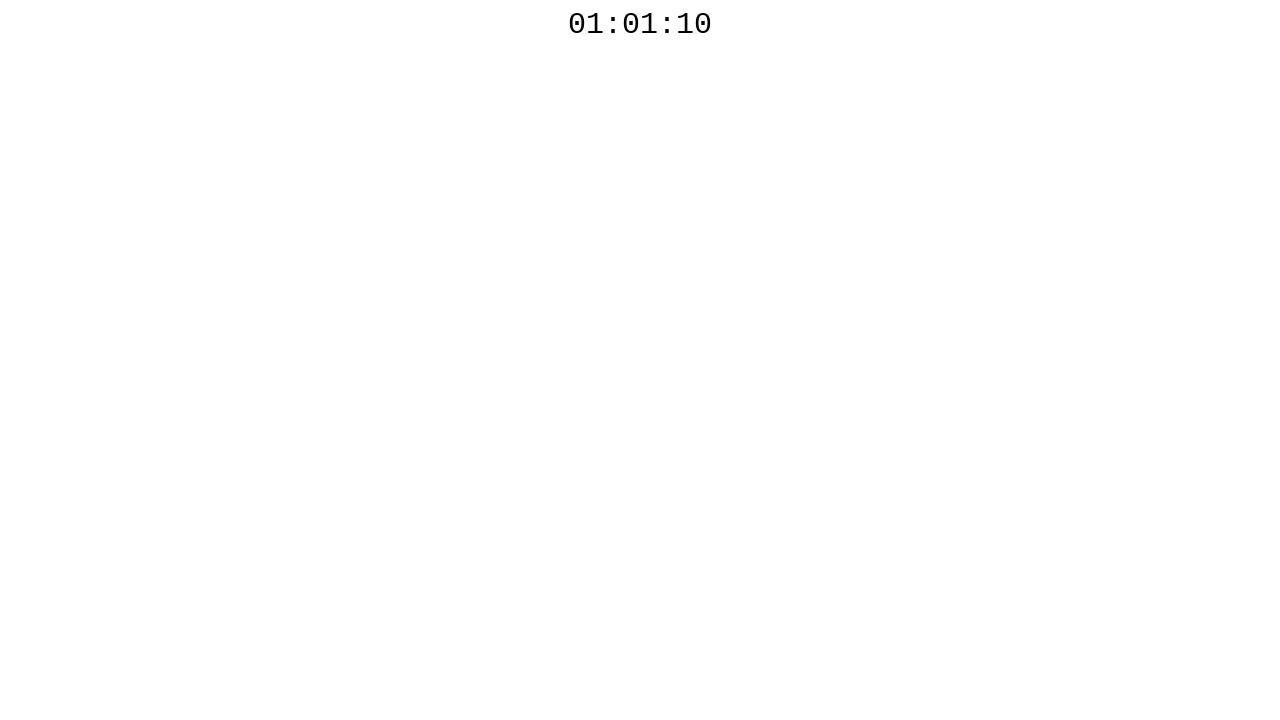

Waited 100ms before next countdown check
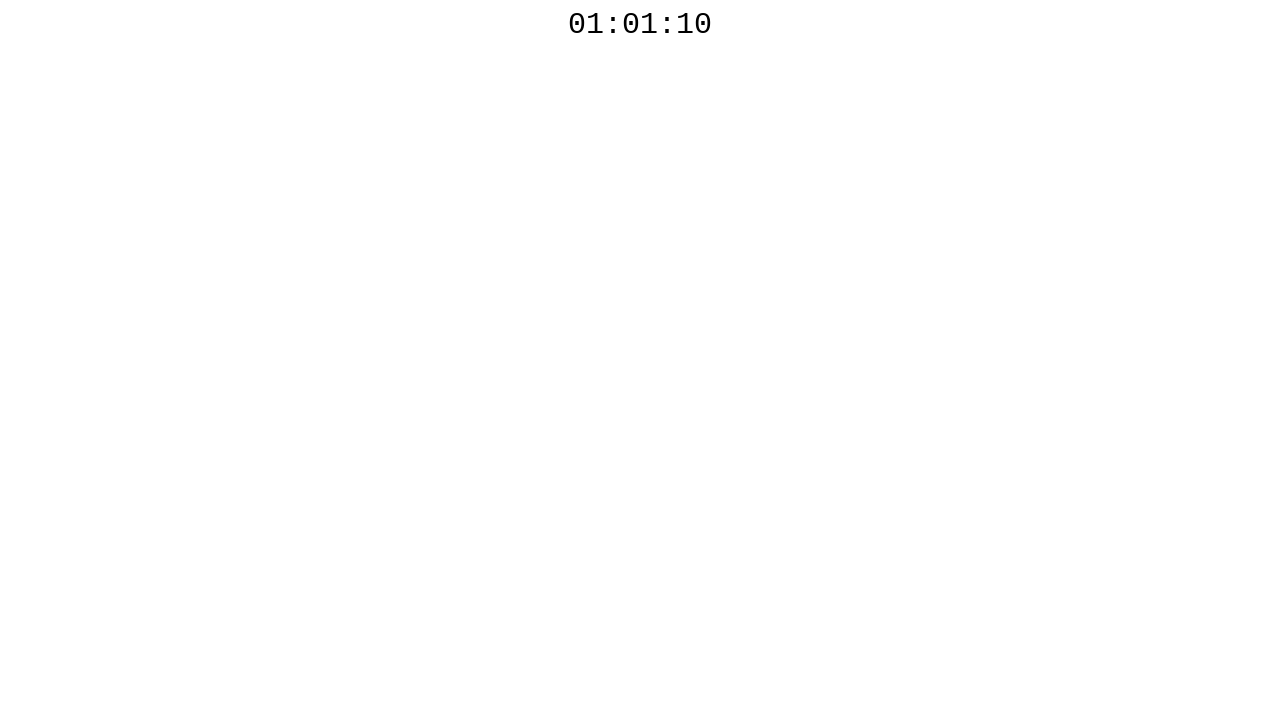

Retrieved countdown timer text: 01:01:10
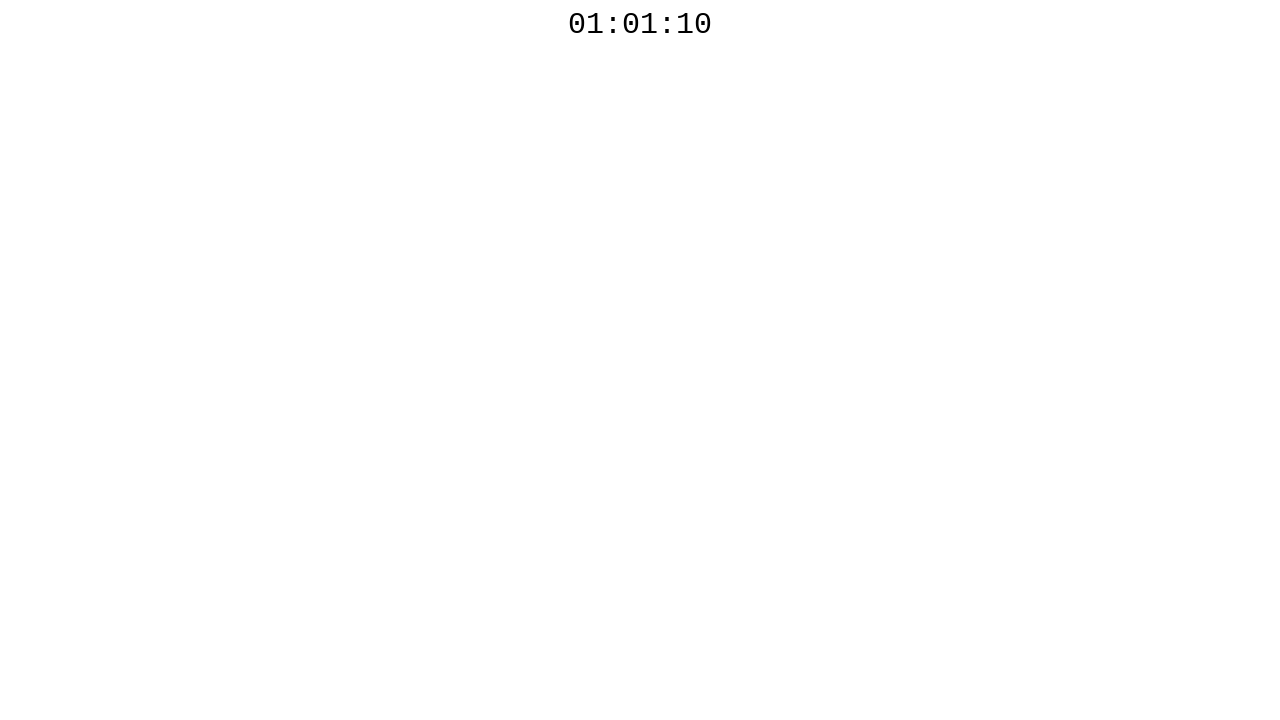

Waited 100ms before next countdown check
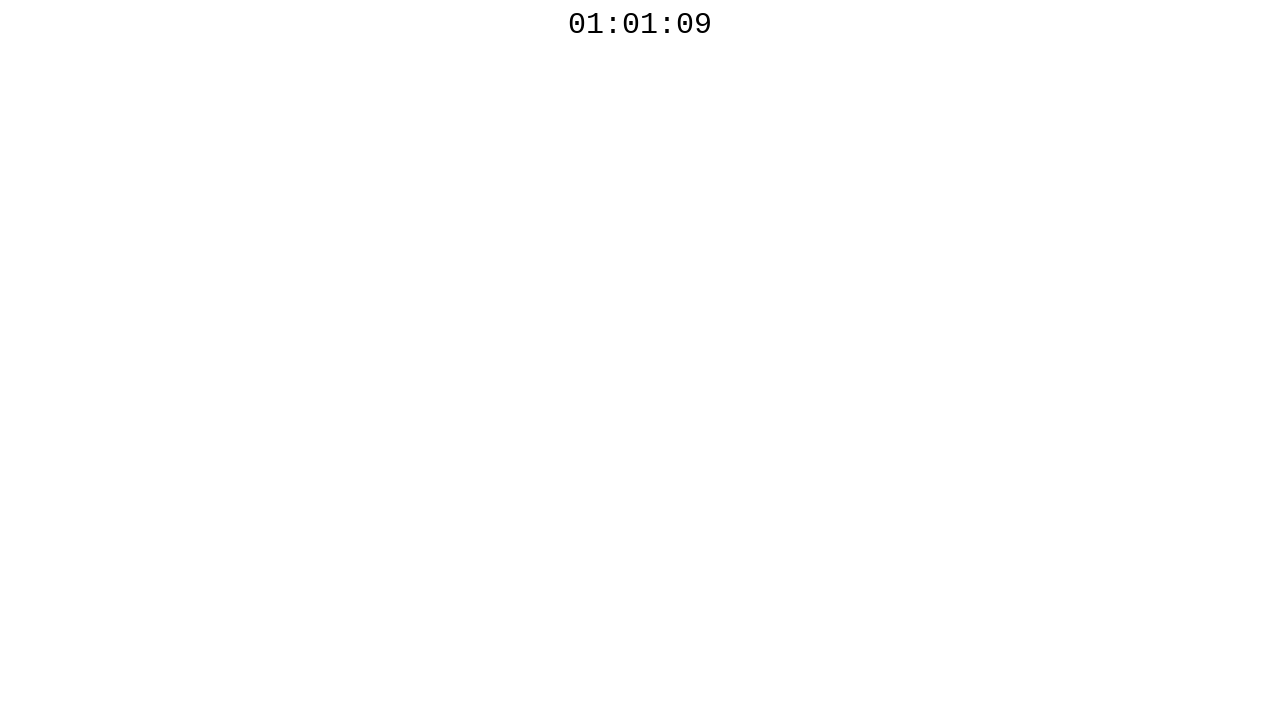

Retrieved countdown timer text: 01:01:09
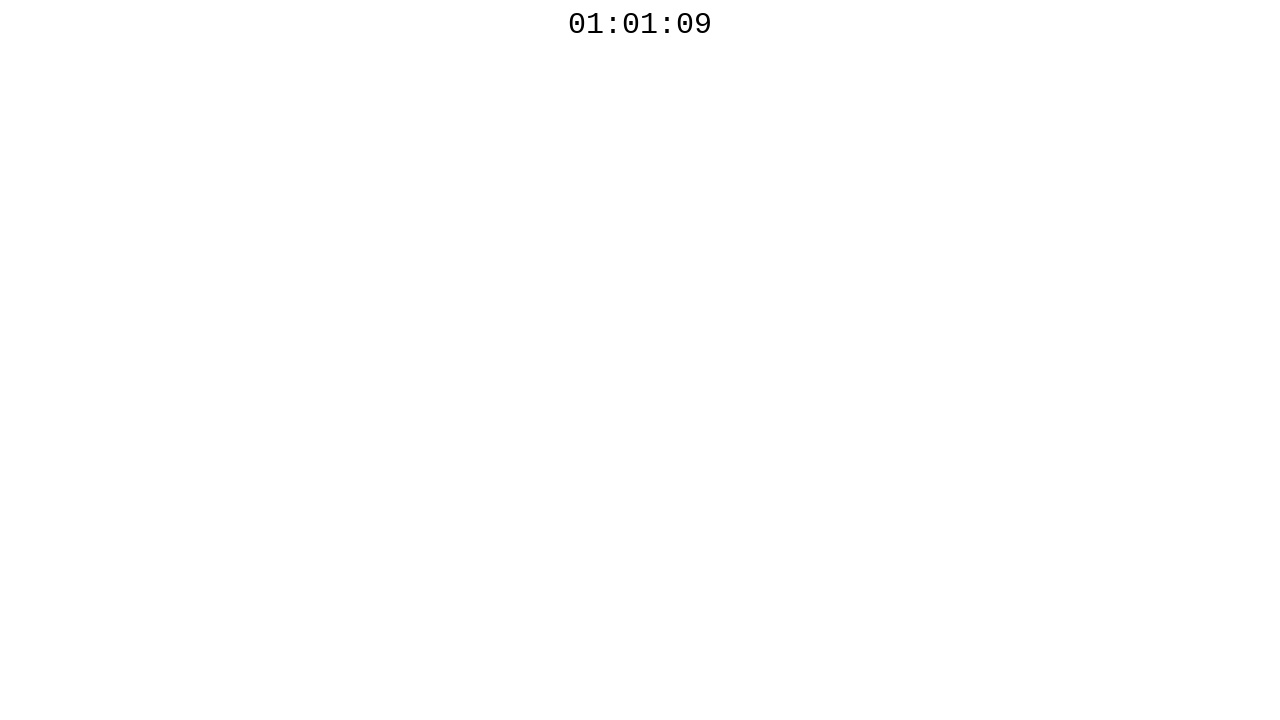

Waited 100ms before next countdown check
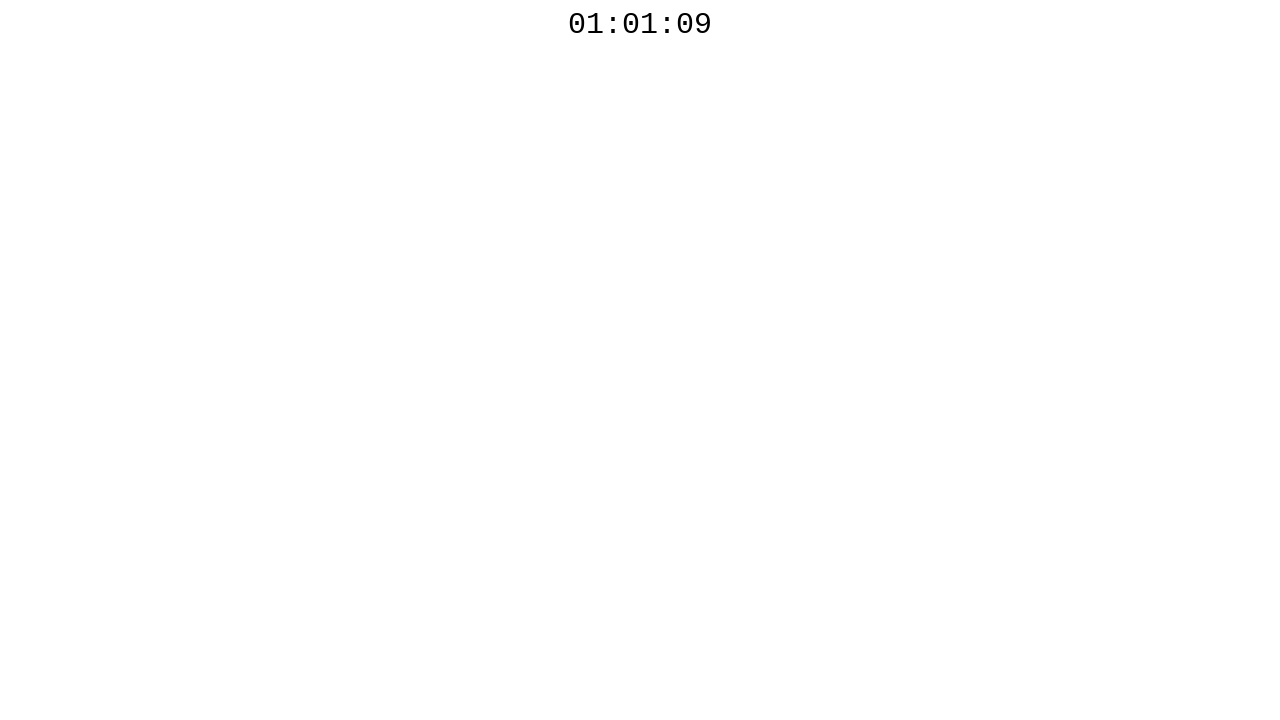

Retrieved countdown timer text: 01:01:09
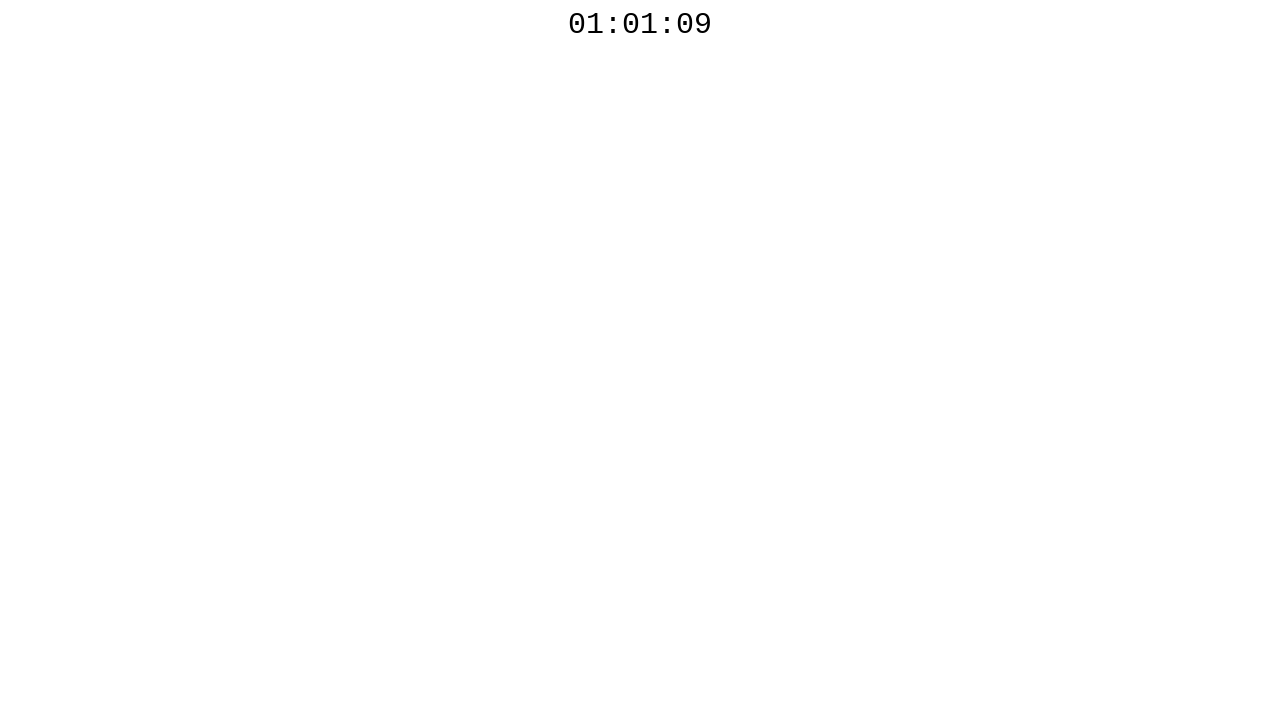

Waited 100ms before next countdown check
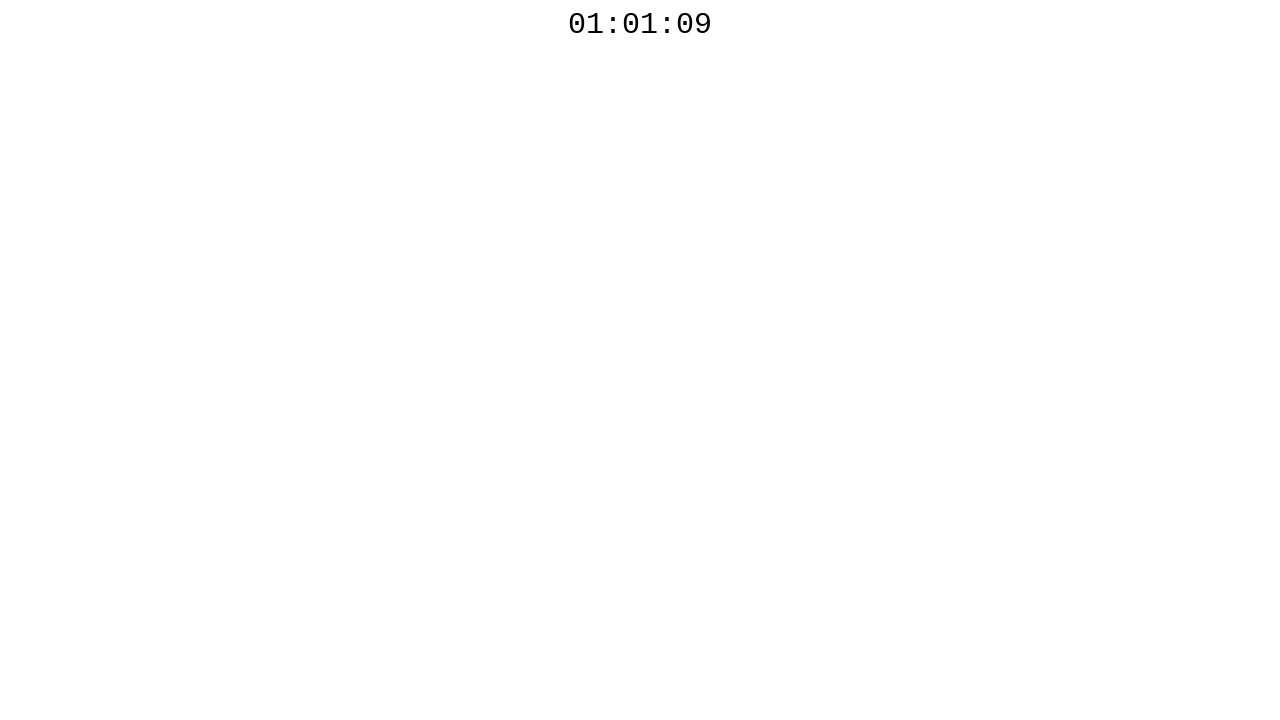

Retrieved countdown timer text: 01:01:09
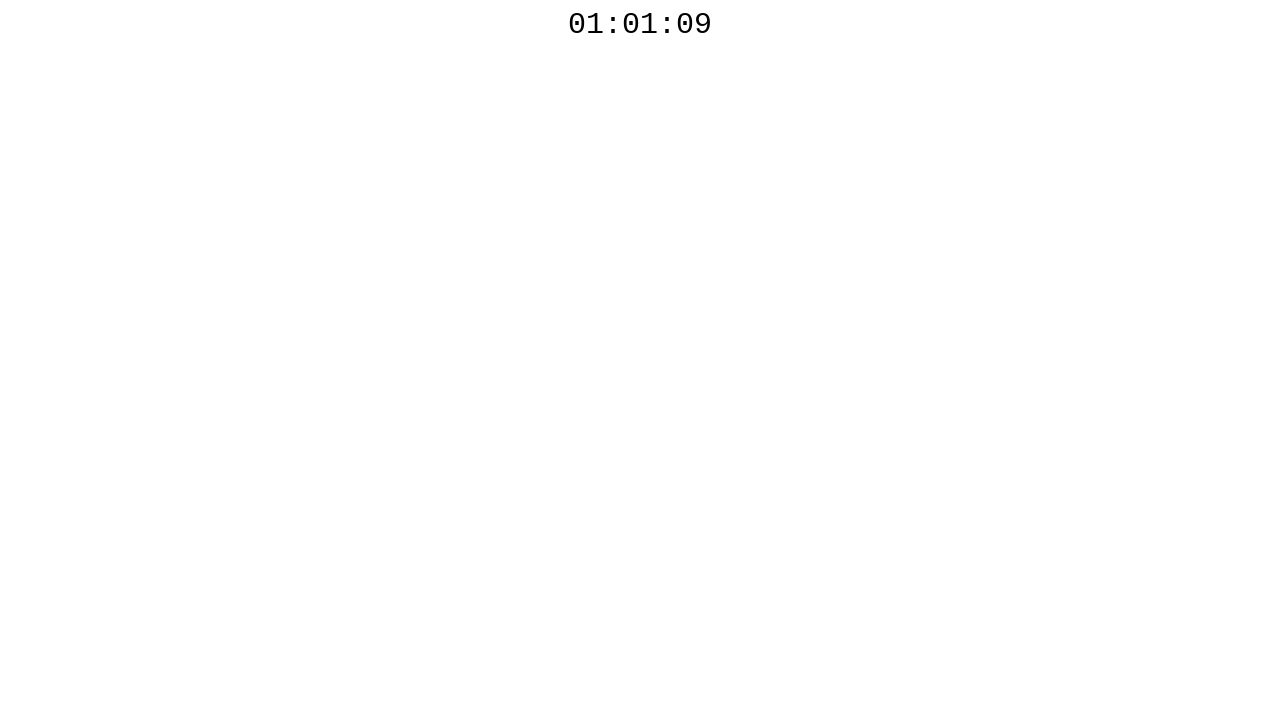

Waited 100ms before next countdown check
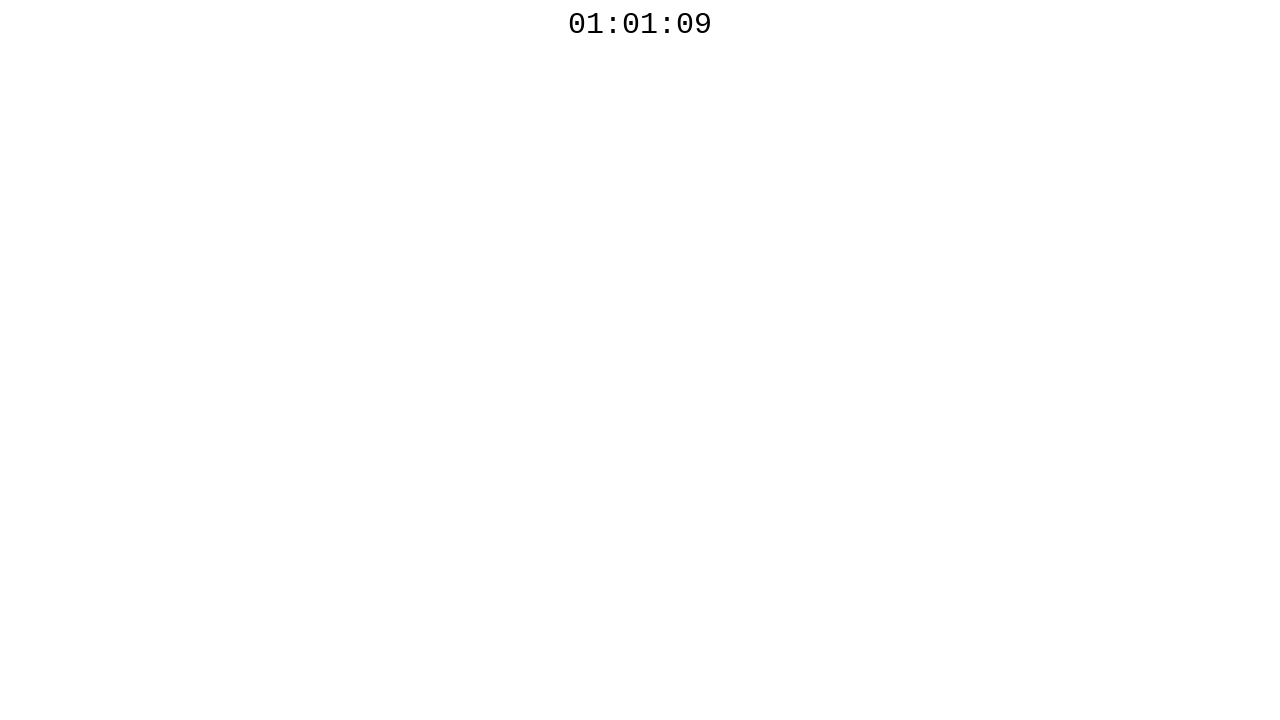

Retrieved countdown timer text: 01:01:08
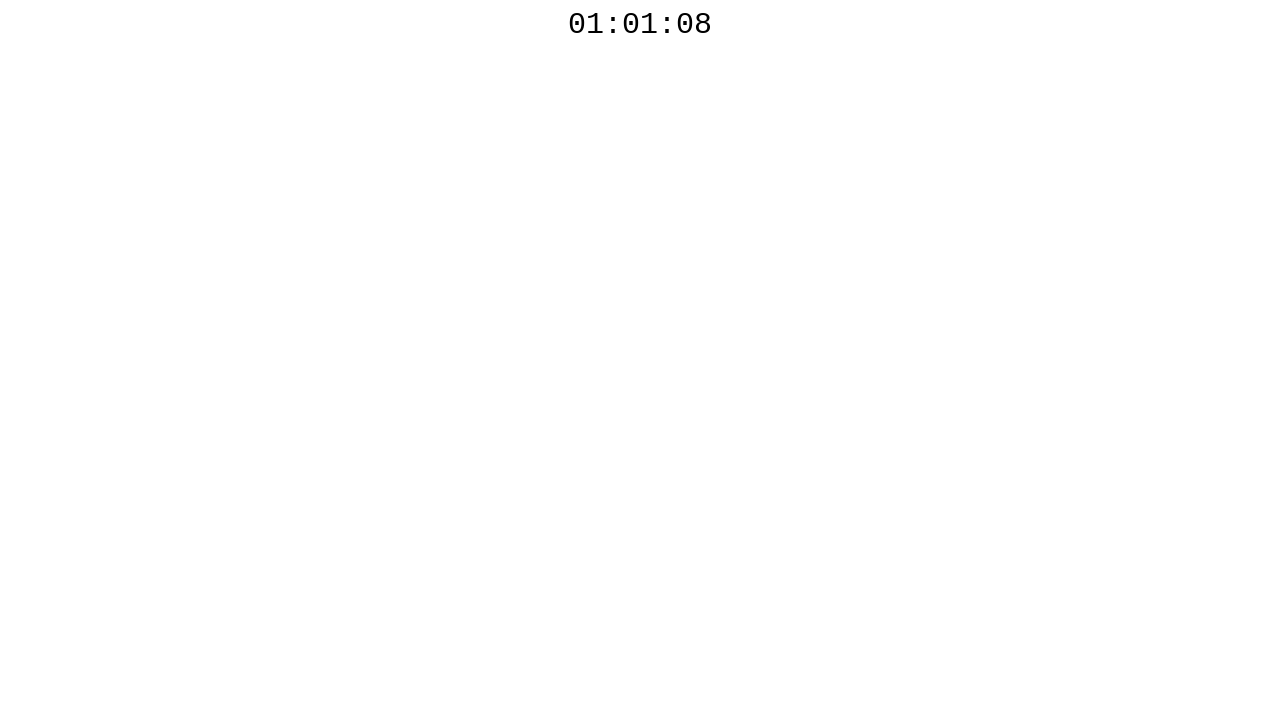

Waited 100ms before next countdown check
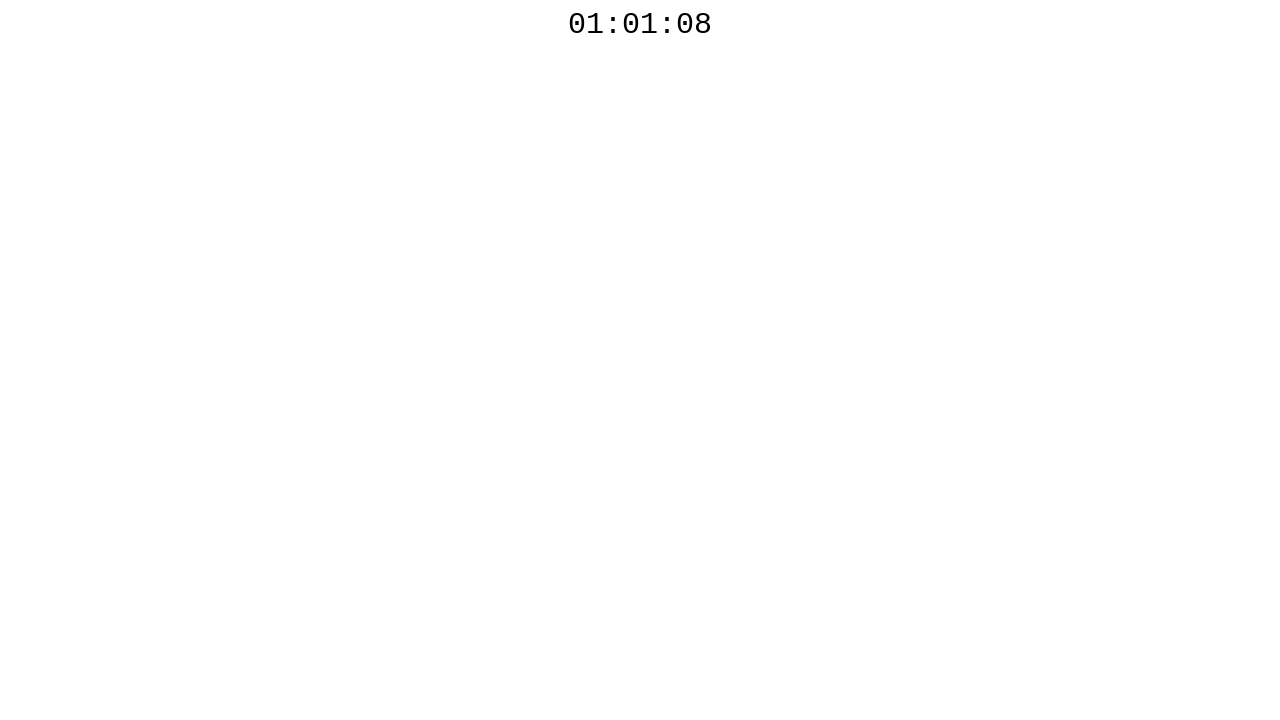

Retrieved countdown timer text: 01:01:08
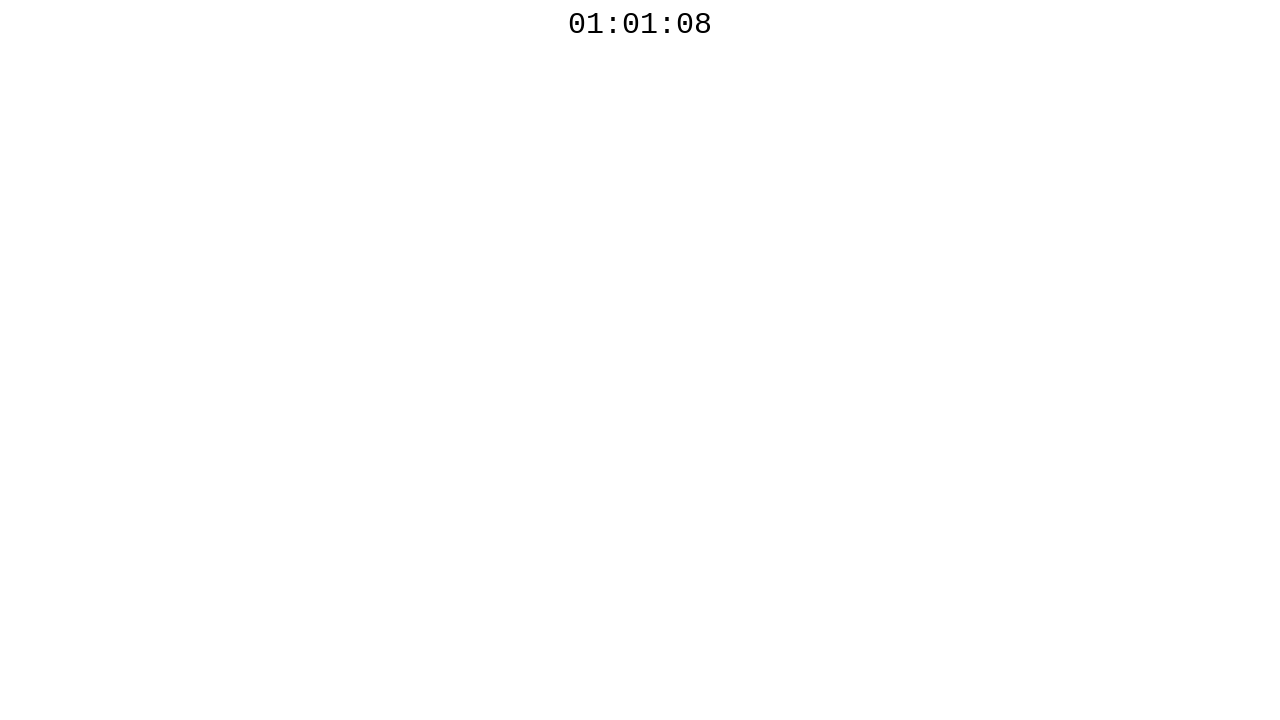

Waited 100ms before next countdown check
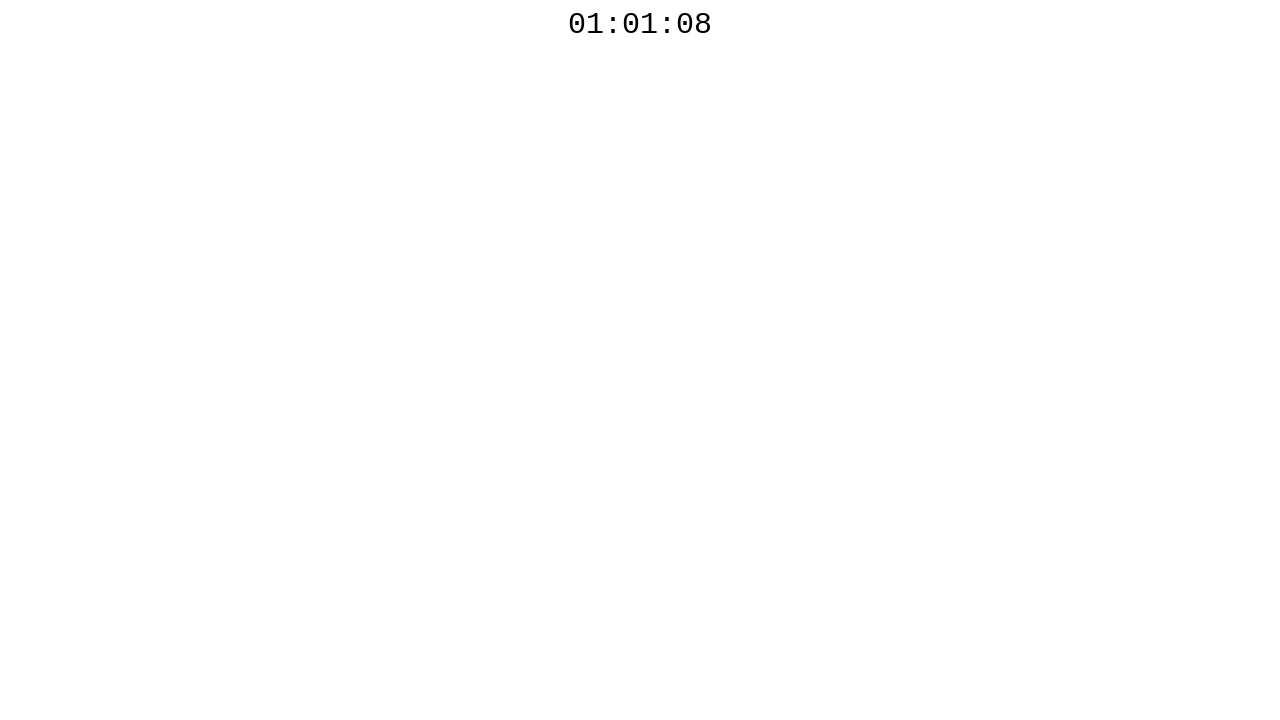

Retrieved countdown timer text: 01:01:08
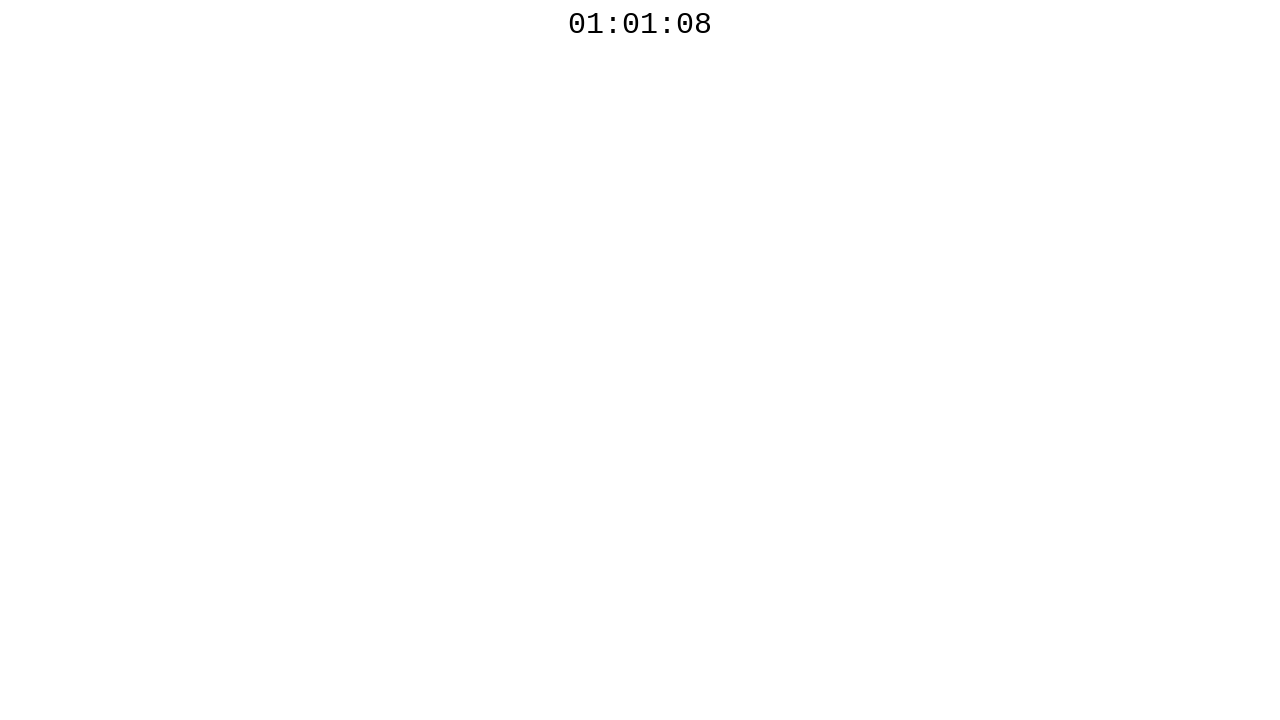

Waited 100ms before next countdown check
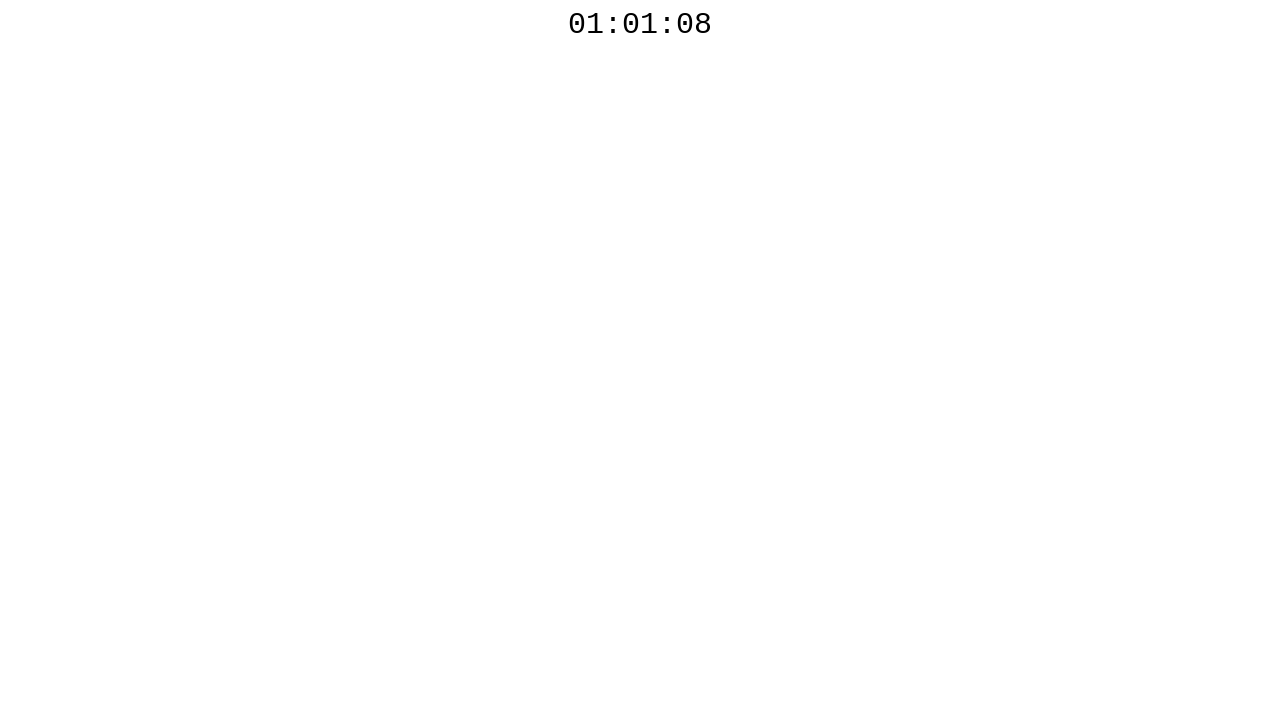

Retrieved countdown timer text: 01:01:07
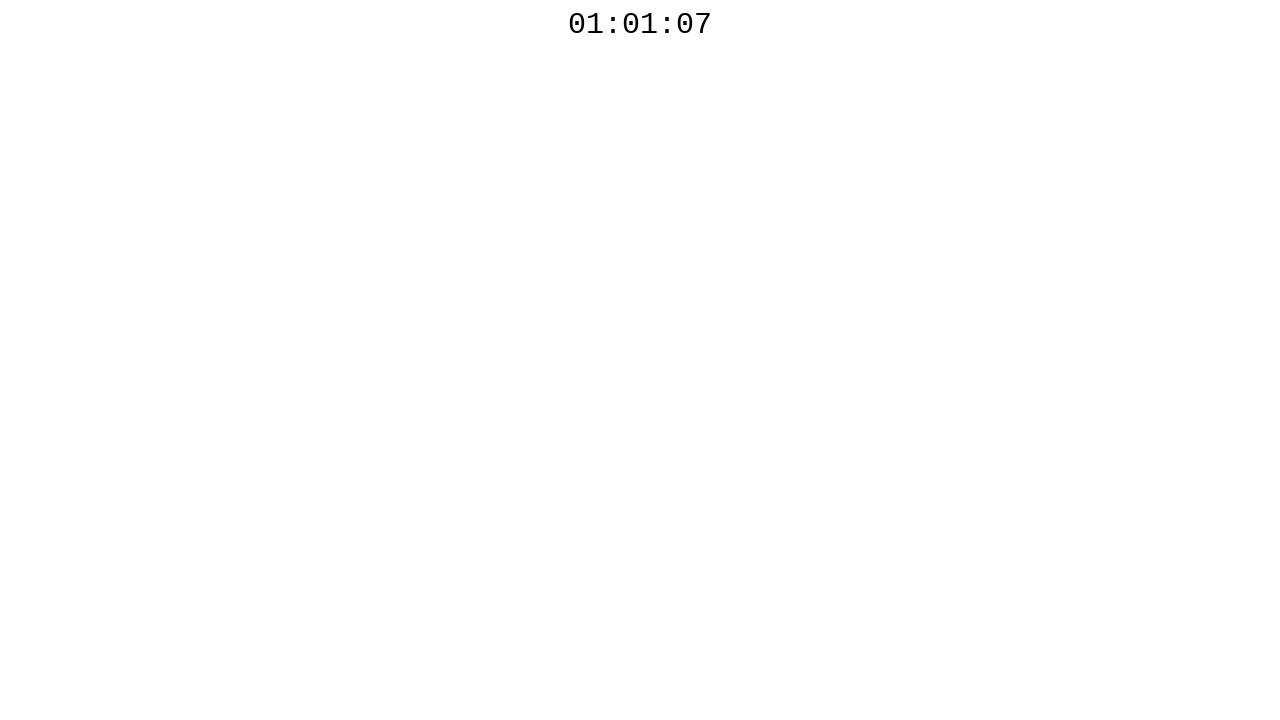

Waited 100ms before next countdown check
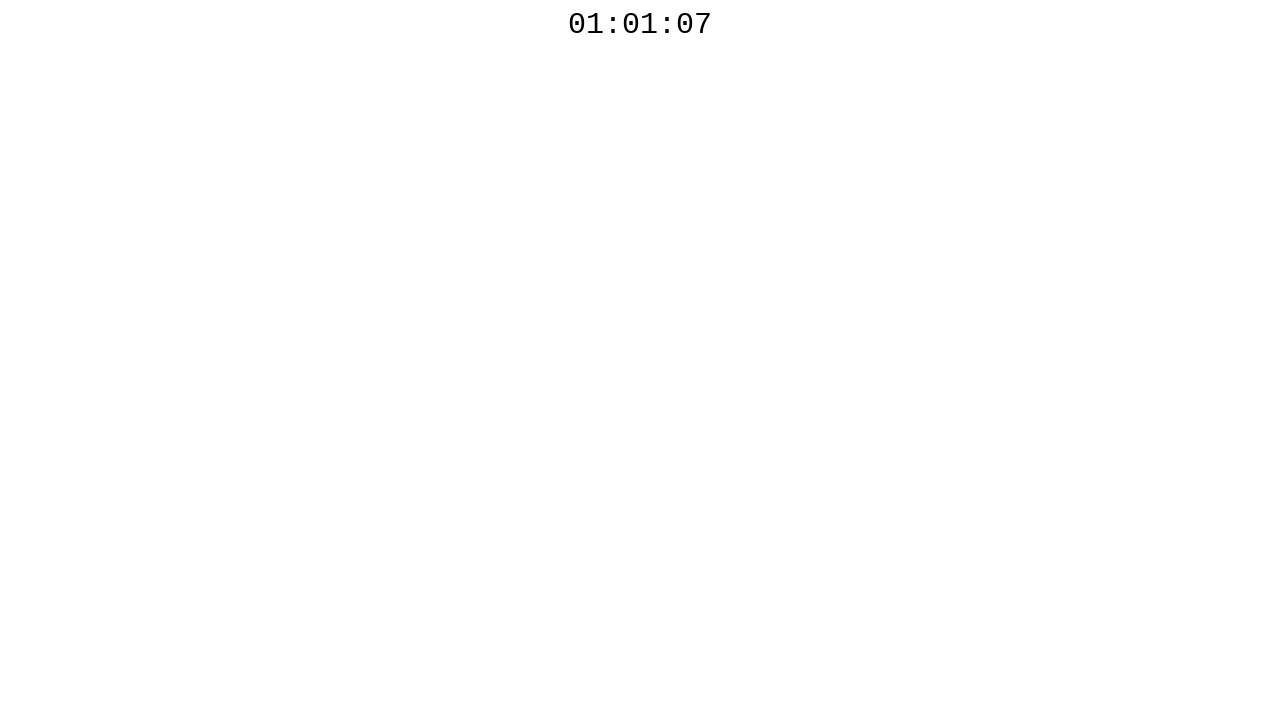

Retrieved countdown timer text: 01:01:07
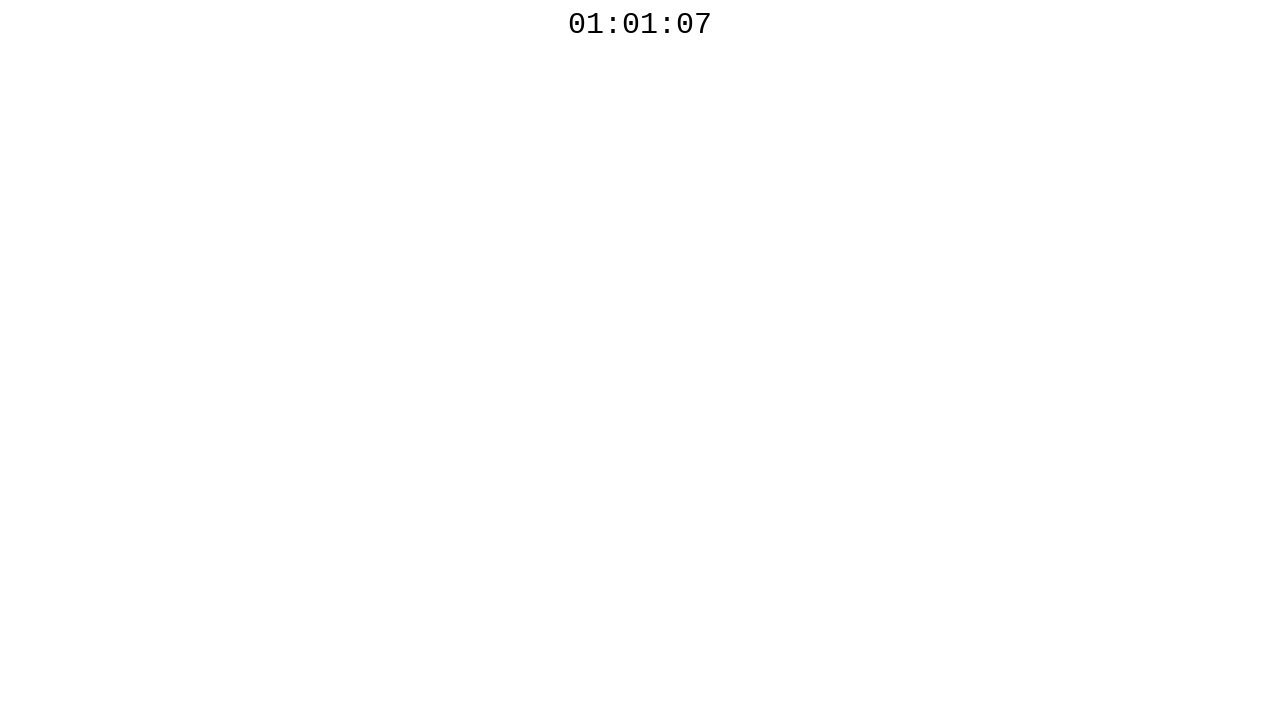

Waited 100ms before next countdown check
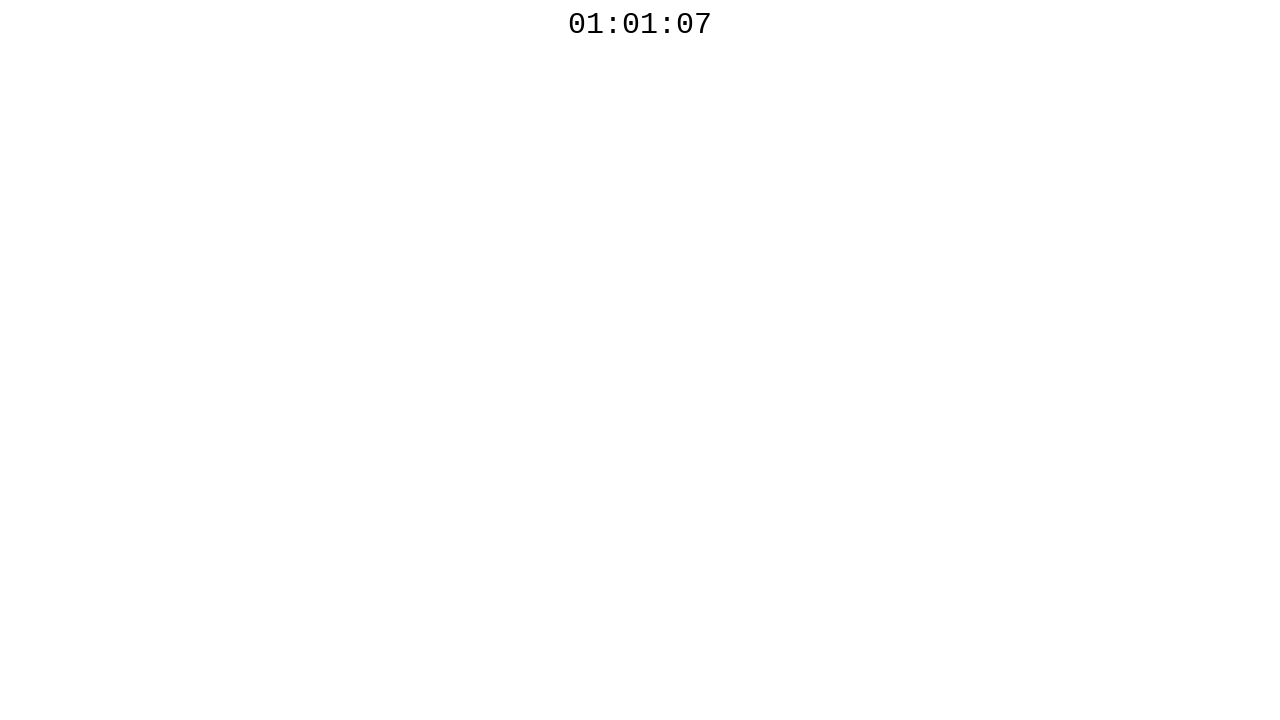

Retrieved countdown timer text: 01:01:07
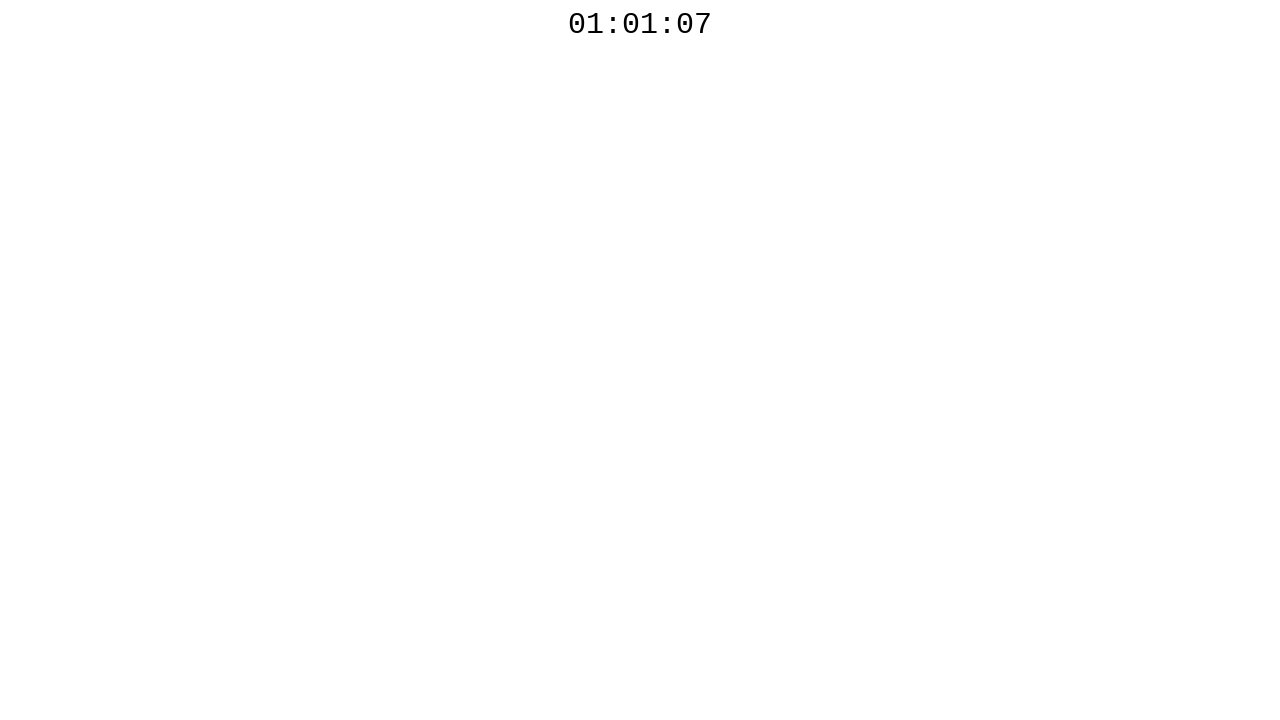

Waited 100ms before next countdown check
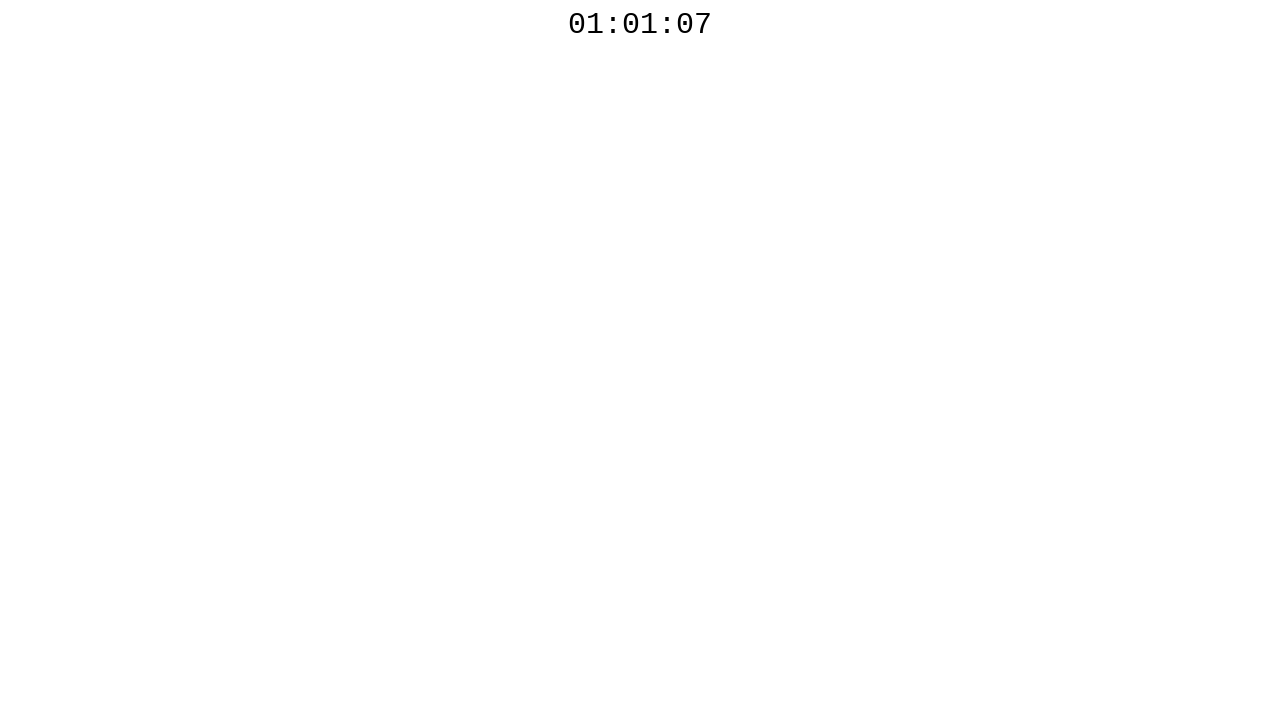

Retrieved countdown timer text: 01:01:06
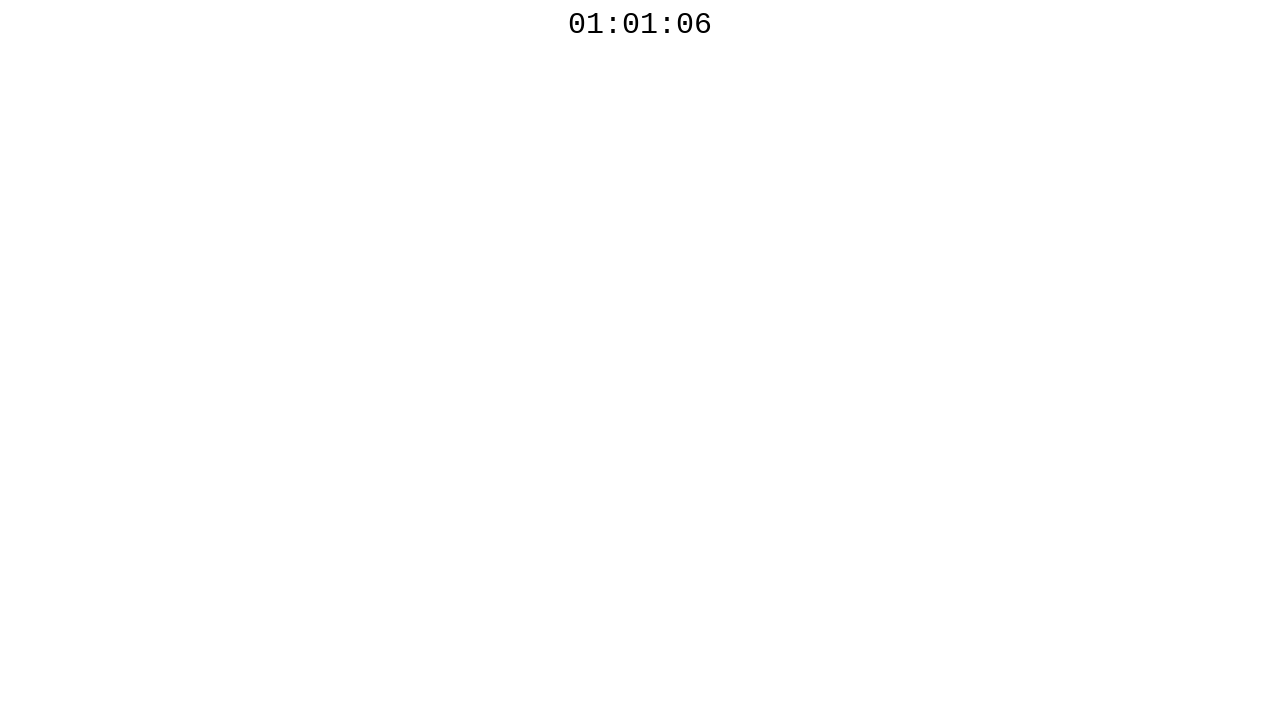

Waited 100ms before next countdown check
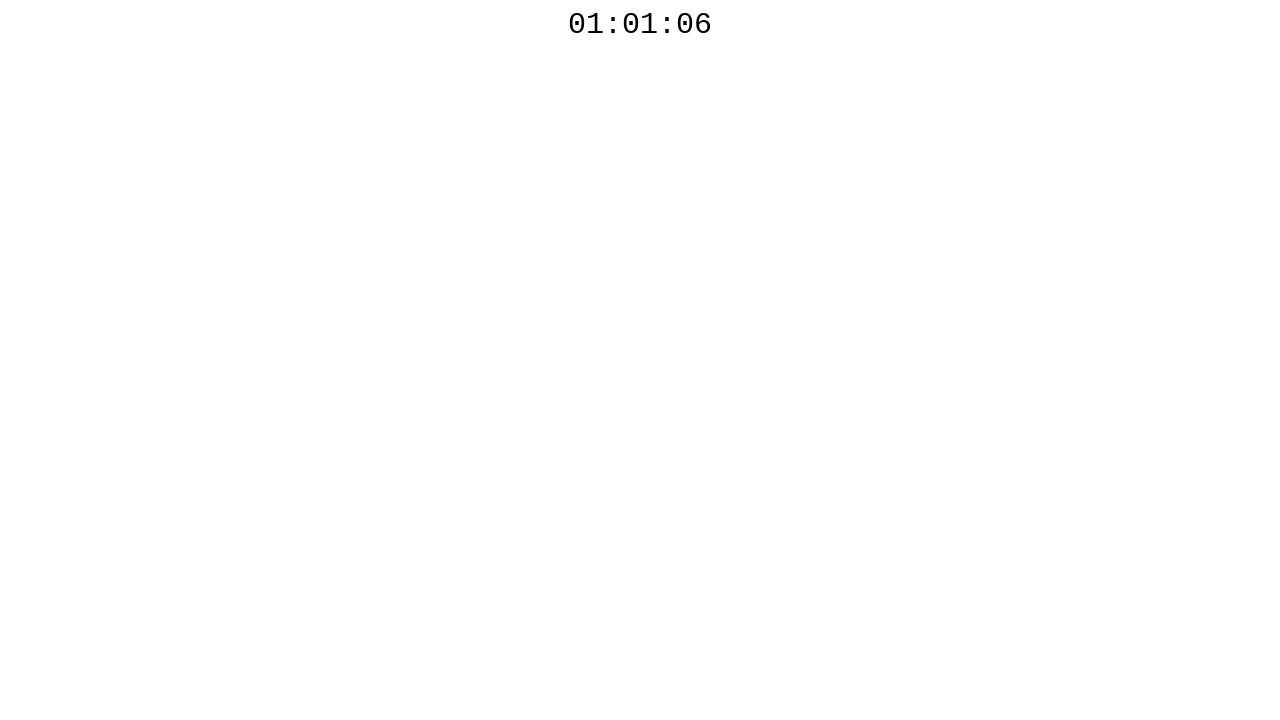

Retrieved countdown timer text: 01:01:06
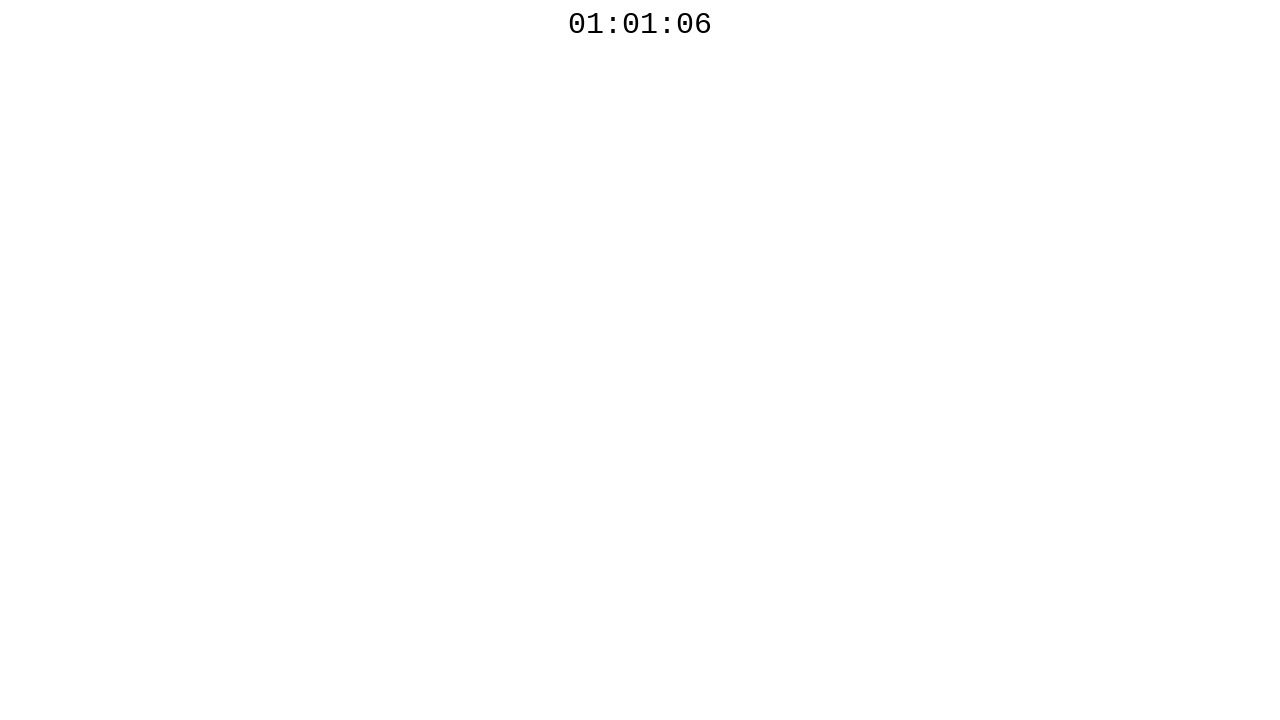

Waited 100ms before next countdown check
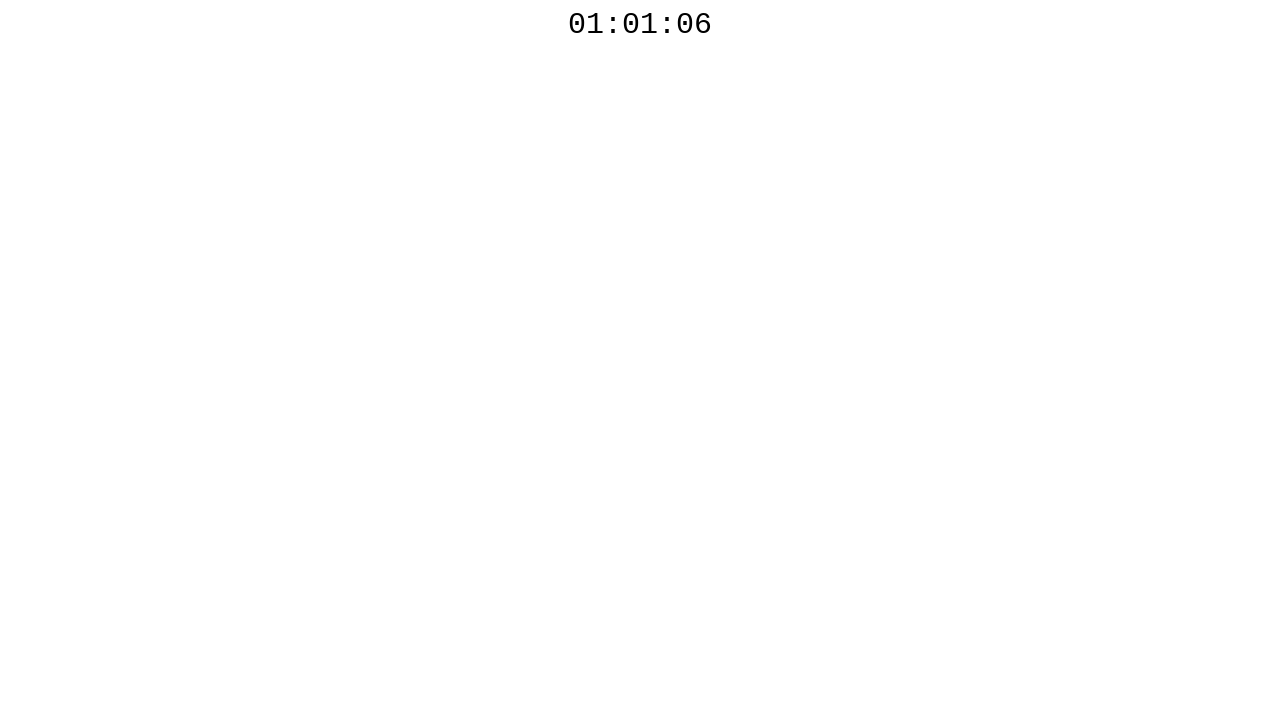

Retrieved countdown timer text: 01:01:06
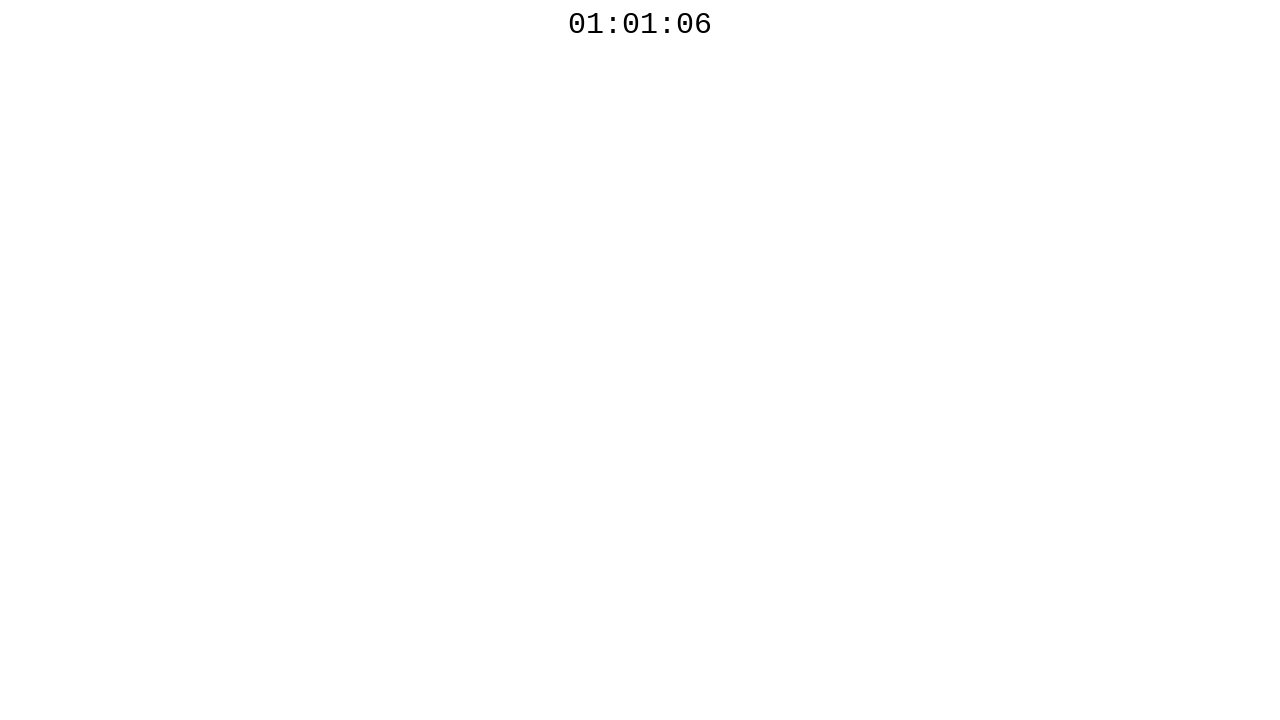

Waited 100ms before next countdown check
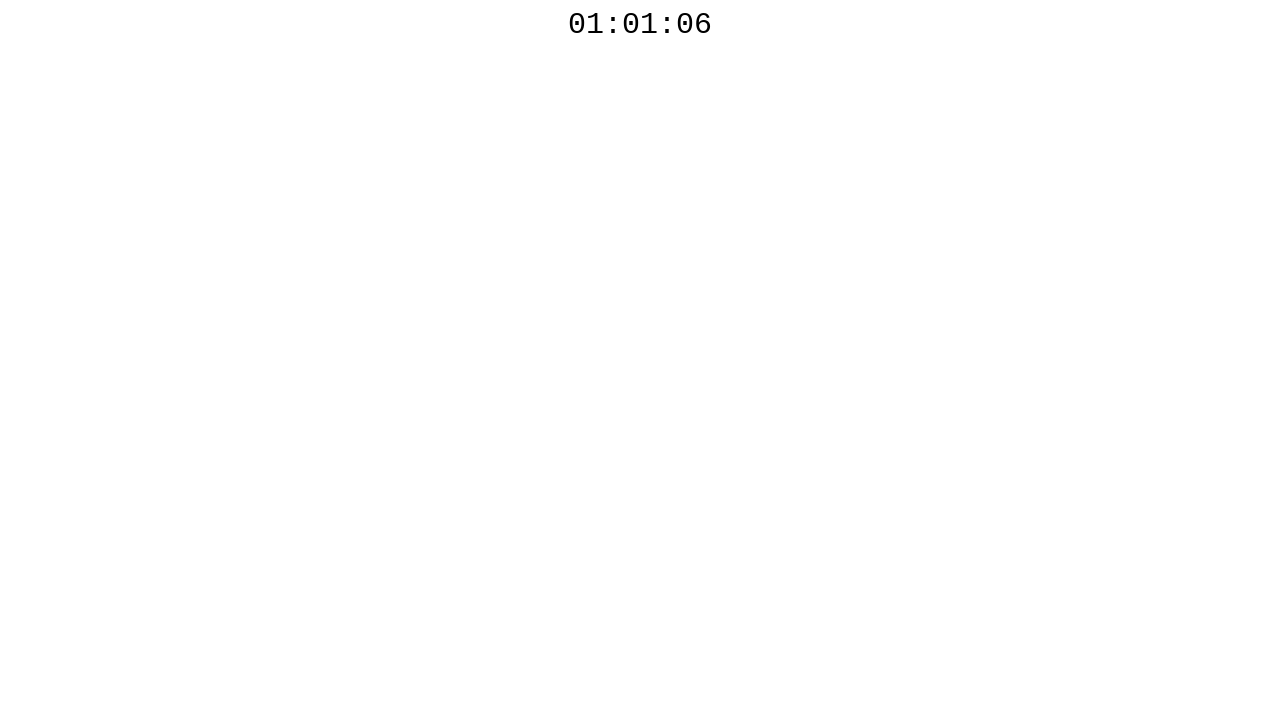

Retrieved countdown timer text: 01:01:06
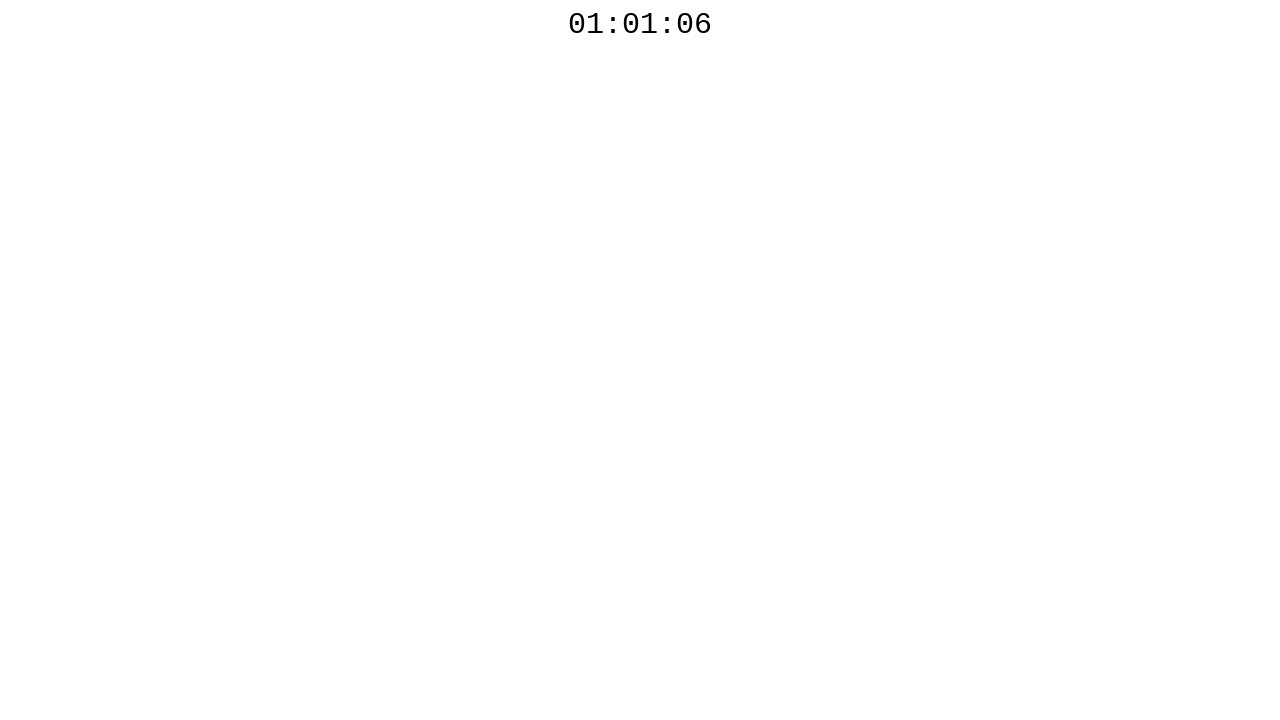

Waited 100ms before next countdown check
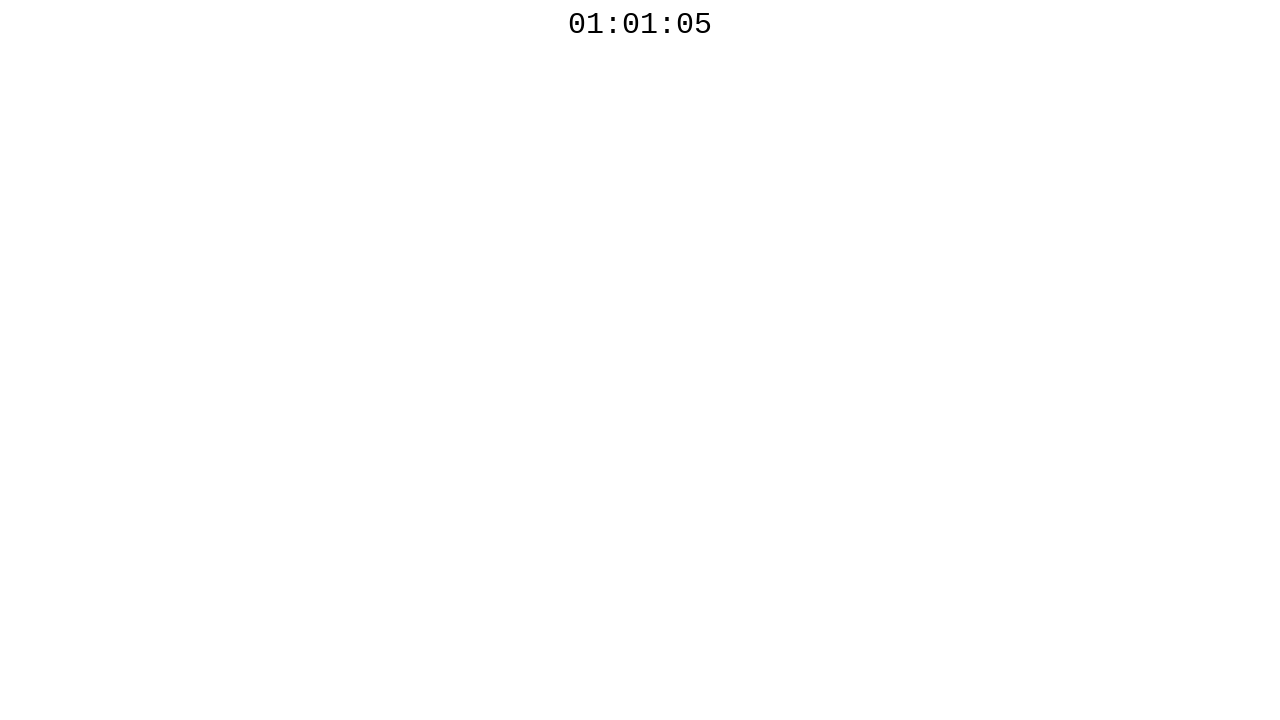

Retrieved countdown timer text: 01:01:05
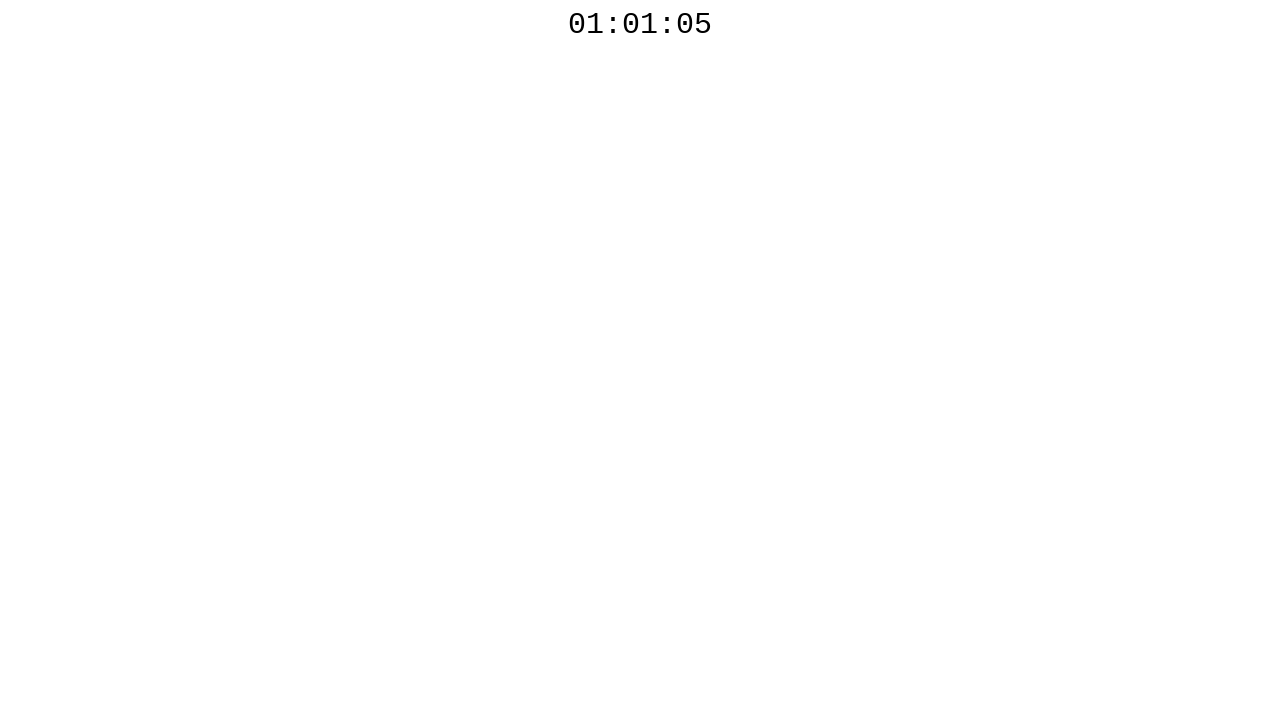

Waited 100ms before next countdown check
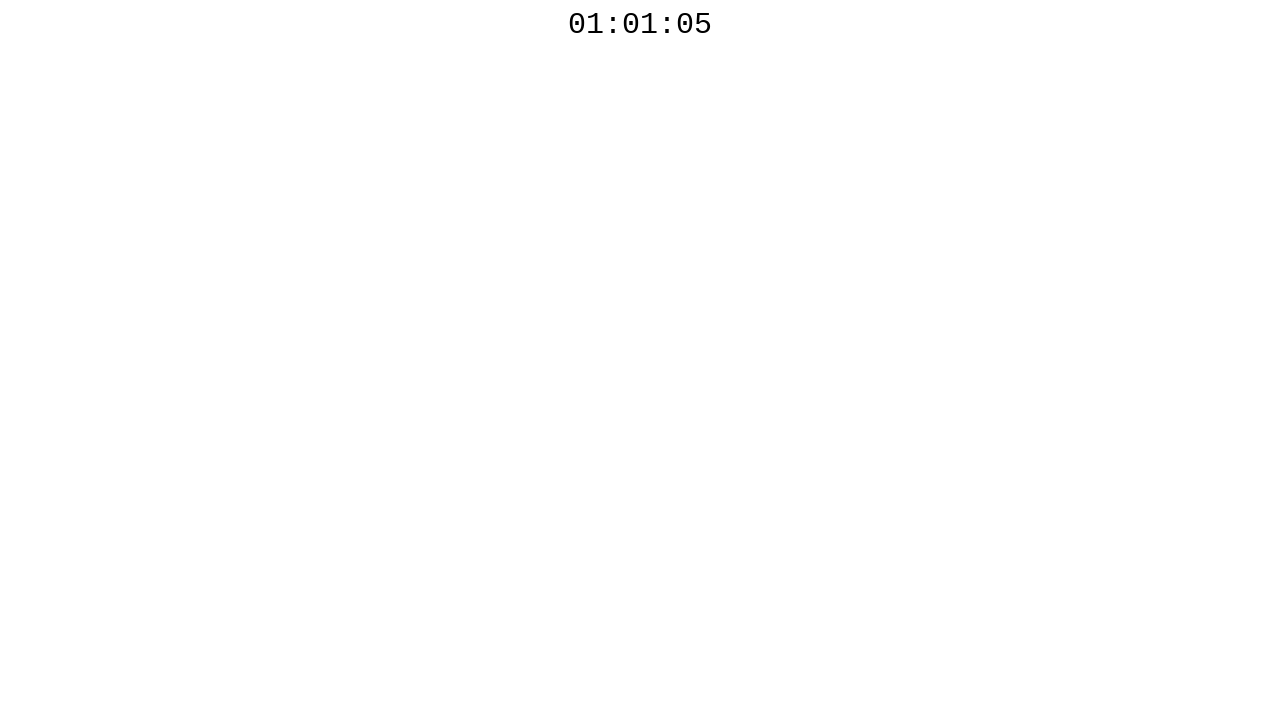

Retrieved countdown timer text: 01:01:05
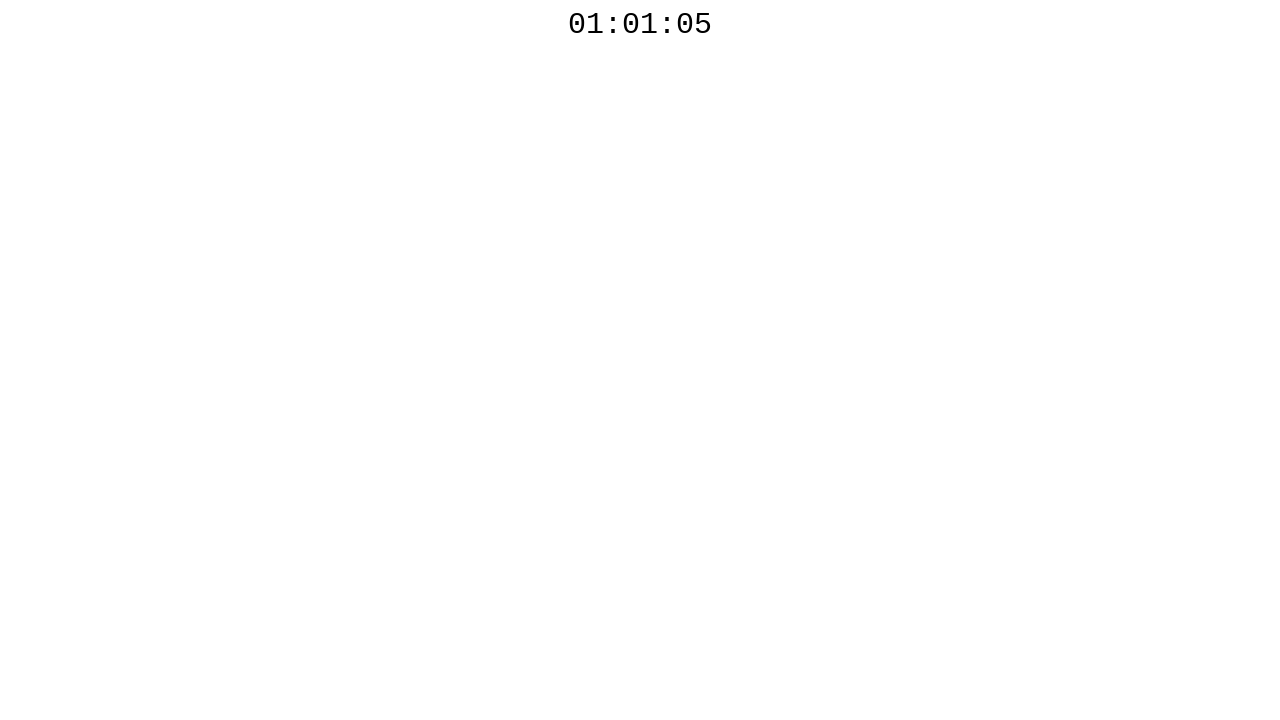

Waited 100ms before next countdown check
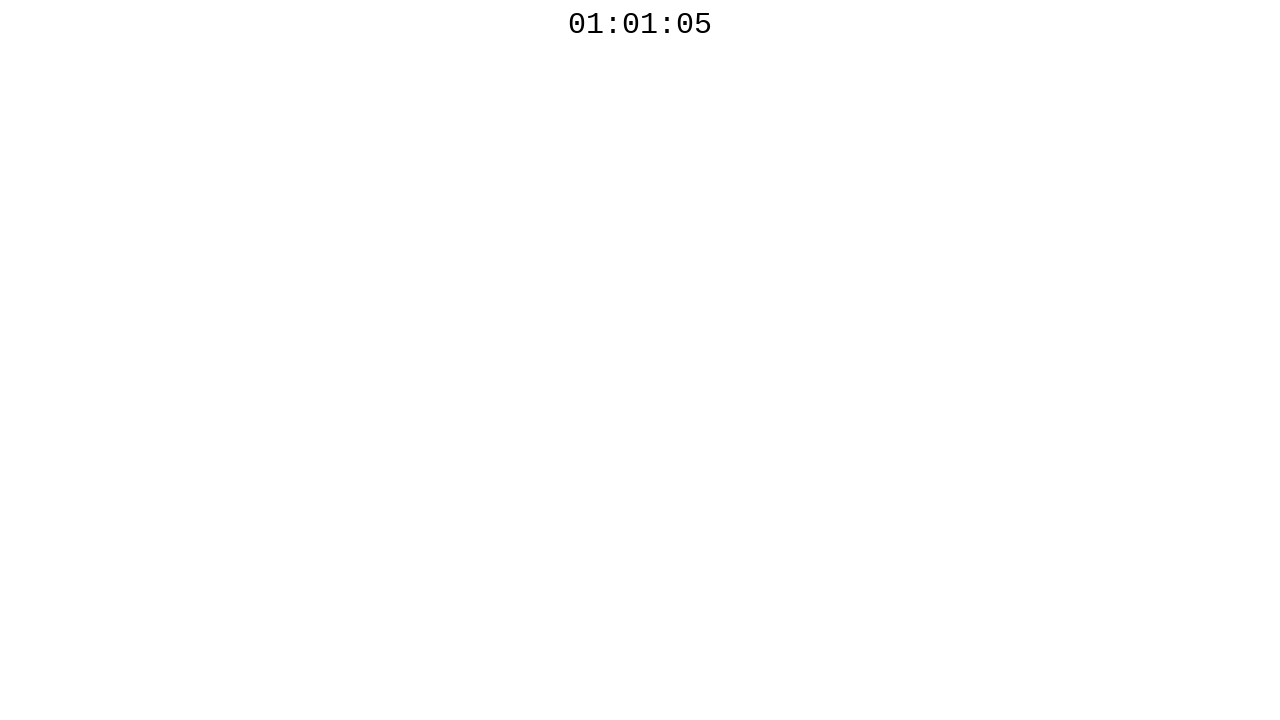

Retrieved countdown timer text: 01:01:05
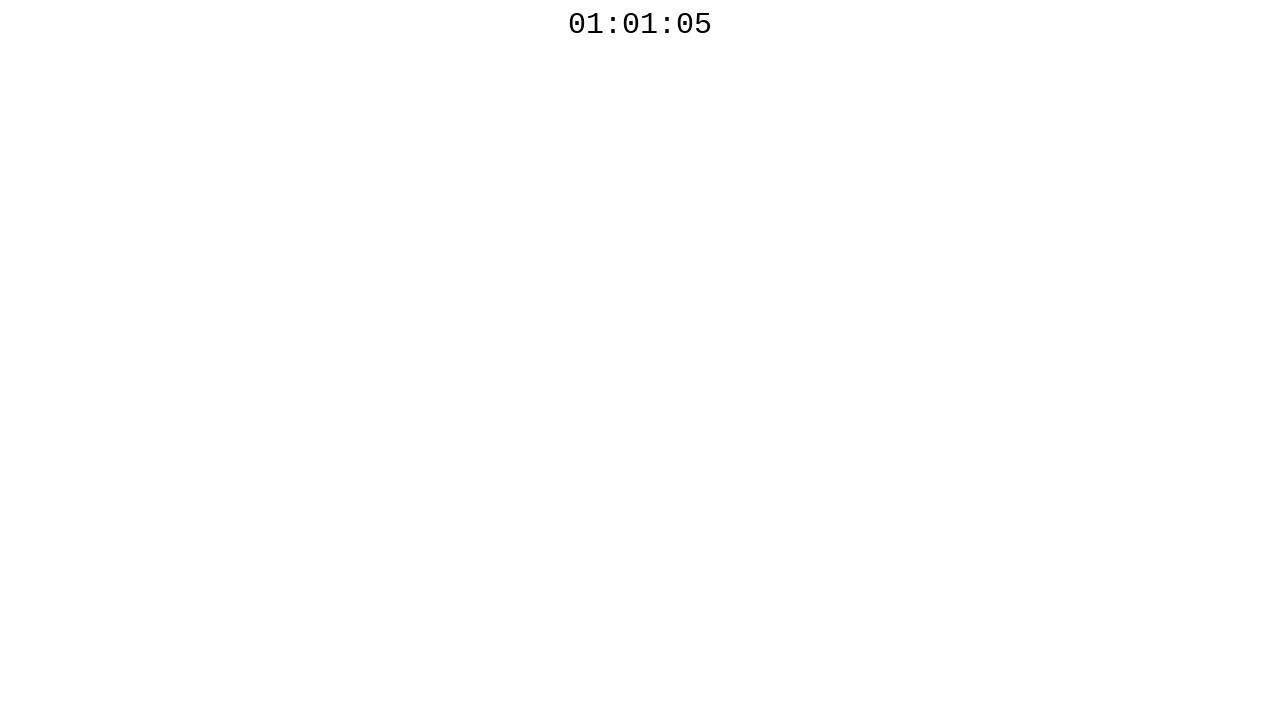

Waited 100ms before next countdown check
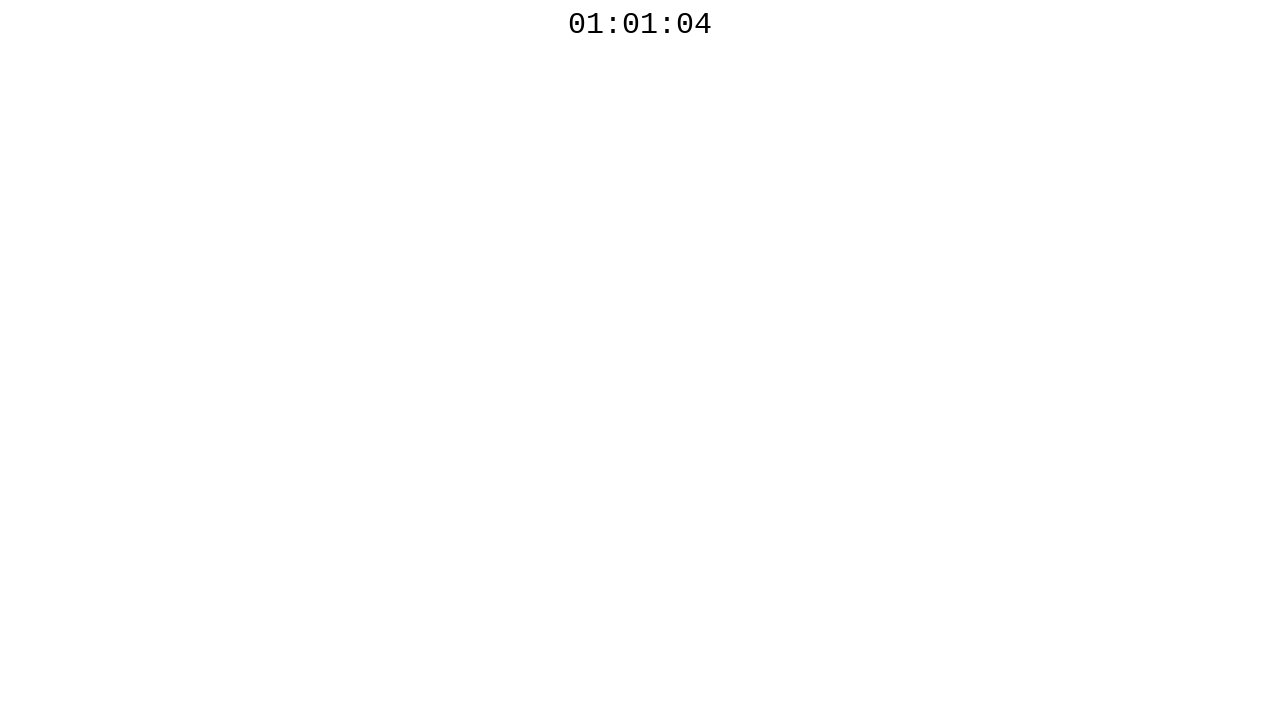

Retrieved countdown timer text: 01:01:04
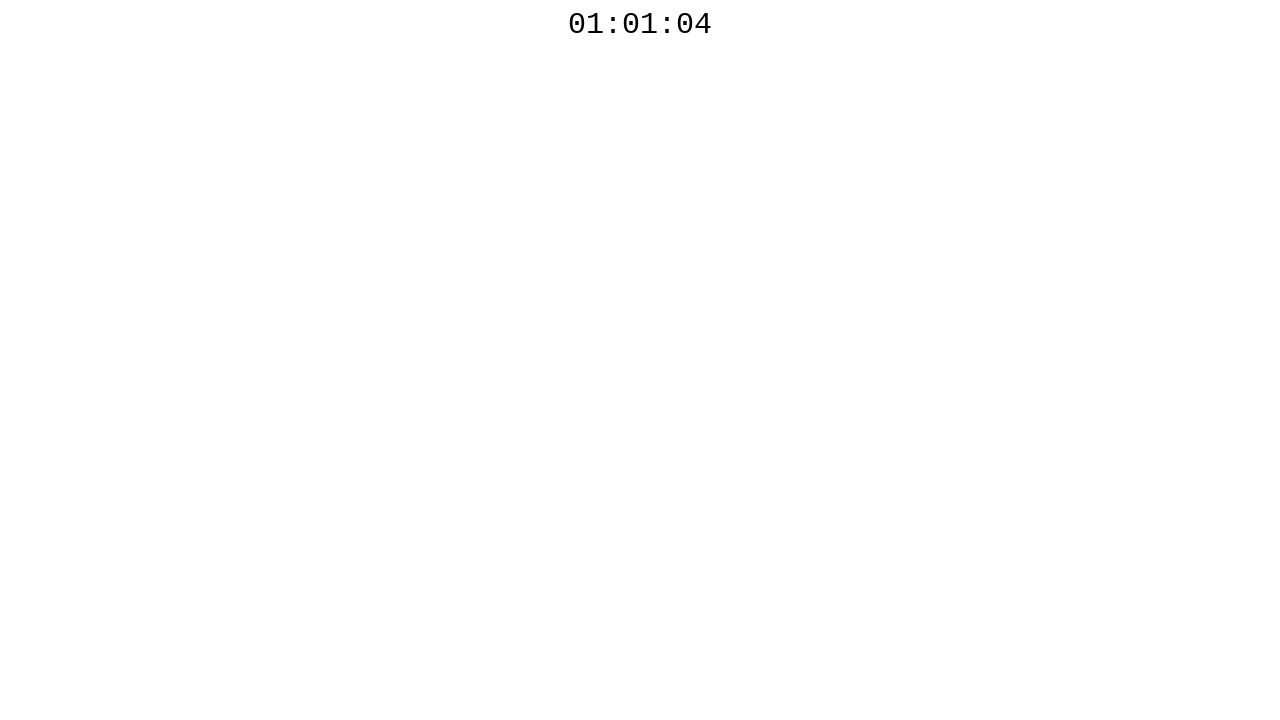

Waited 100ms before next countdown check
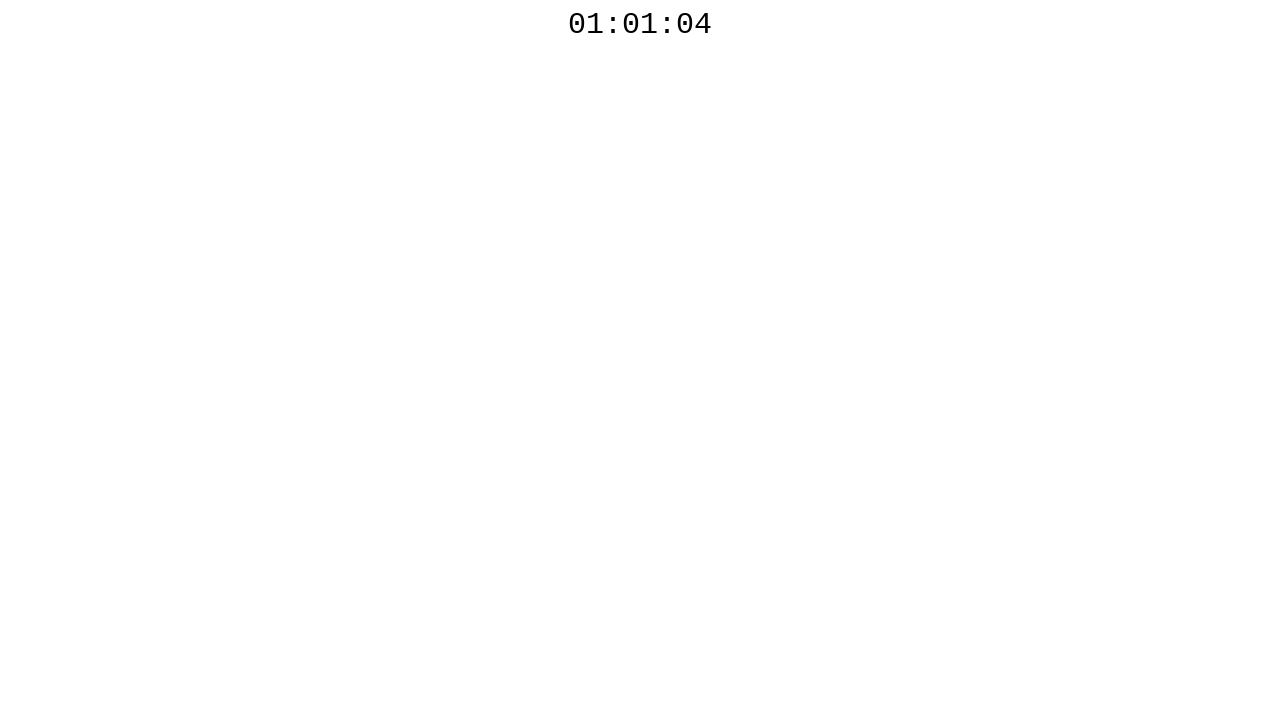

Retrieved countdown timer text: 01:01:04
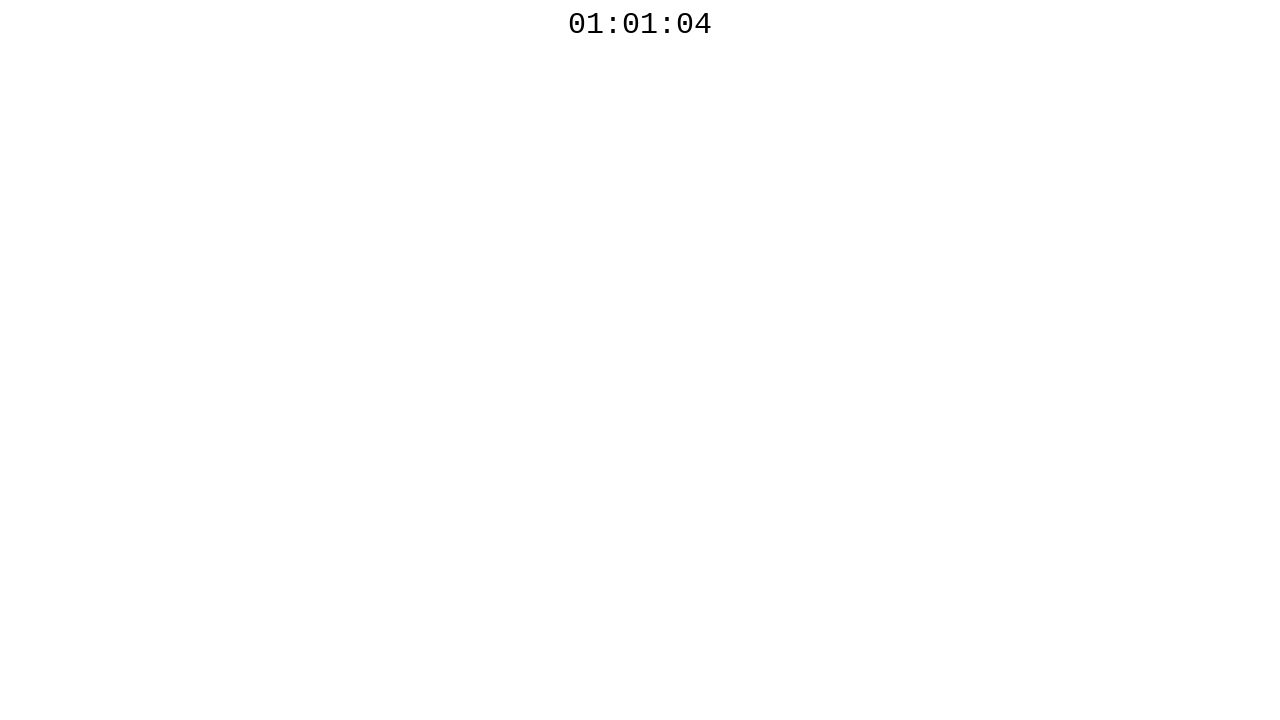

Waited 100ms before next countdown check
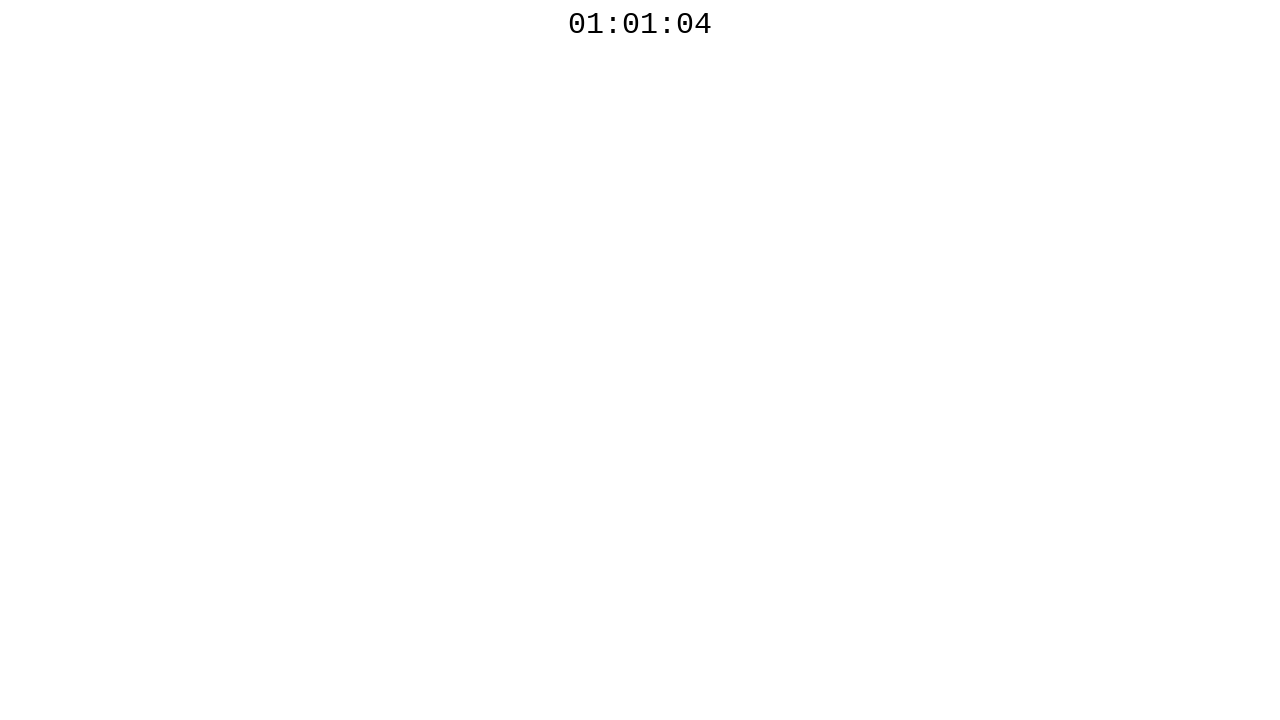

Retrieved countdown timer text: 01:01:04
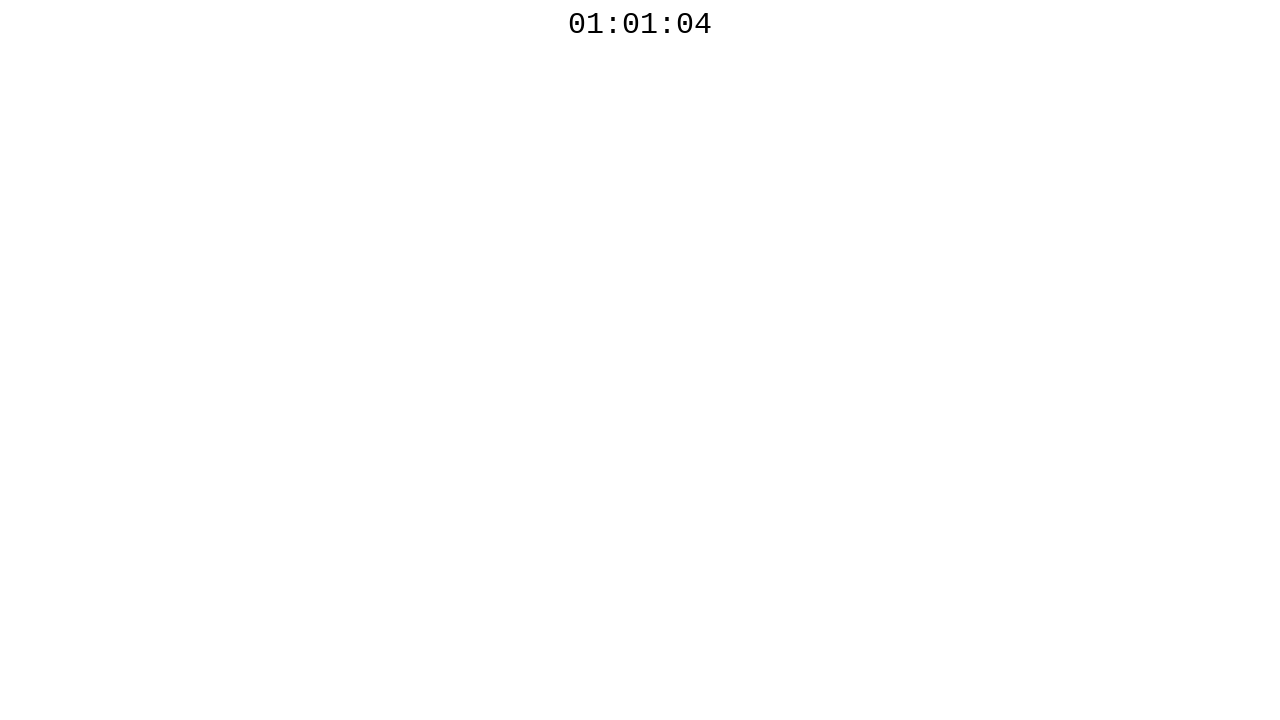

Waited 100ms before next countdown check
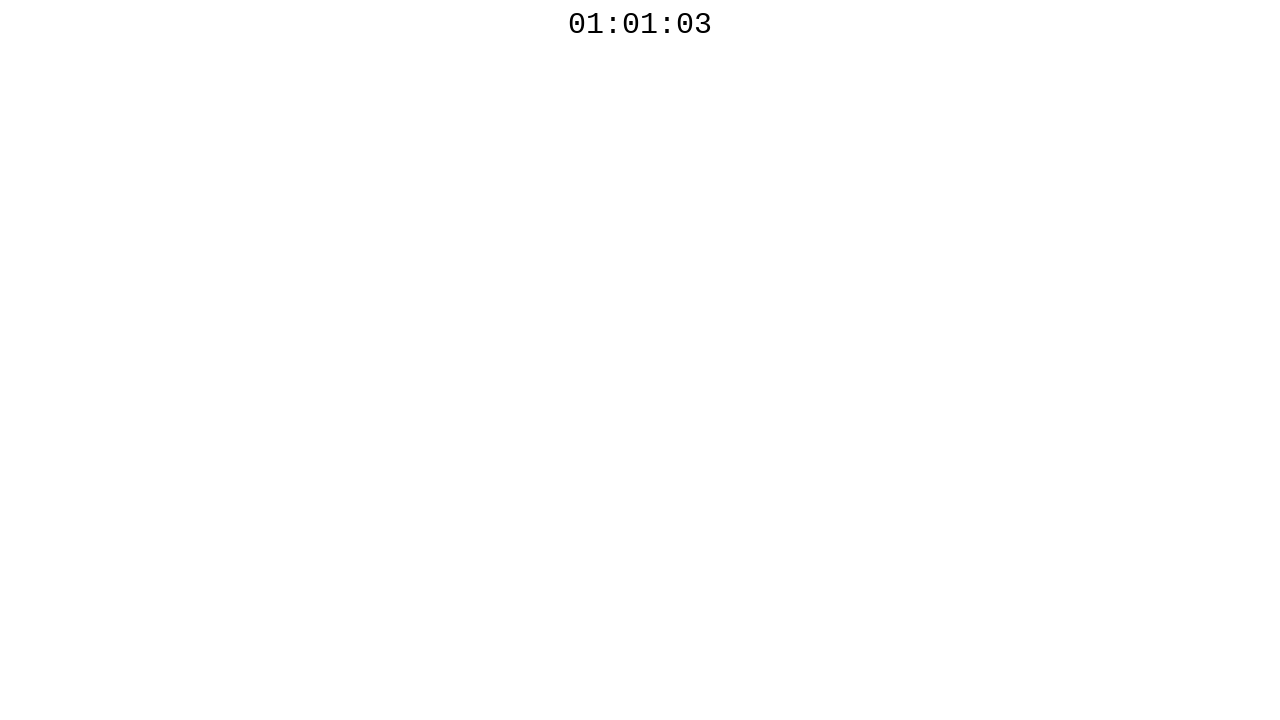

Retrieved countdown timer text: 01:01:03
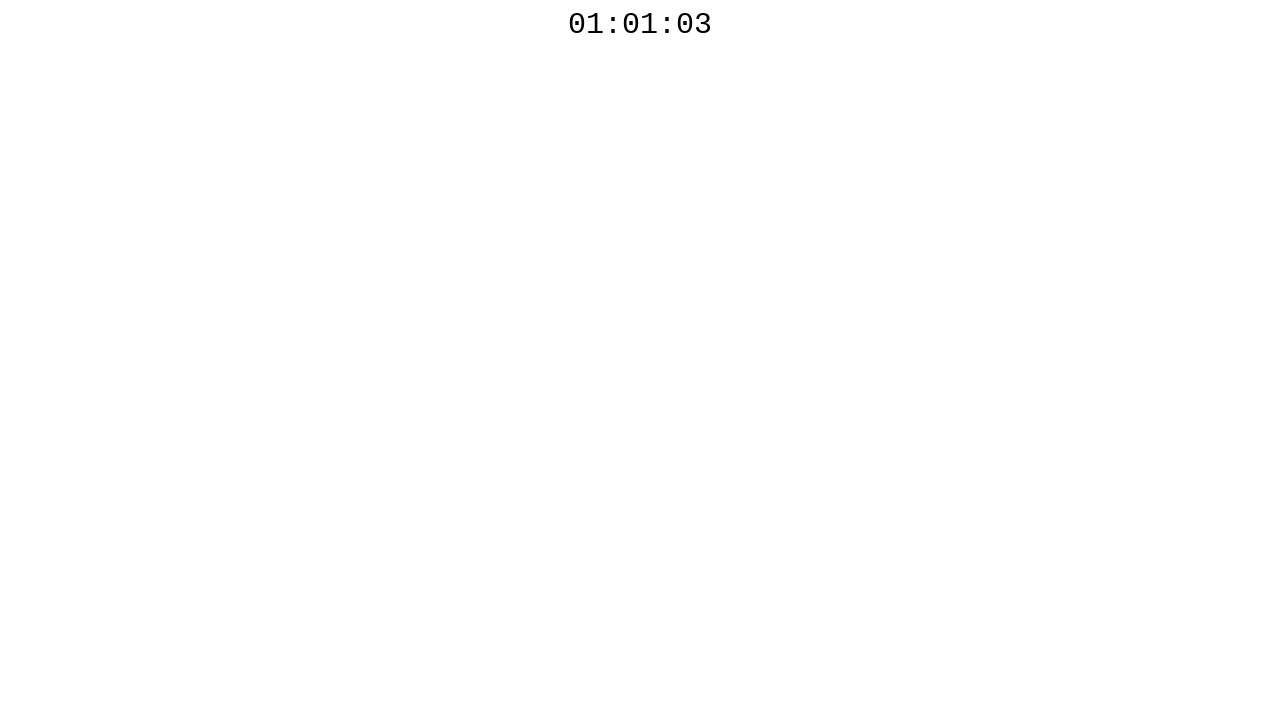

Waited 100ms before next countdown check
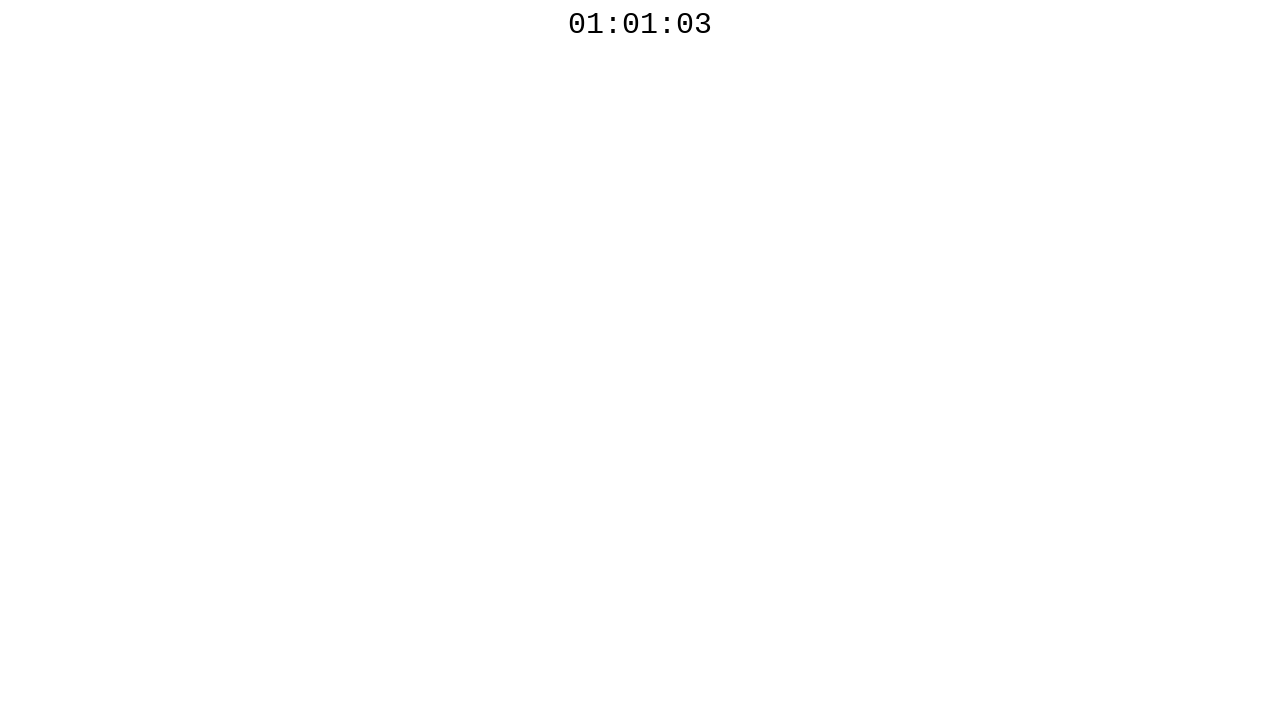

Retrieved countdown timer text: 01:01:03
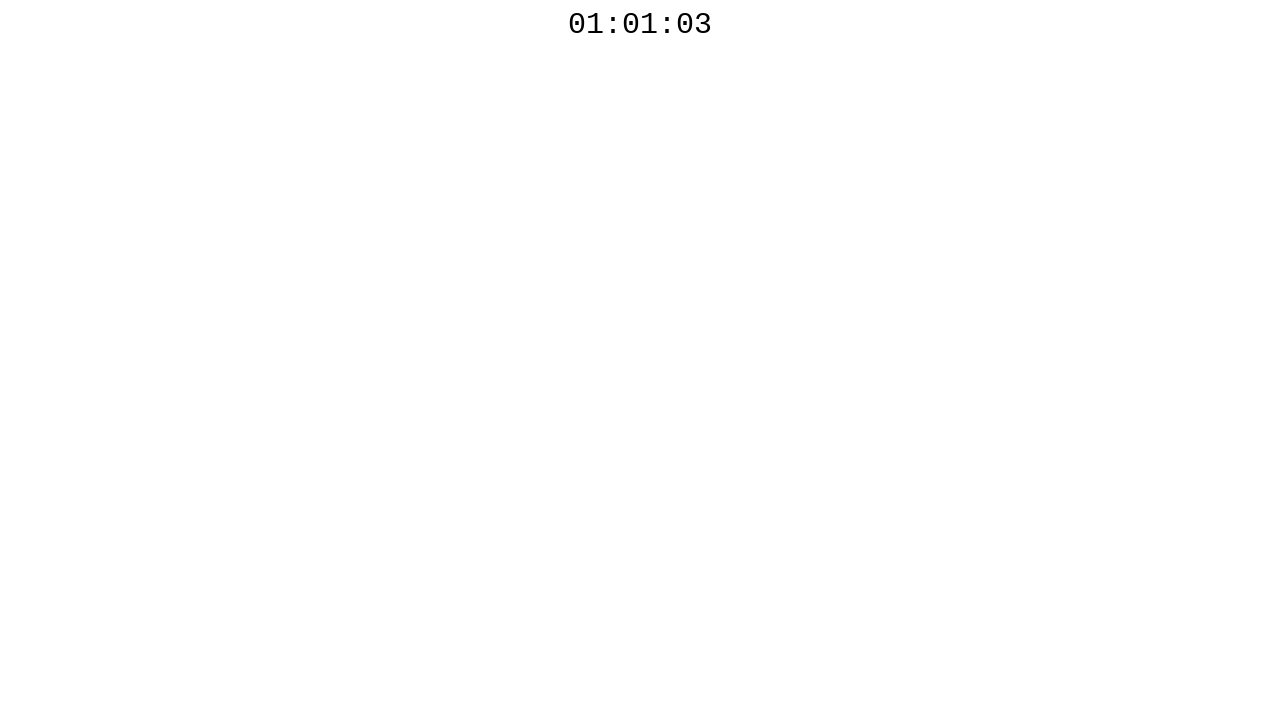

Waited 100ms before next countdown check
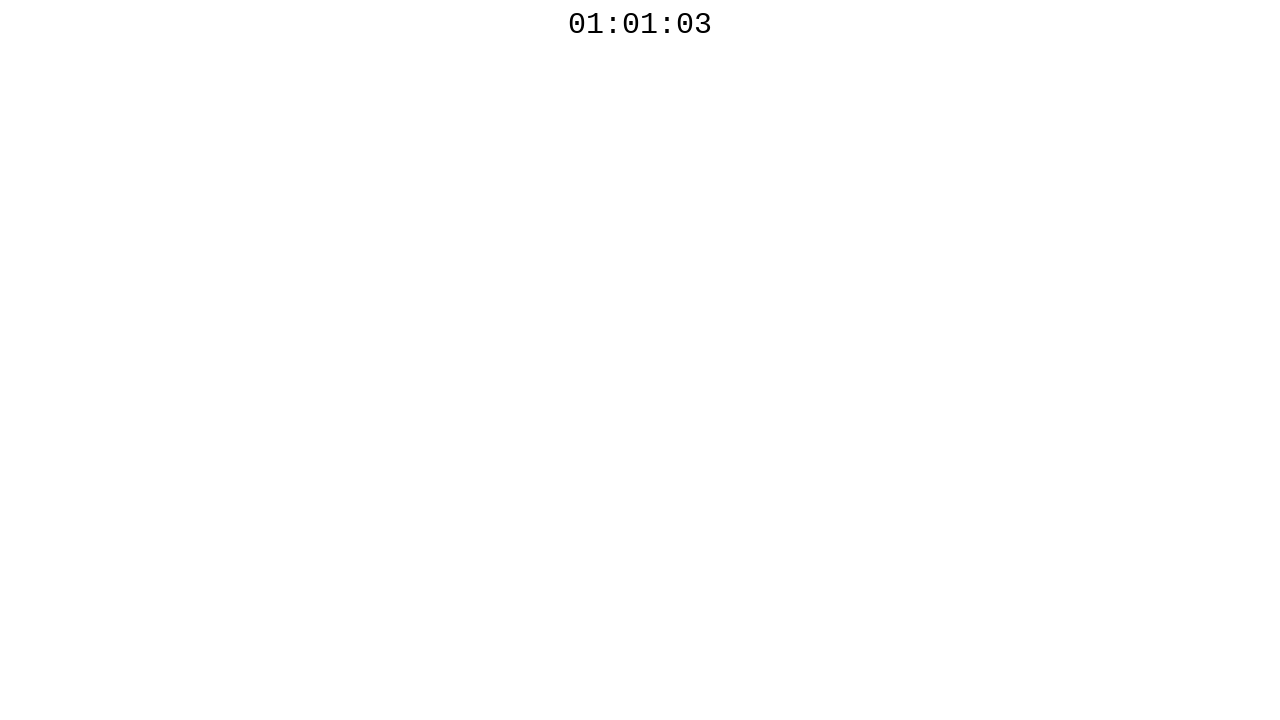

Retrieved countdown timer text: 01:01:03
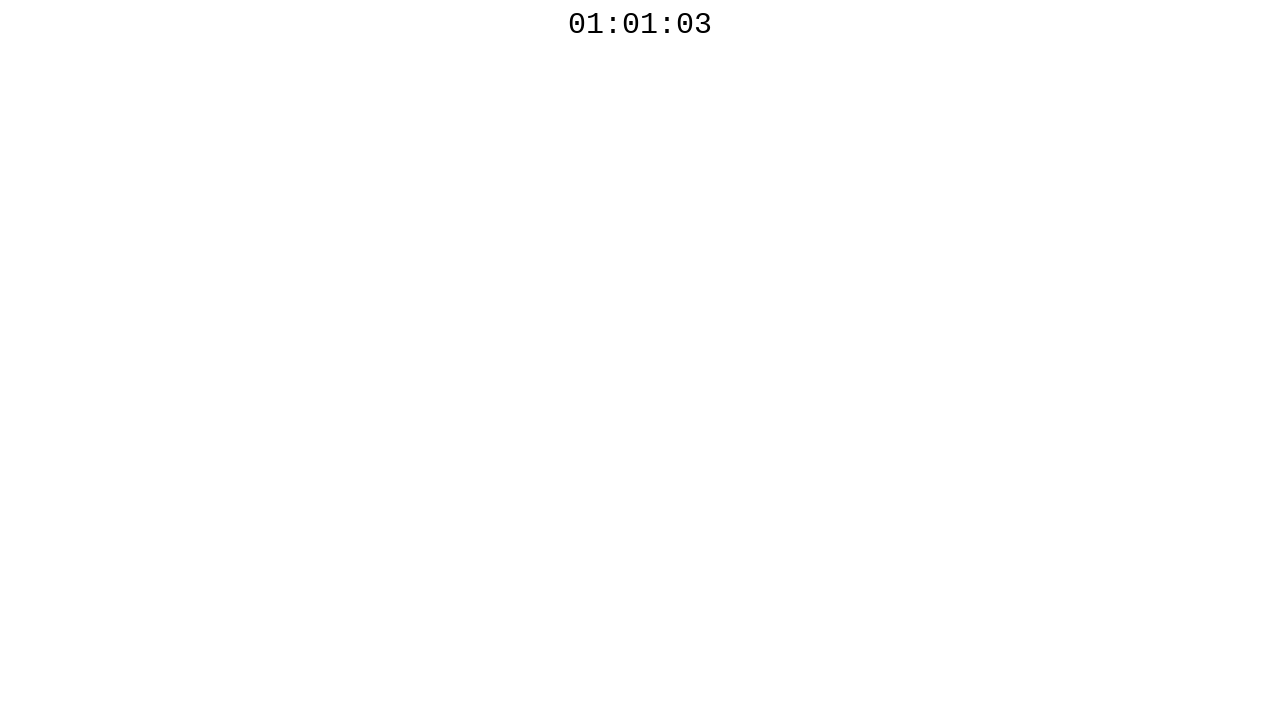

Waited 100ms before next countdown check
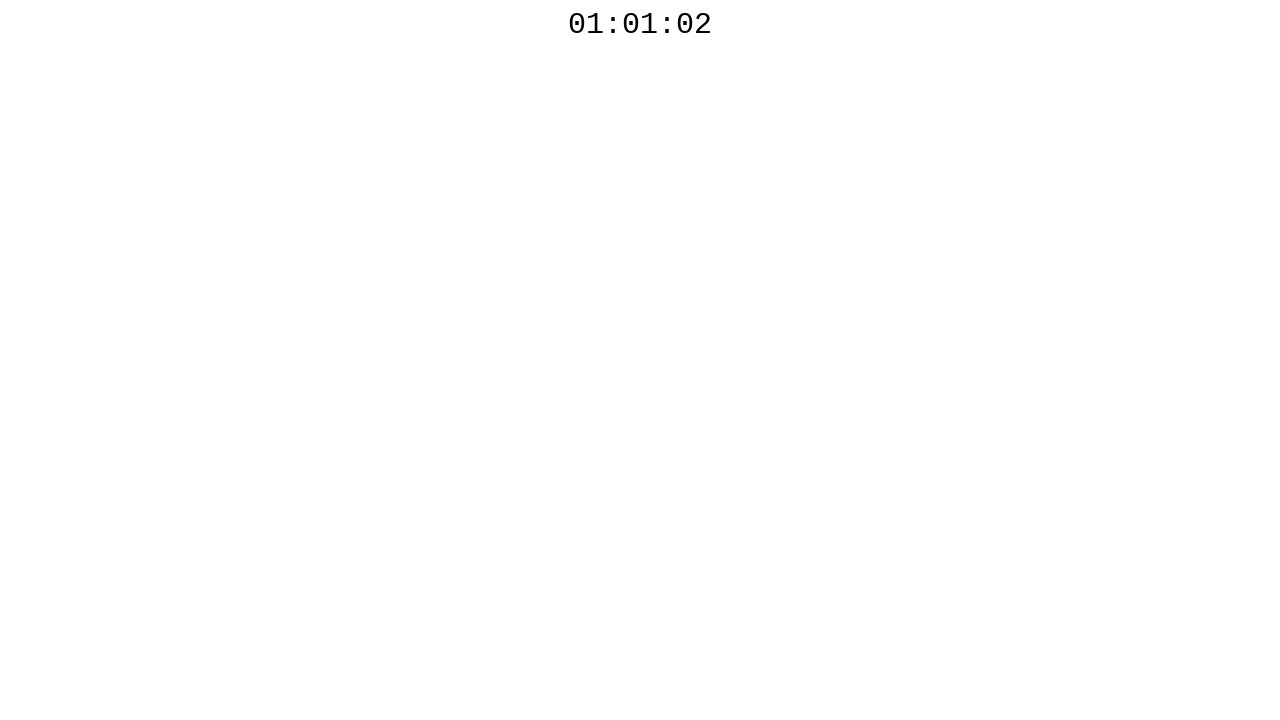

Retrieved countdown timer text: 01:01:02
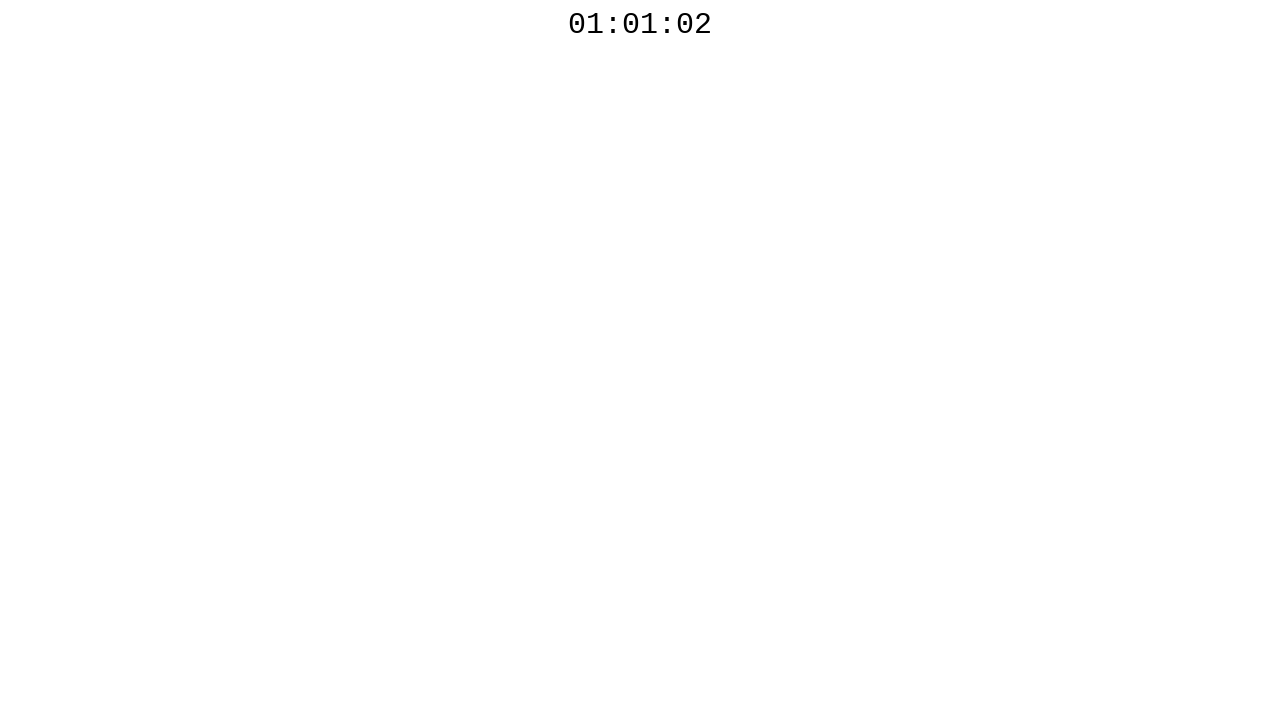

Waited 100ms before next countdown check
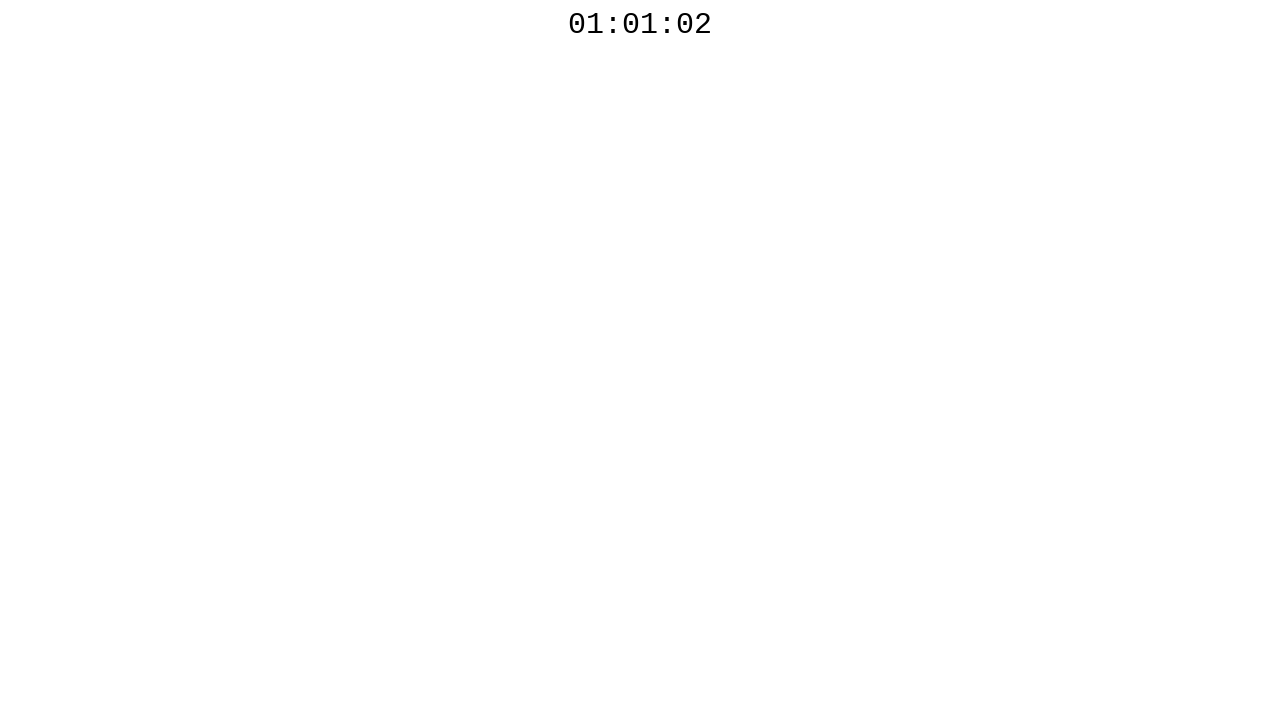

Retrieved countdown timer text: 01:01:02
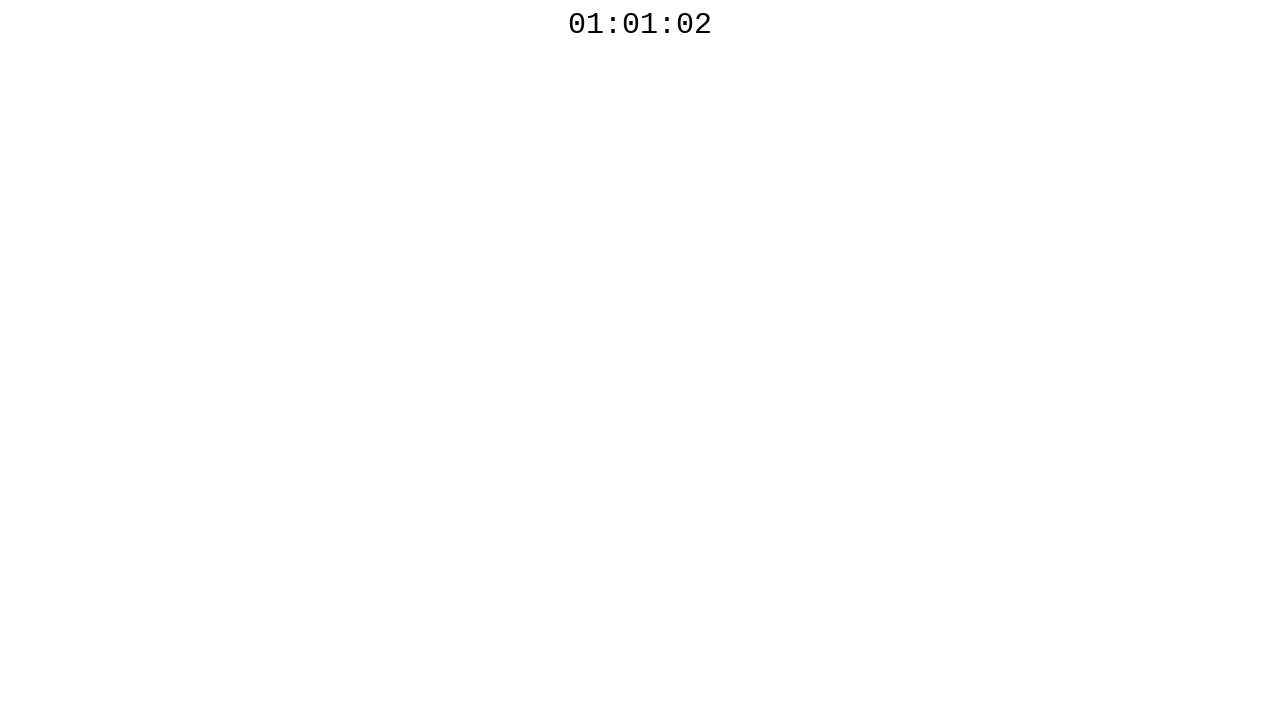

Waited 100ms before next countdown check
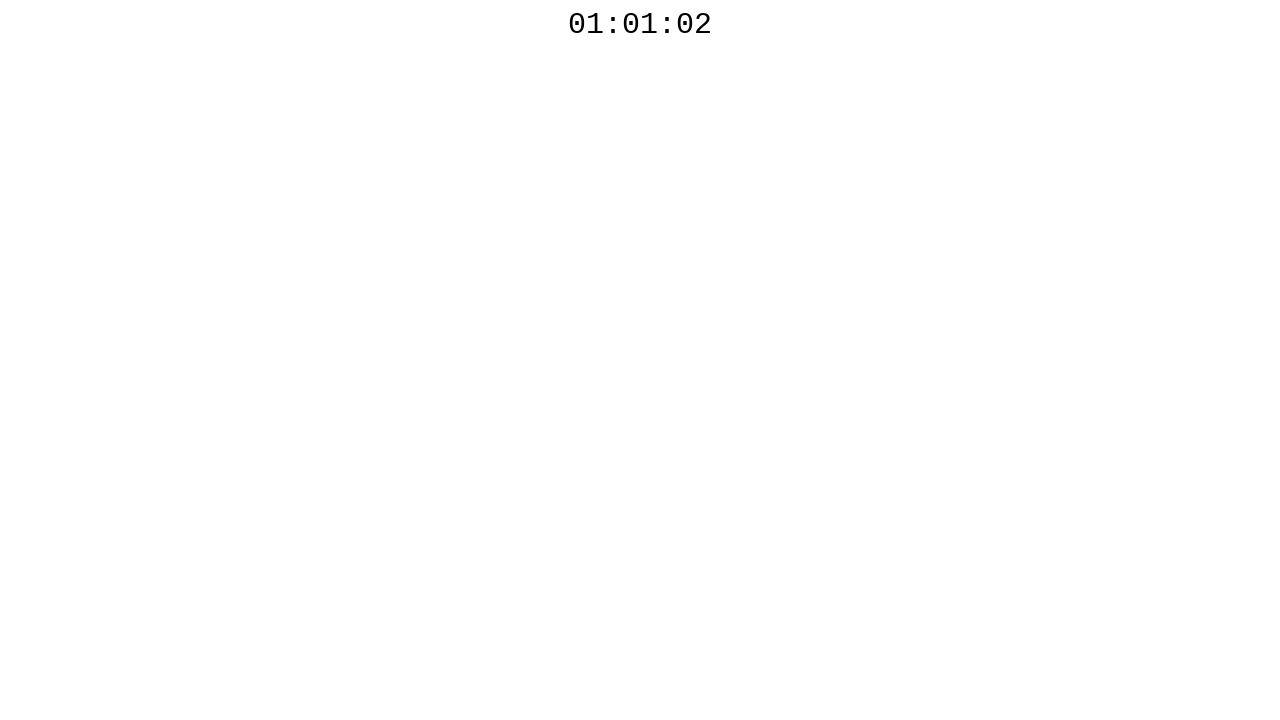

Retrieved countdown timer text: 01:01:02
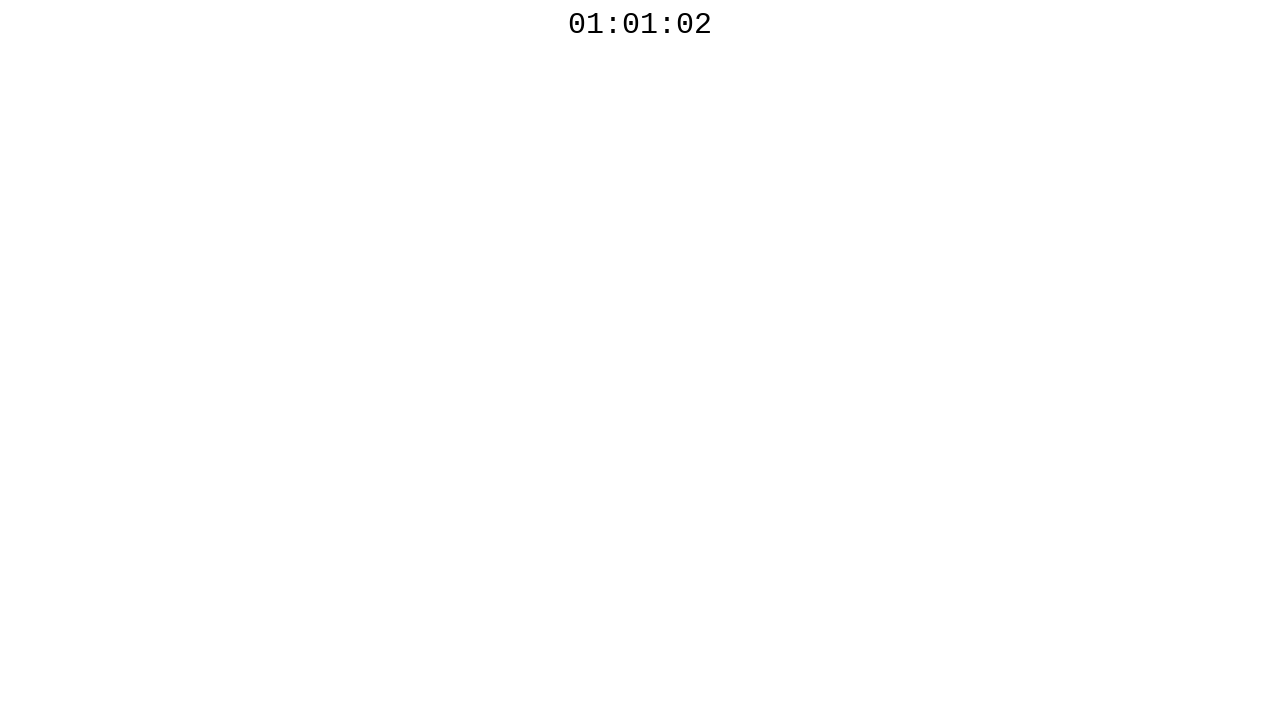

Waited 100ms before next countdown check
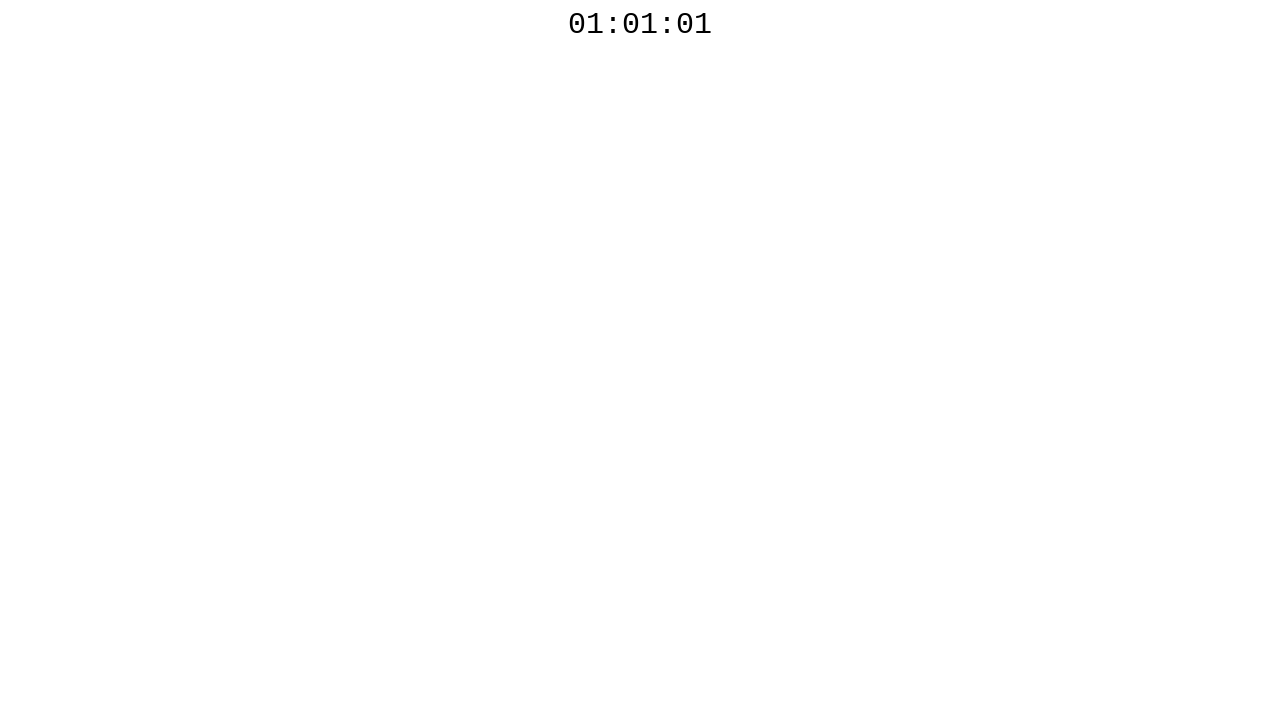

Retrieved countdown timer text: 01:01:01
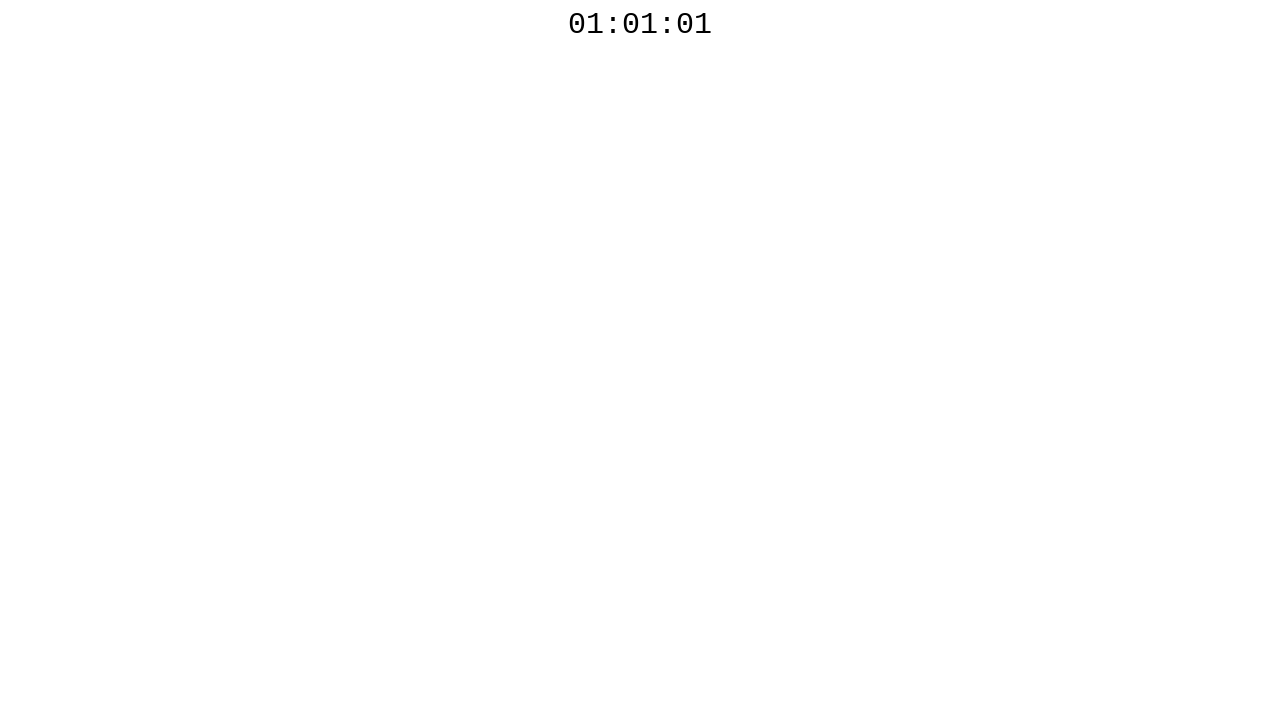

Waited 100ms before next countdown check
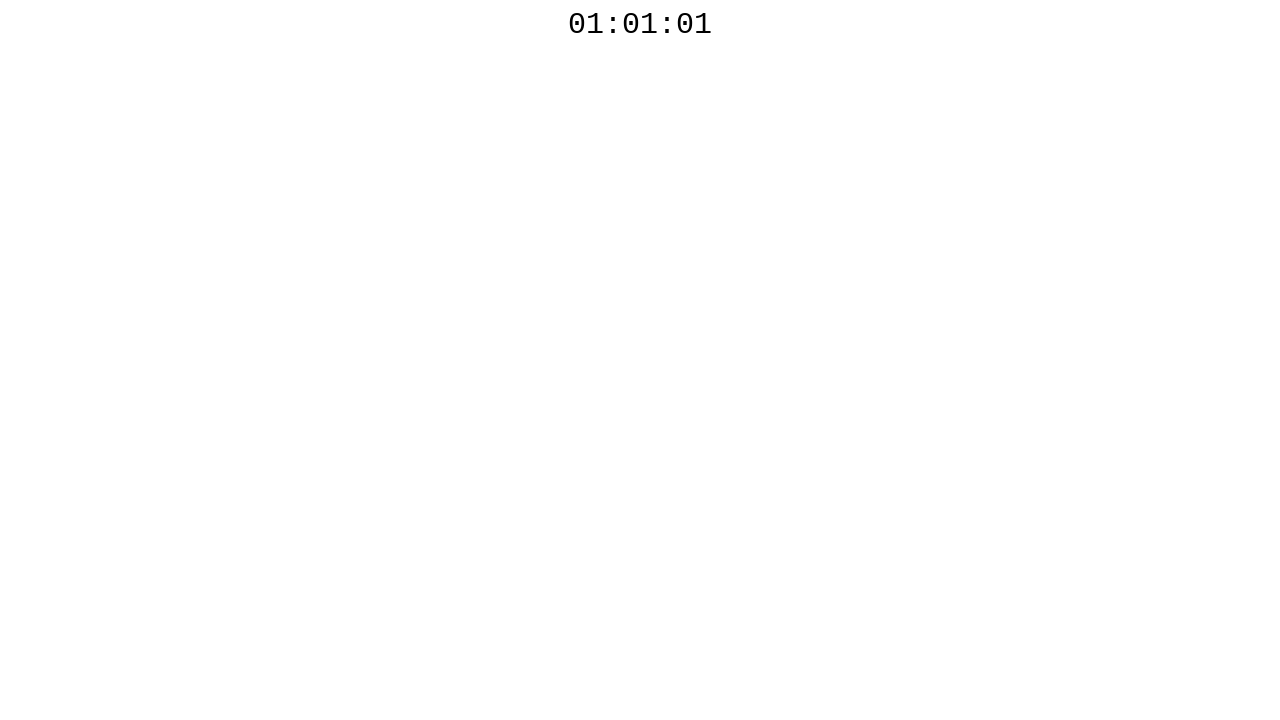

Retrieved countdown timer text: 01:01:01
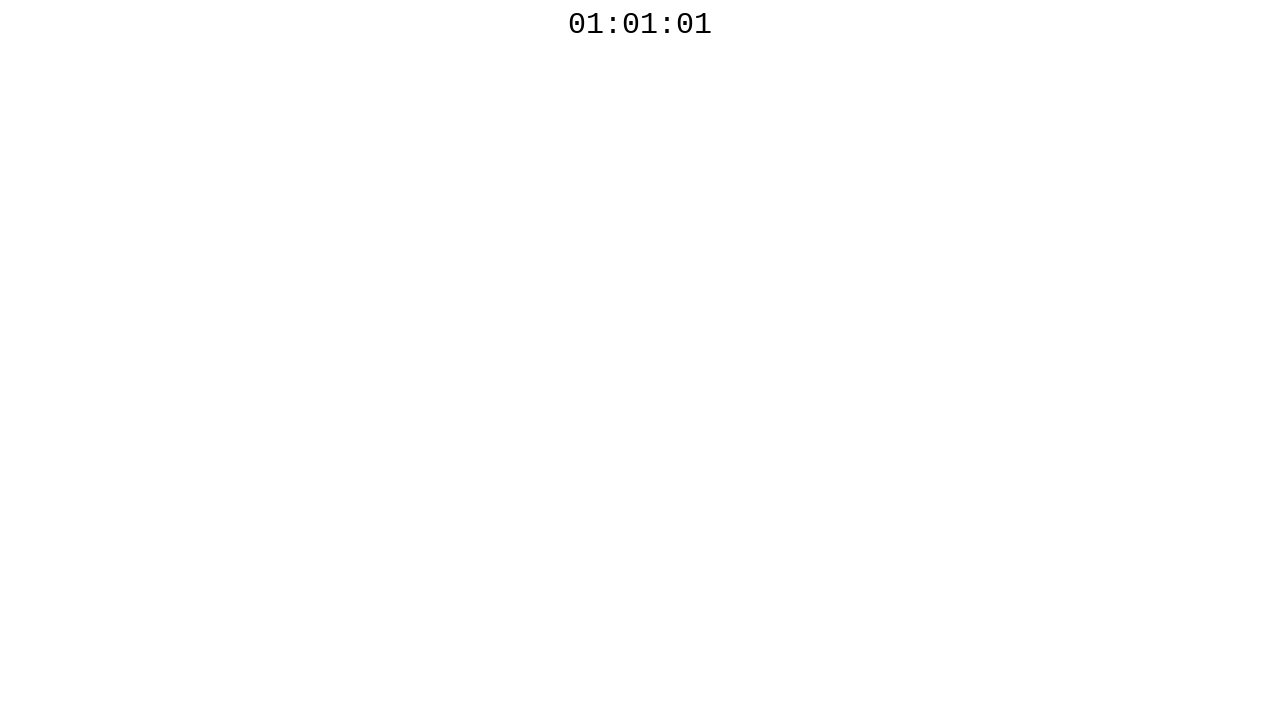

Waited 100ms before next countdown check
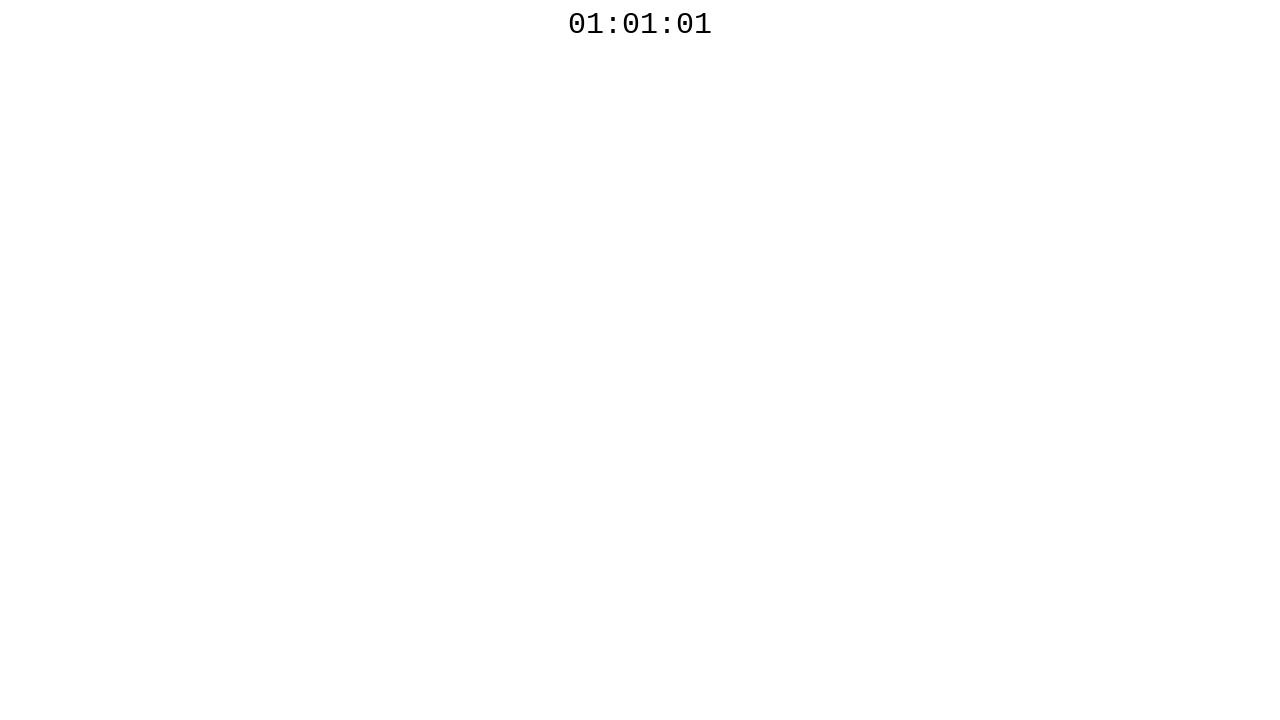

Retrieved countdown timer text: 01:01:01
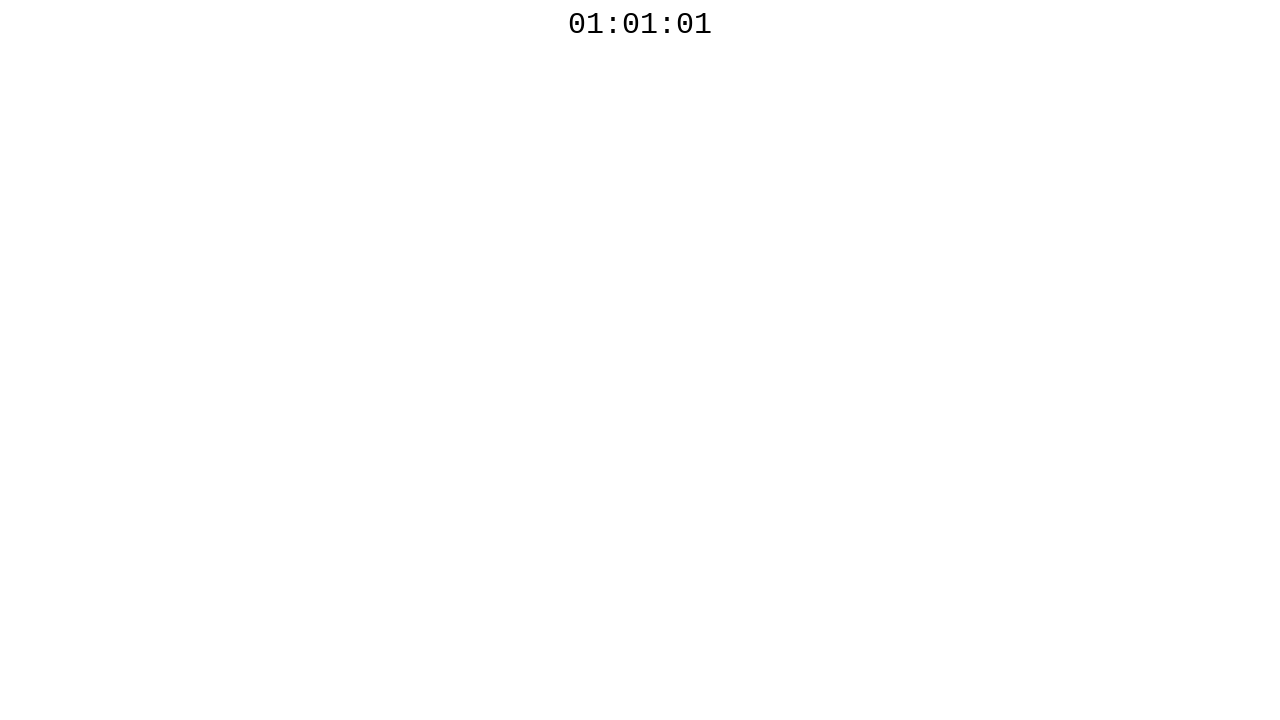

Waited 100ms before next countdown check
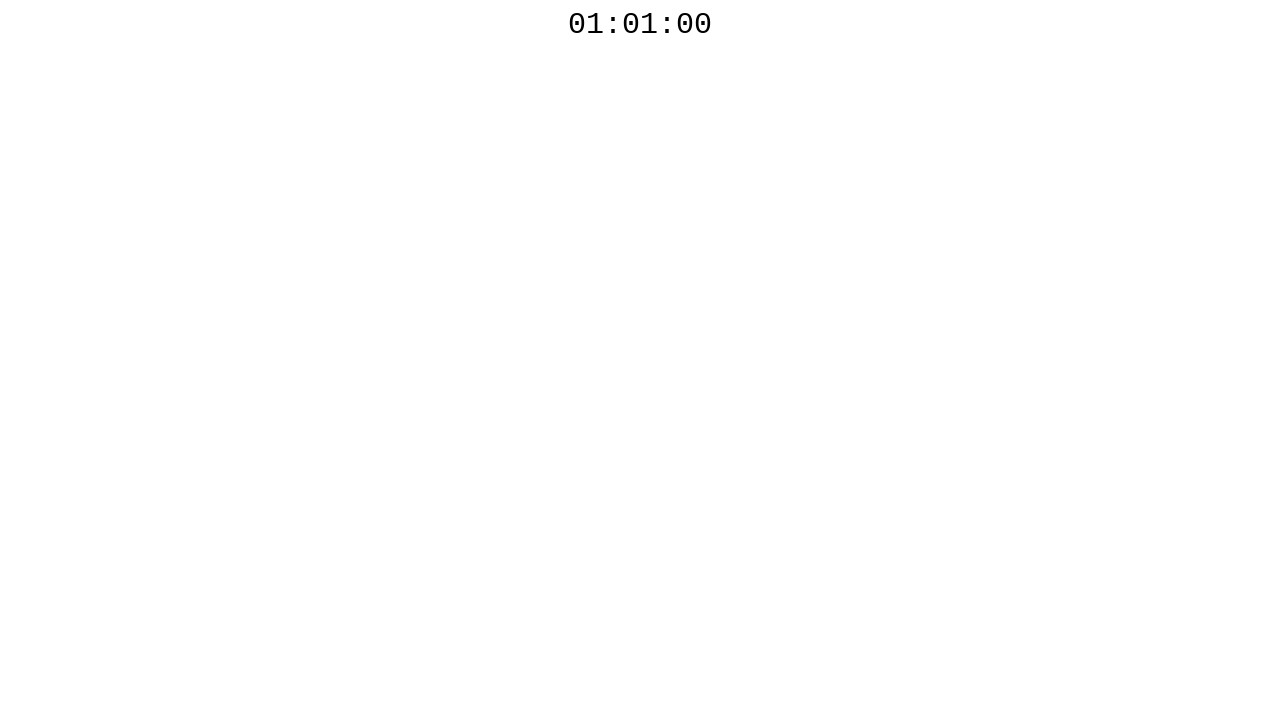

Retrieved countdown timer text: 01:01:00
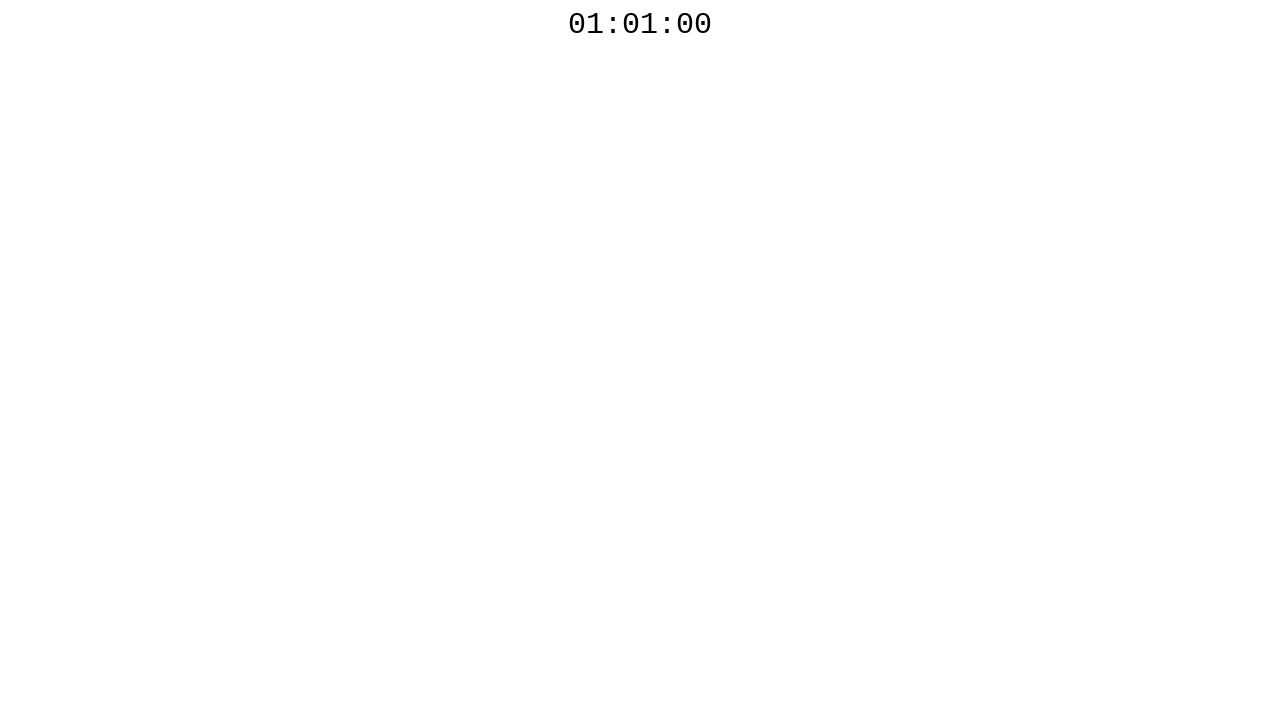

Countdown timer reached value ending with '00': 01:01:00
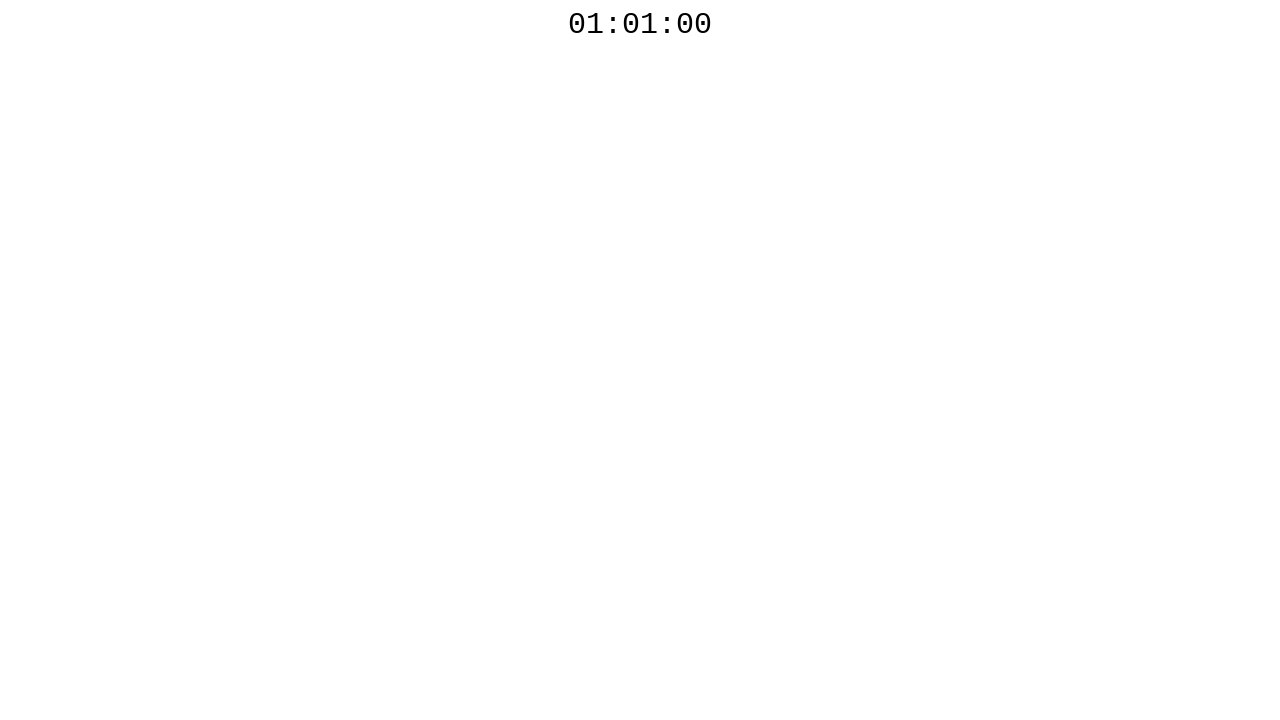

Assertion passed: Countdown ended with '00' as expected
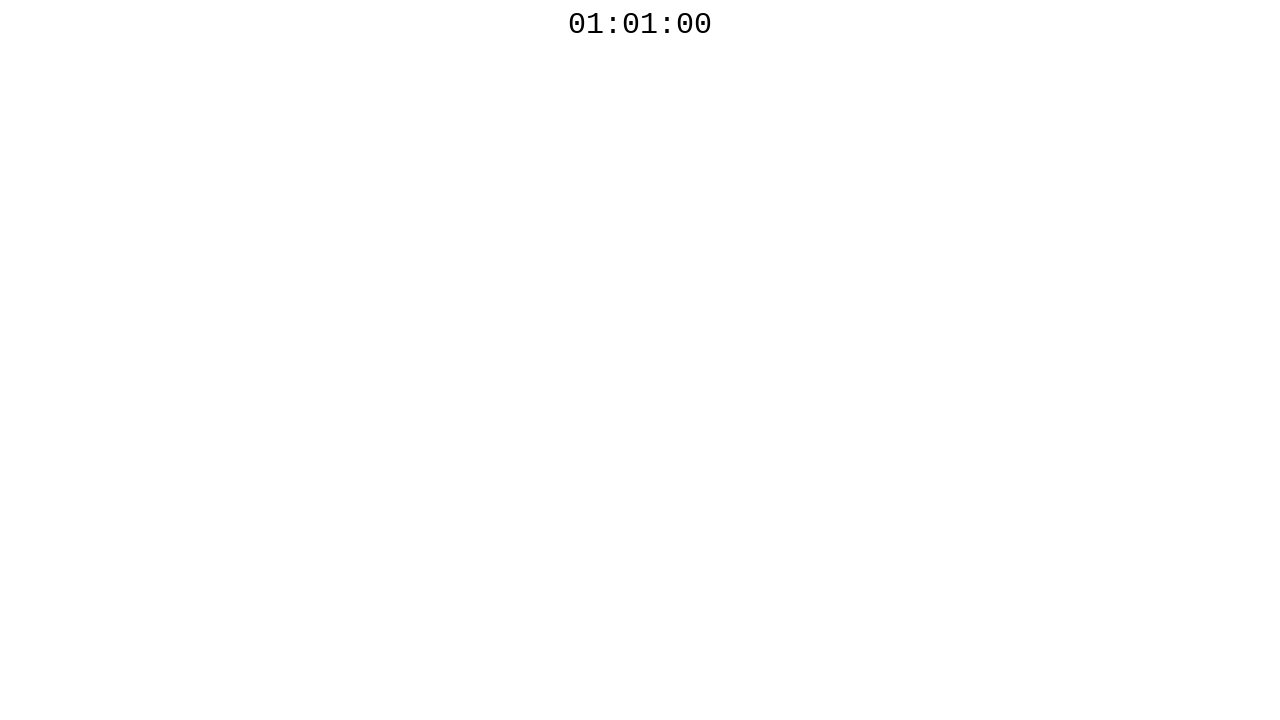

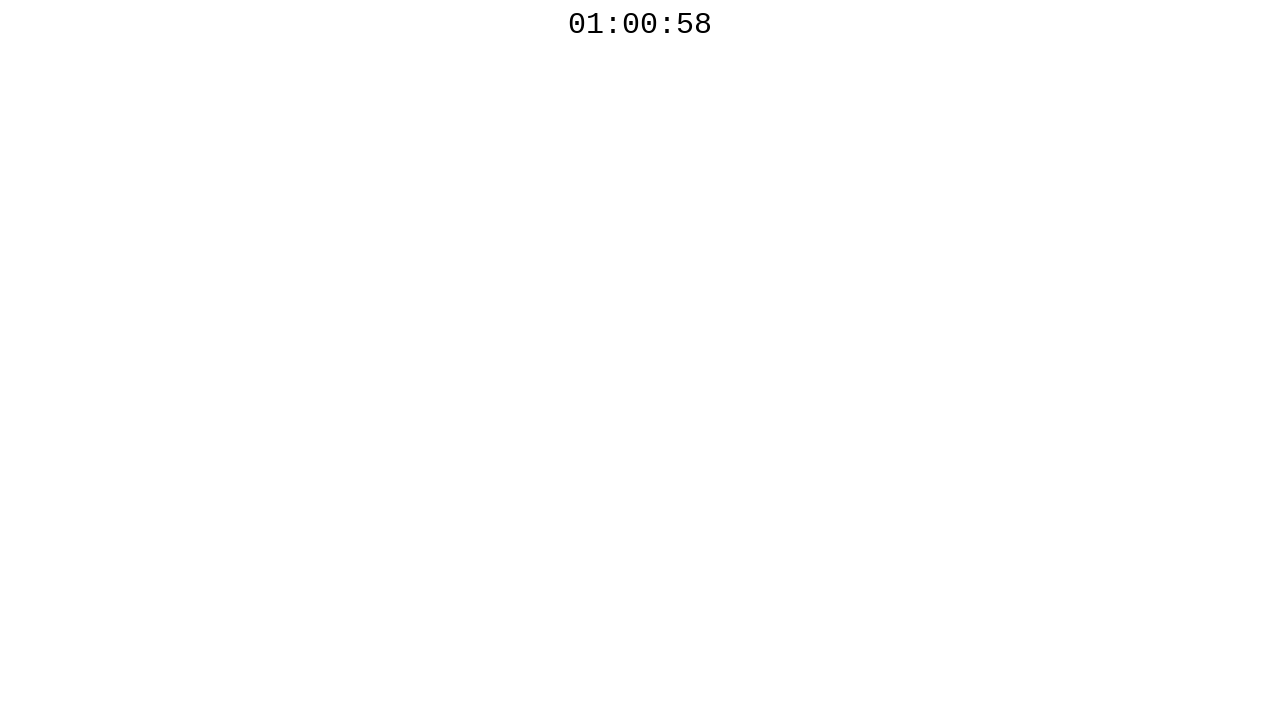